Tests the add/remove elements functionality by clicking the "Add Element" button multiple times and validating that the correct number of "Delete" buttons are displayed.

Starting URL: http://the-internet.herokuapp.com/add_remove_elements/

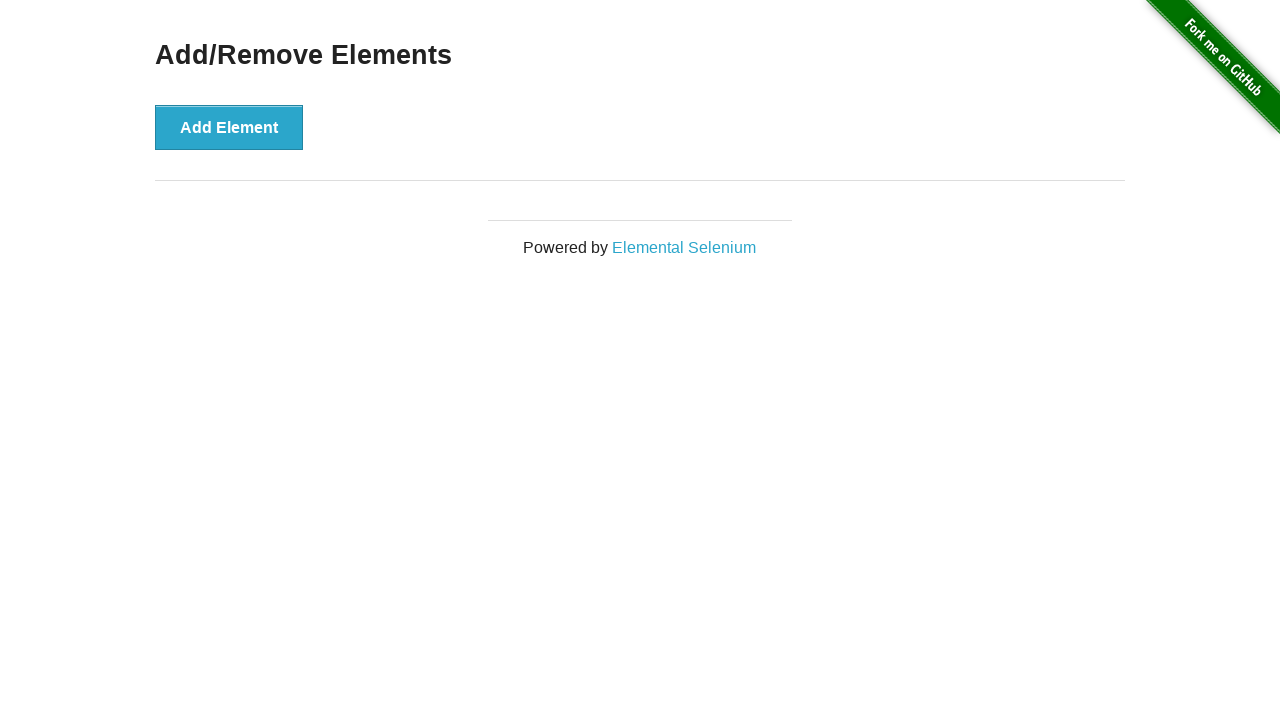

Navigated to add/remove elements page
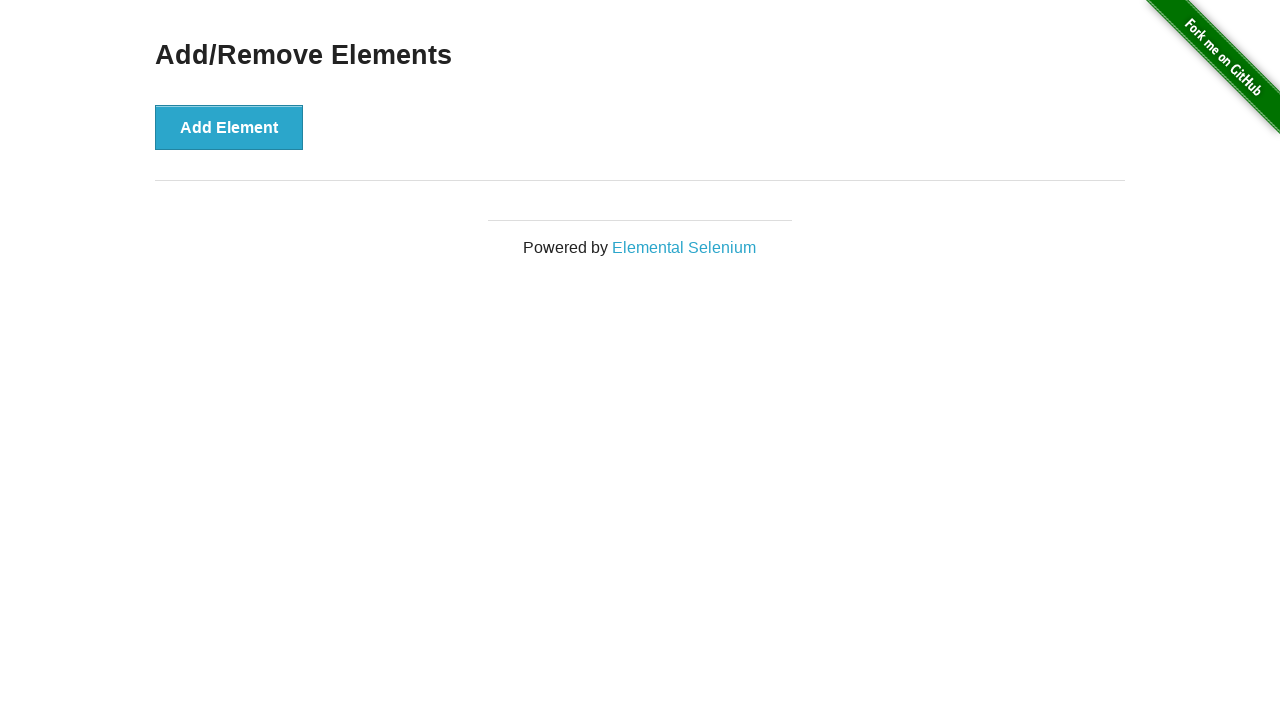

Clicked 'Add Element' button (iteration 1/100) at (229, 127) on button[onclick='addElement()']
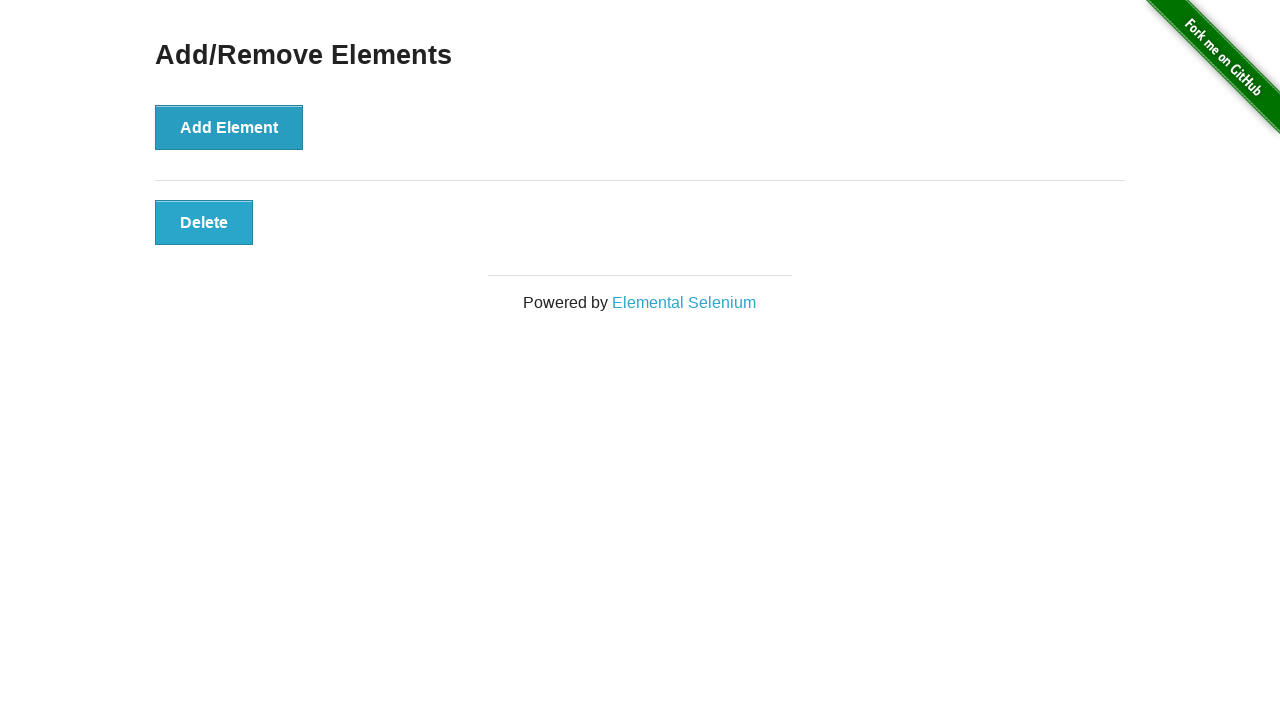

Clicked 'Add Element' button (iteration 2/100) at (229, 127) on button[onclick='addElement()']
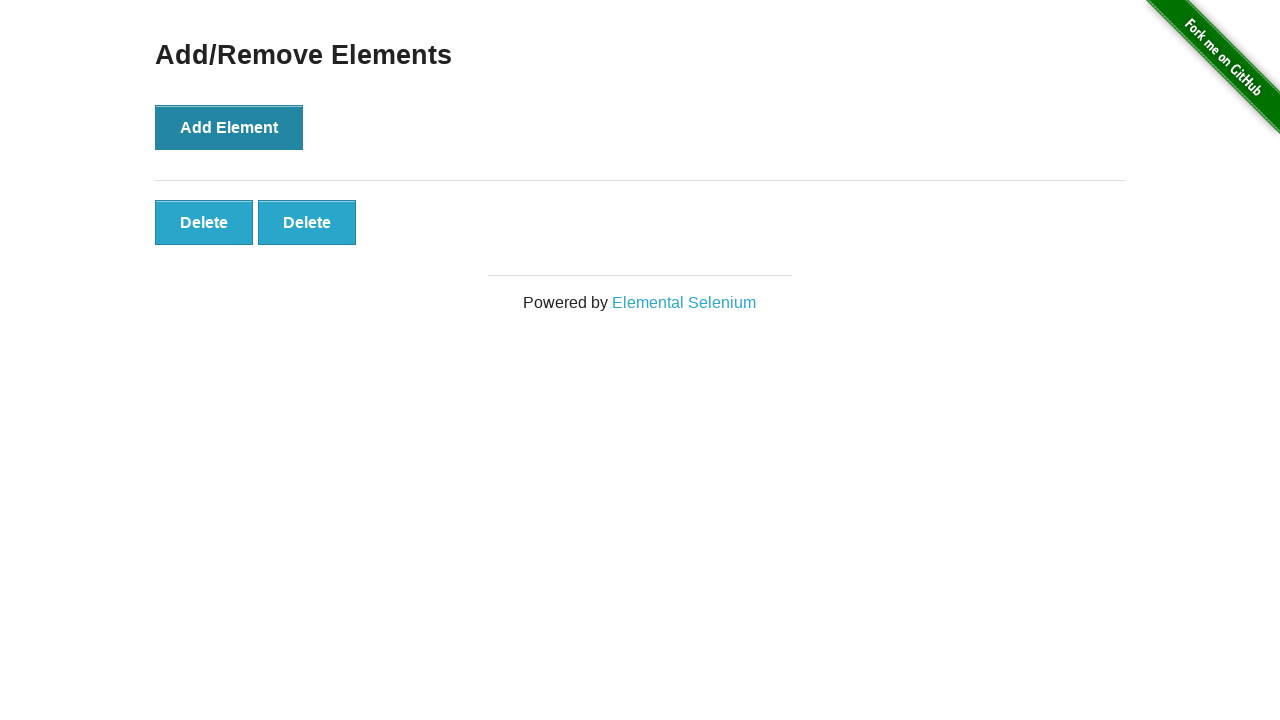

Clicked 'Add Element' button (iteration 3/100) at (229, 127) on button[onclick='addElement()']
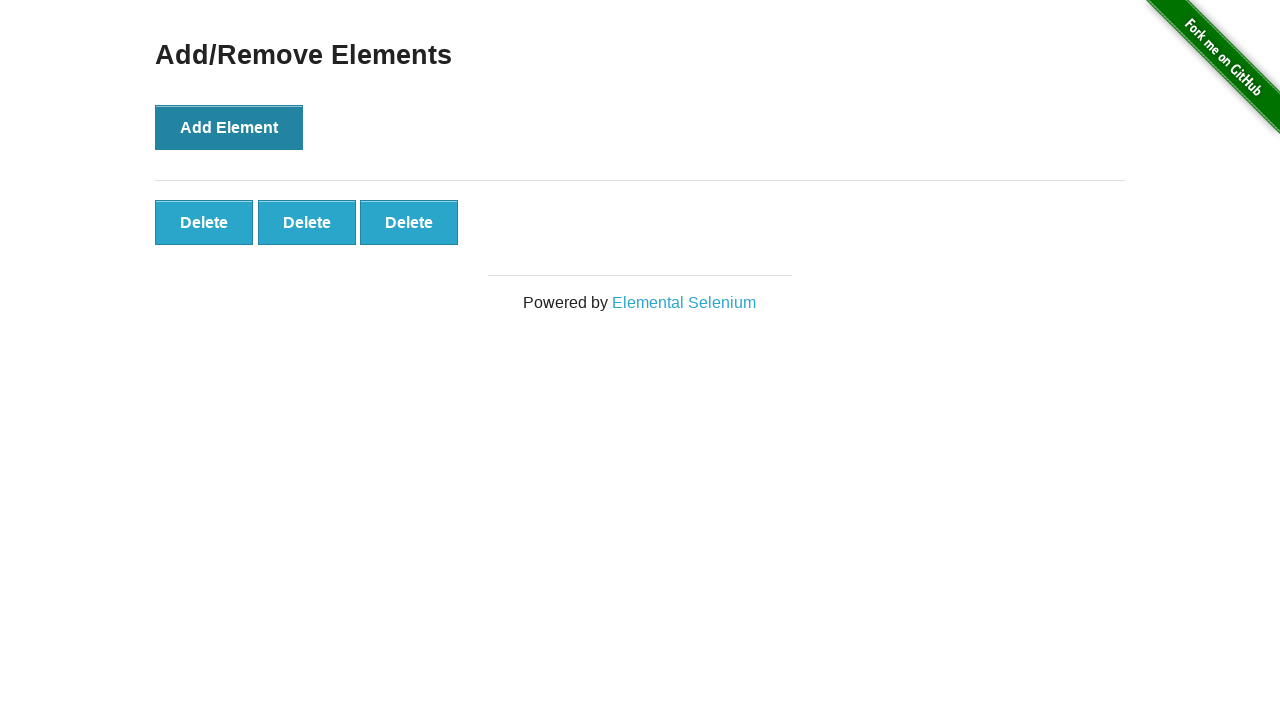

Clicked 'Add Element' button (iteration 4/100) at (229, 127) on button[onclick='addElement()']
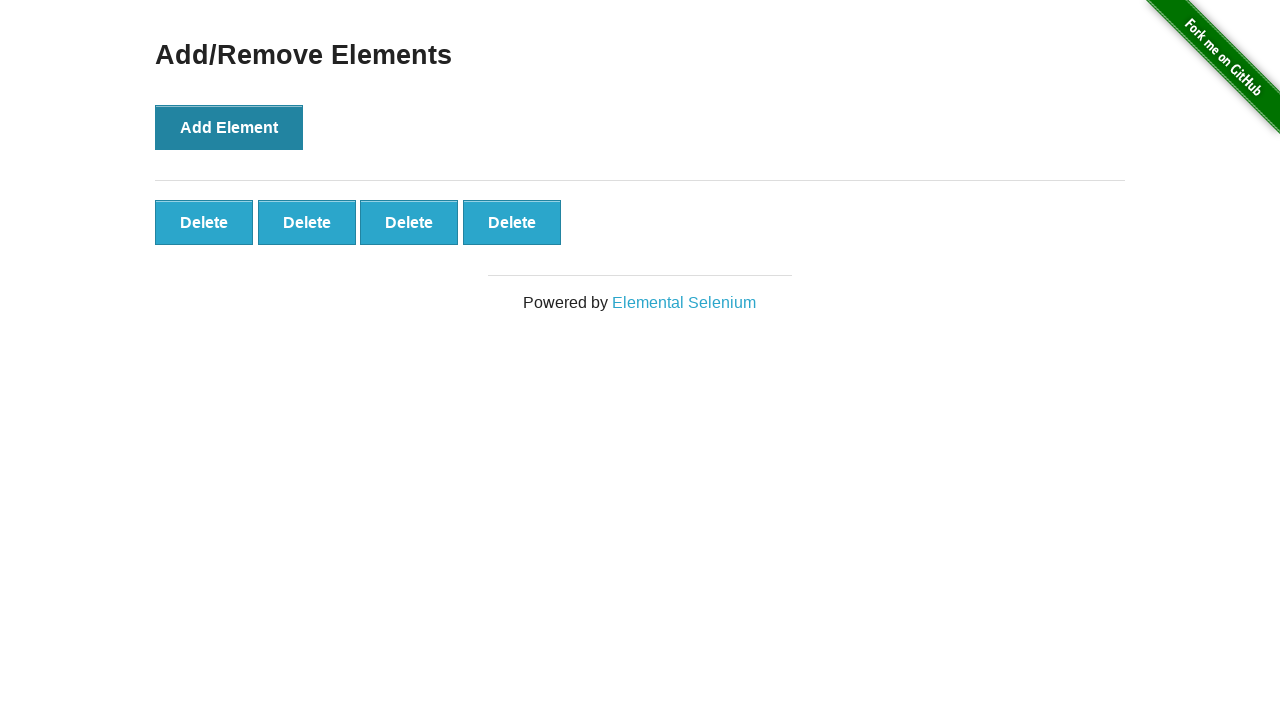

Clicked 'Add Element' button (iteration 5/100) at (229, 127) on button[onclick='addElement()']
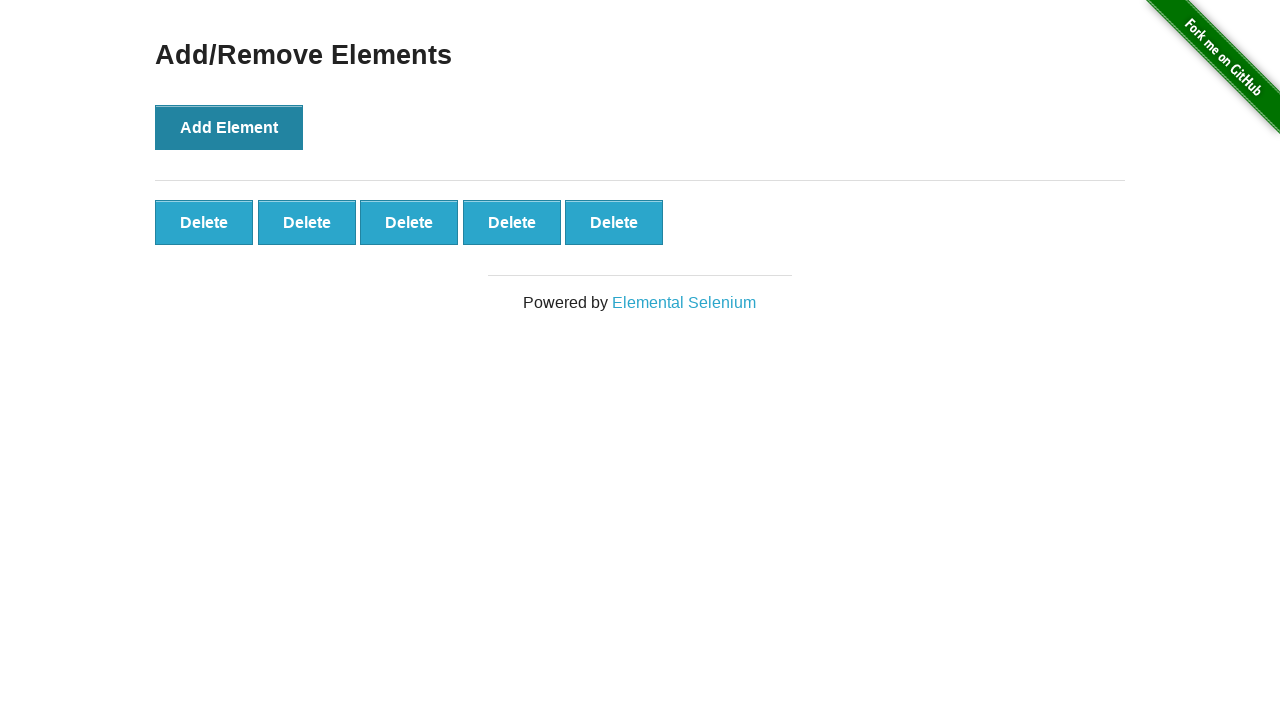

Clicked 'Add Element' button (iteration 6/100) at (229, 127) on button[onclick='addElement()']
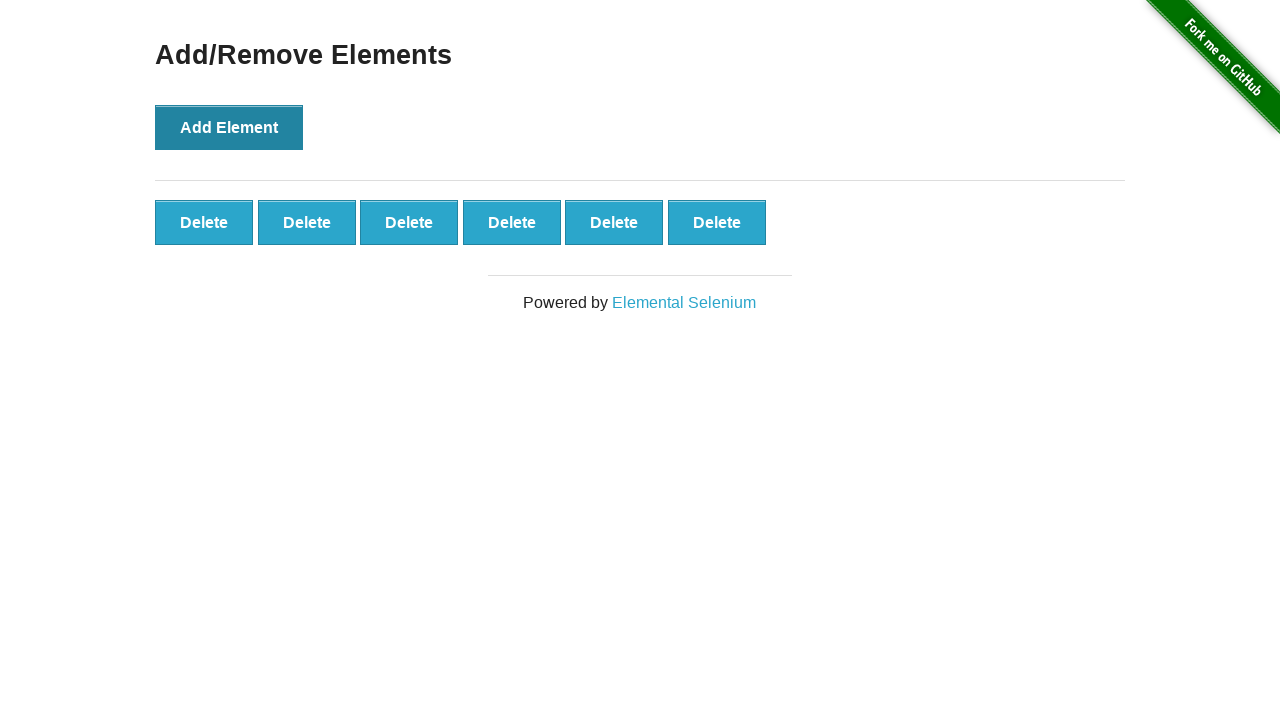

Clicked 'Add Element' button (iteration 7/100) at (229, 127) on button[onclick='addElement()']
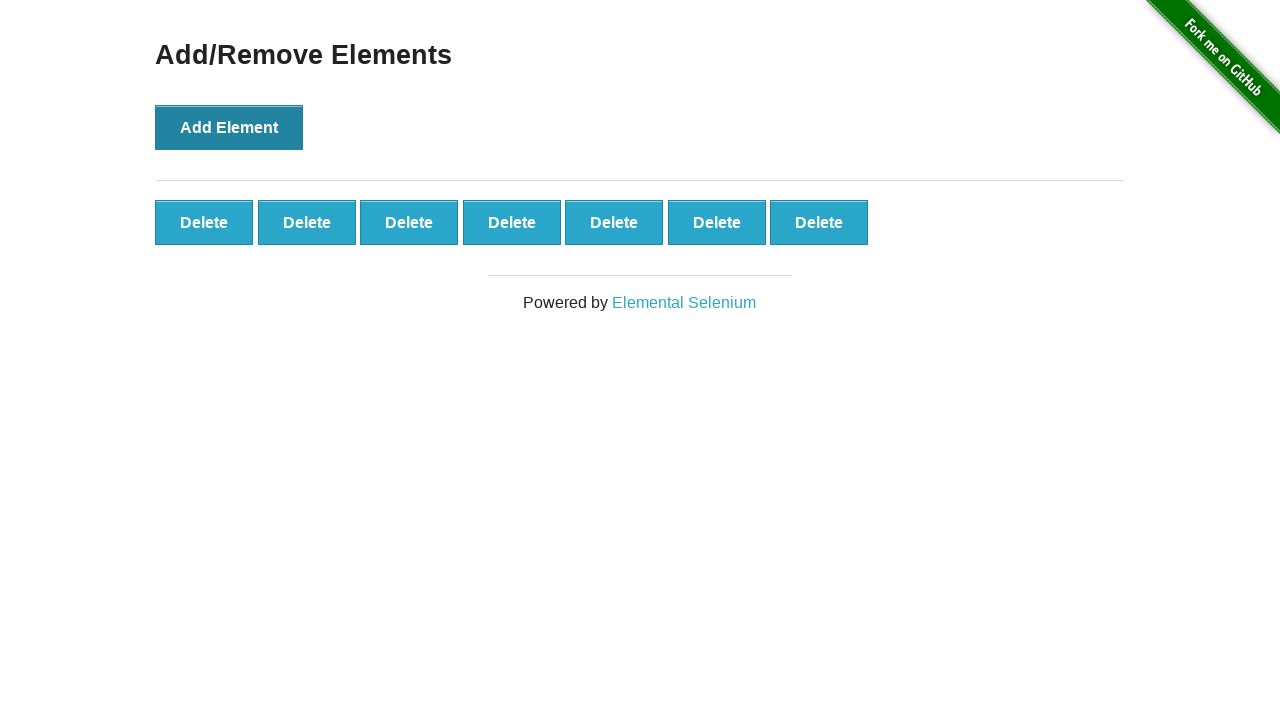

Clicked 'Add Element' button (iteration 8/100) at (229, 127) on button[onclick='addElement()']
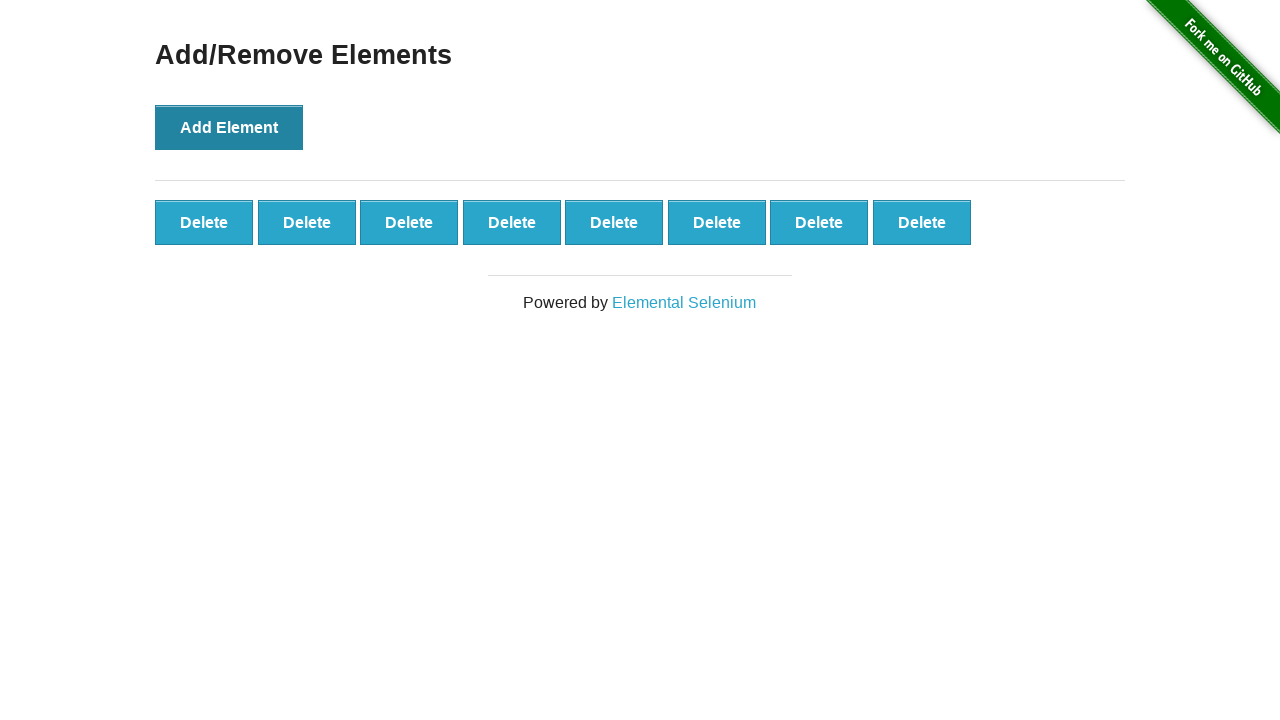

Clicked 'Add Element' button (iteration 9/100) at (229, 127) on button[onclick='addElement()']
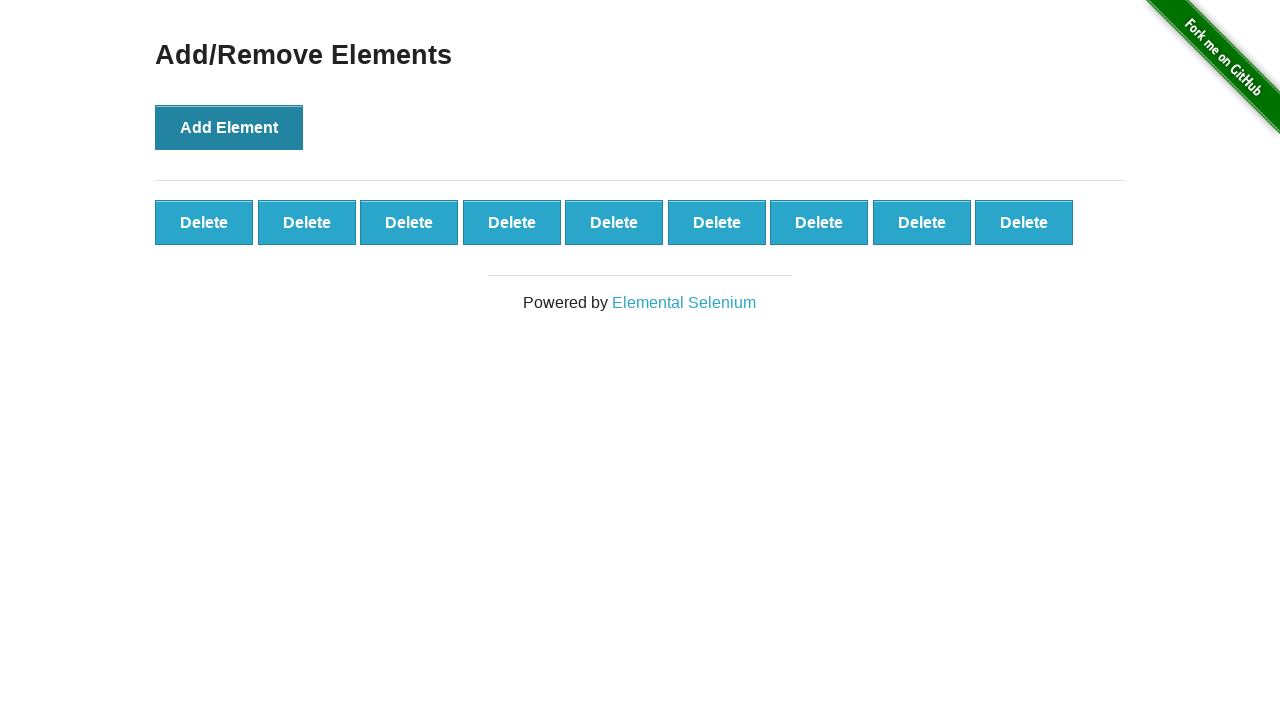

Clicked 'Add Element' button (iteration 10/100) at (229, 127) on button[onclick='addElement()']
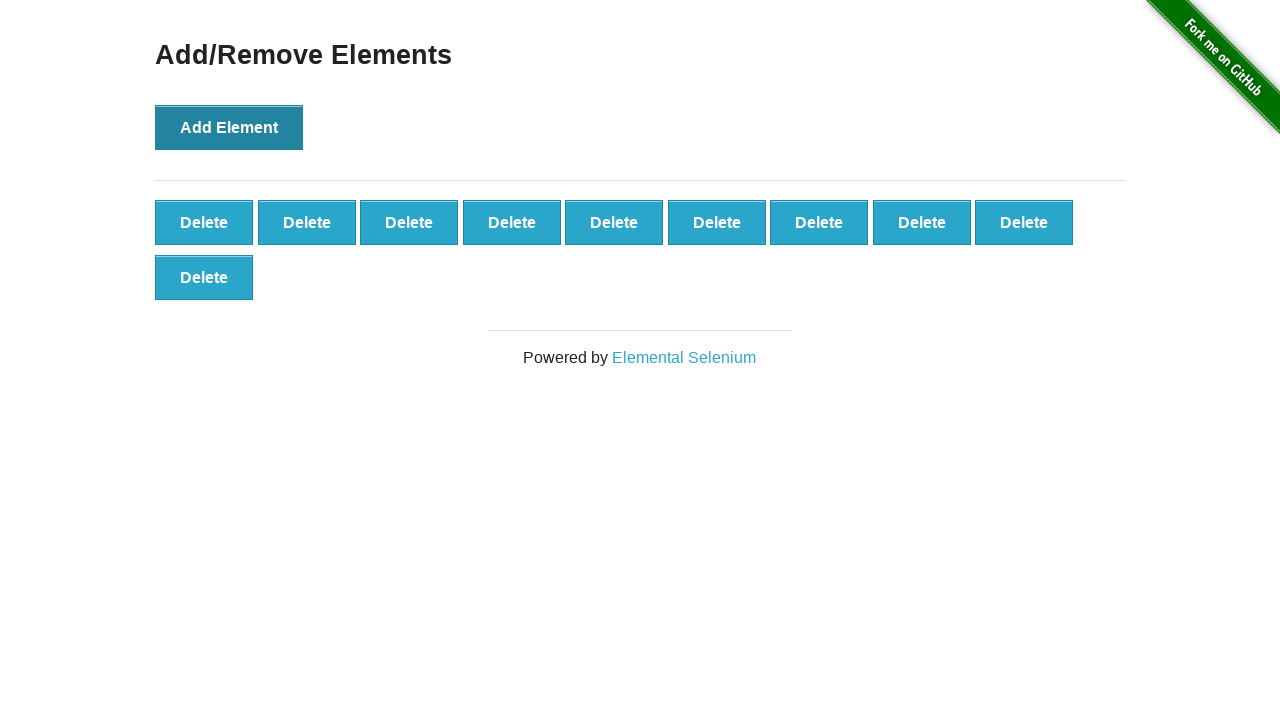

Clicked 'Add Element' button (iteration 11/100) at (229, 127) on button[onclick='addElement()']
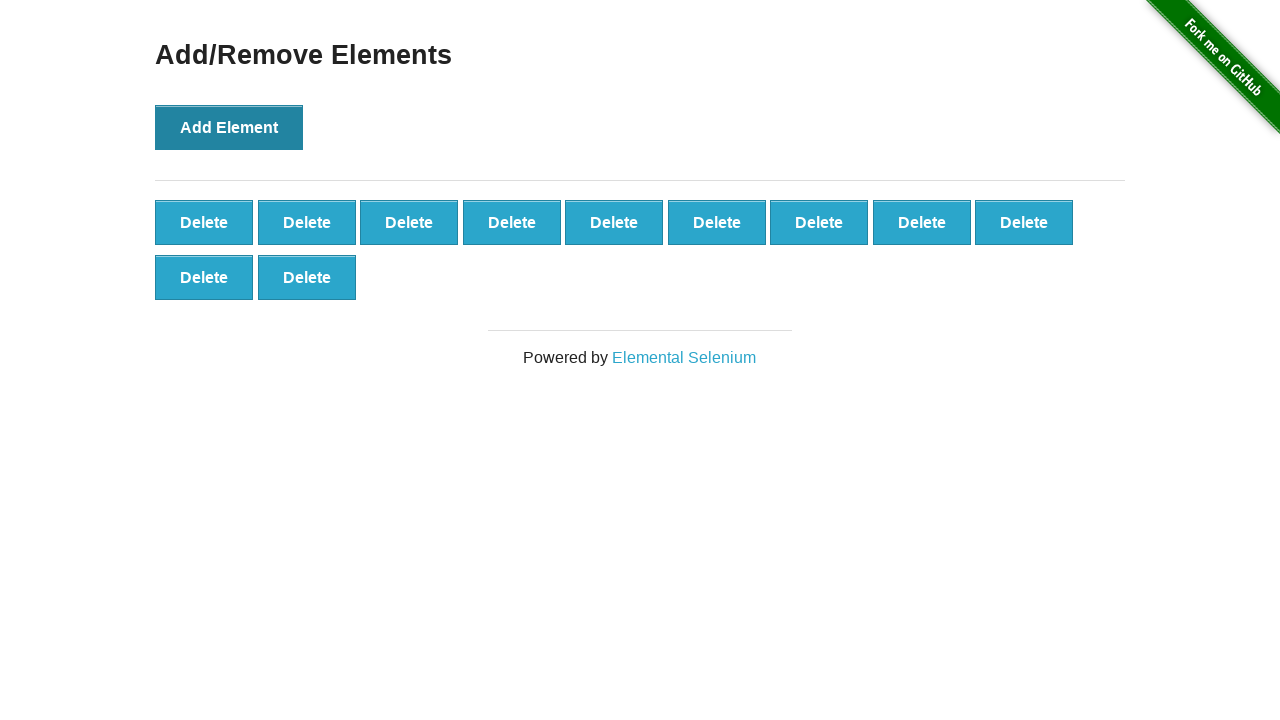

Clicked 'Add Element' button (iteration 12/100) at (229, 127) on button[onclick='addElement()']
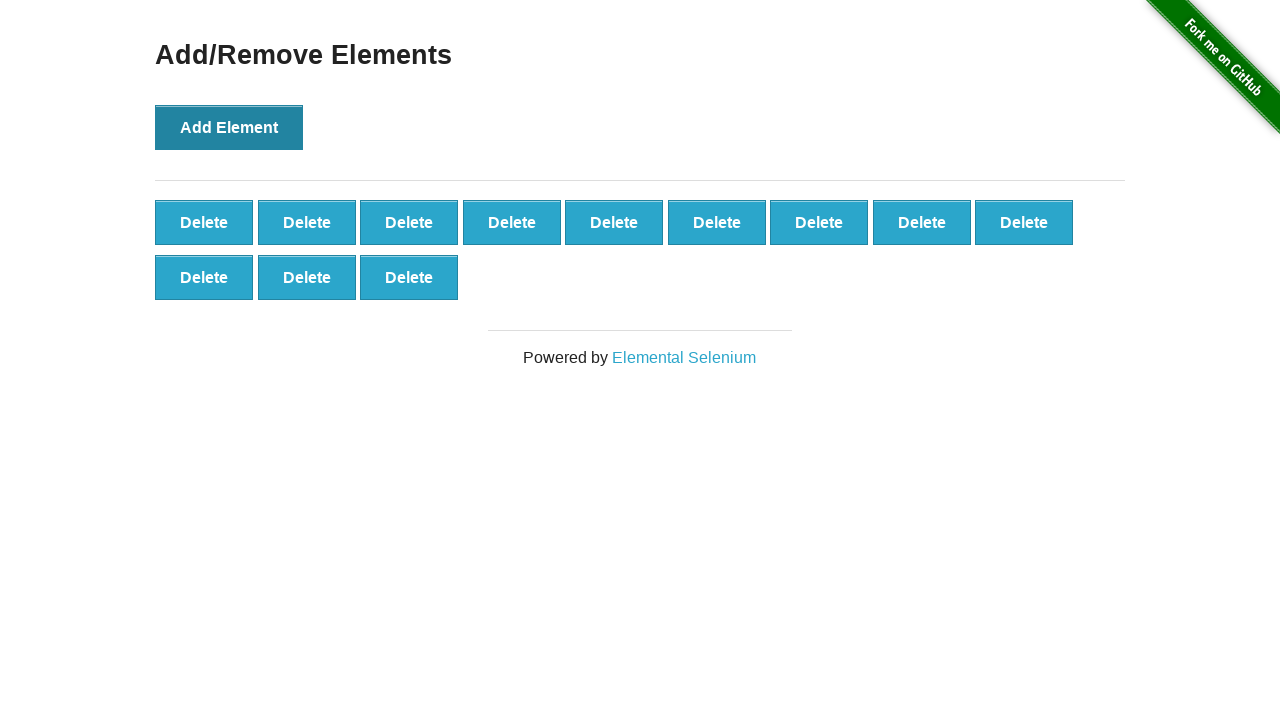

Clicked 'Add Element' button (iteration 13/100) at (229, 127) on button[onclick='addElement()']
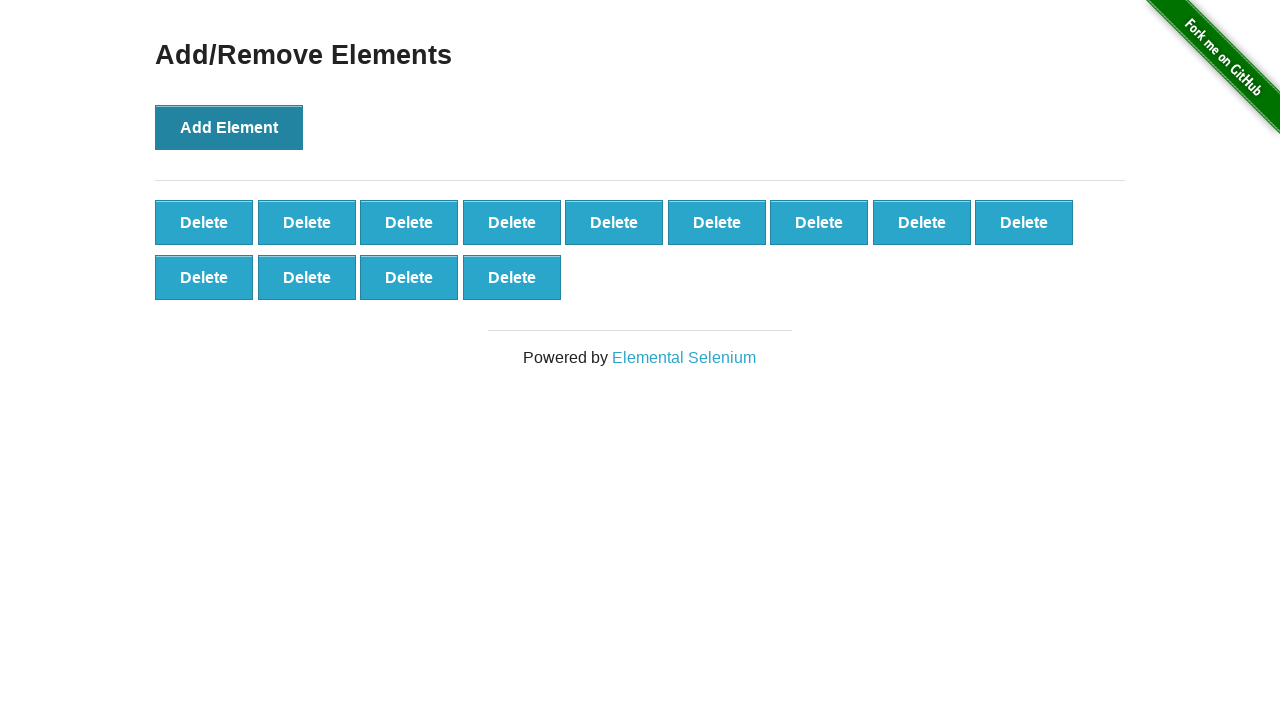

Clicked 'Add Element' button (iteration 14/100) at (229, 127) on button[onclick='addElement()']
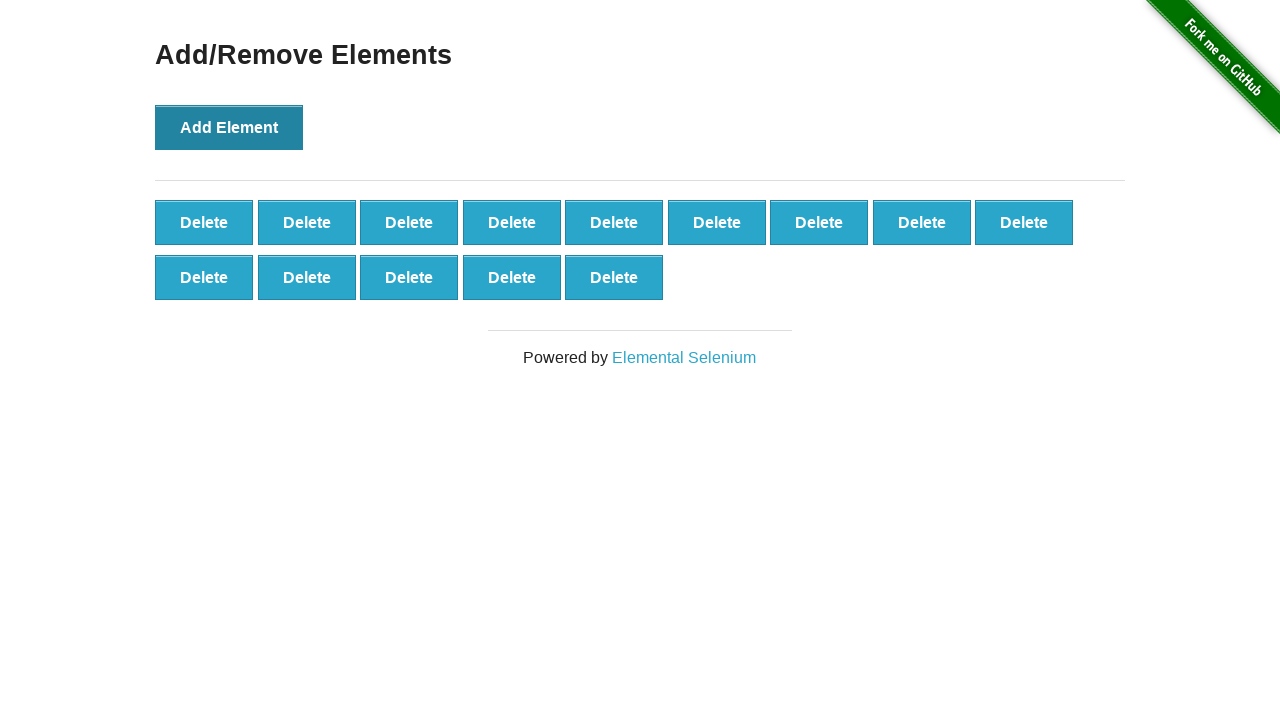

Clicked 'Add Element' button (iteration 15/100) at (229, 127) on button[onclick='addElement()']
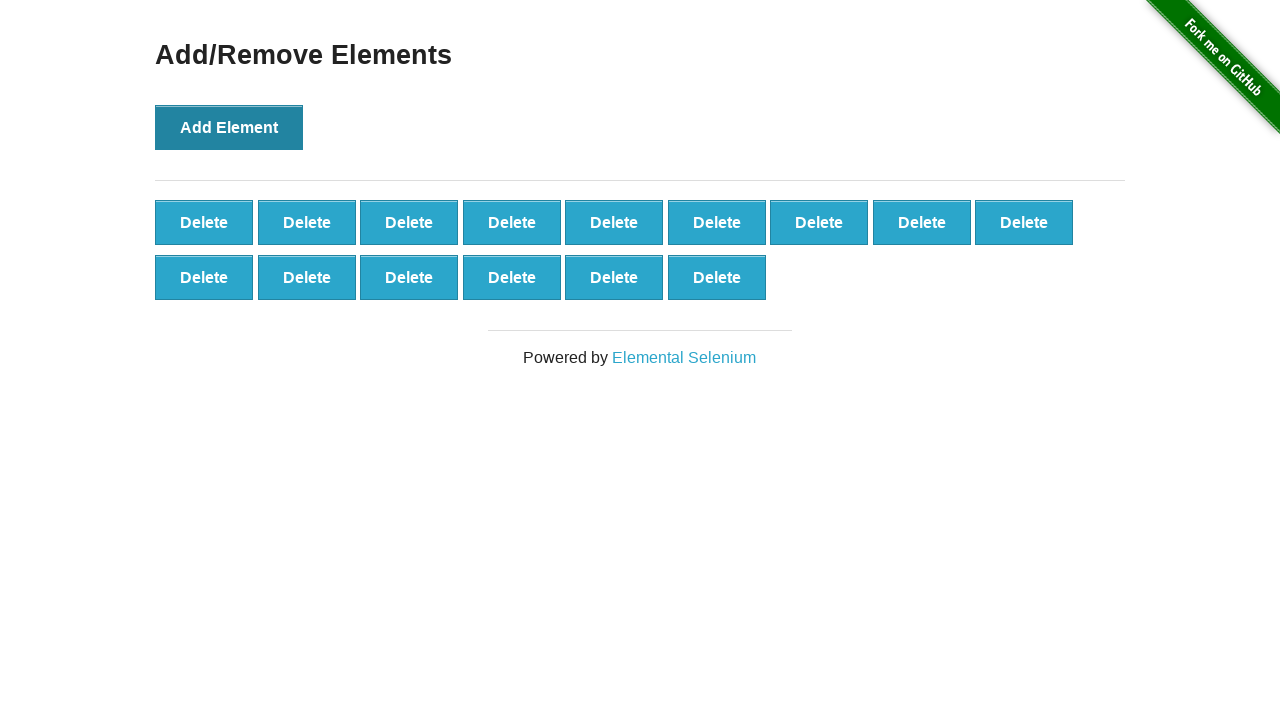

Clicked 'Add Element' button (iteration 16/100) at (229, 127) on button[onclick='addElement()']
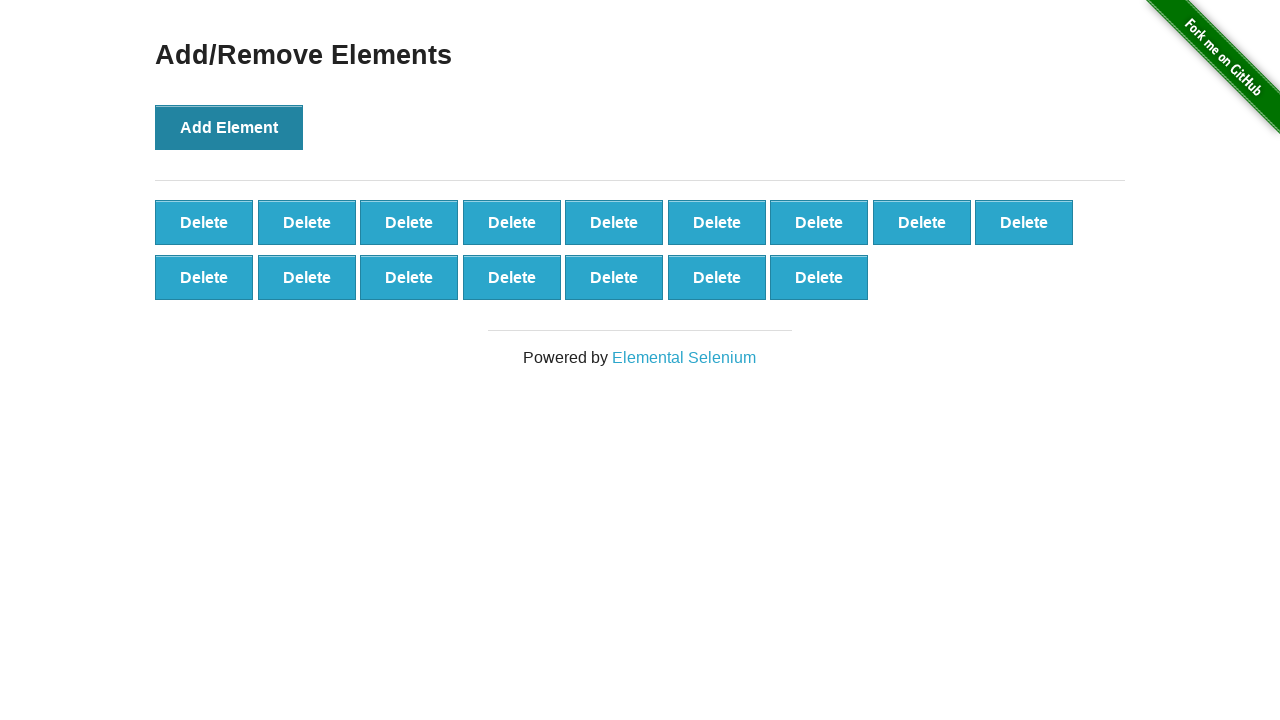

Clicked 'Add Element' button (iteration 17/100) at (229, 127) on button[onclick='addElement()']
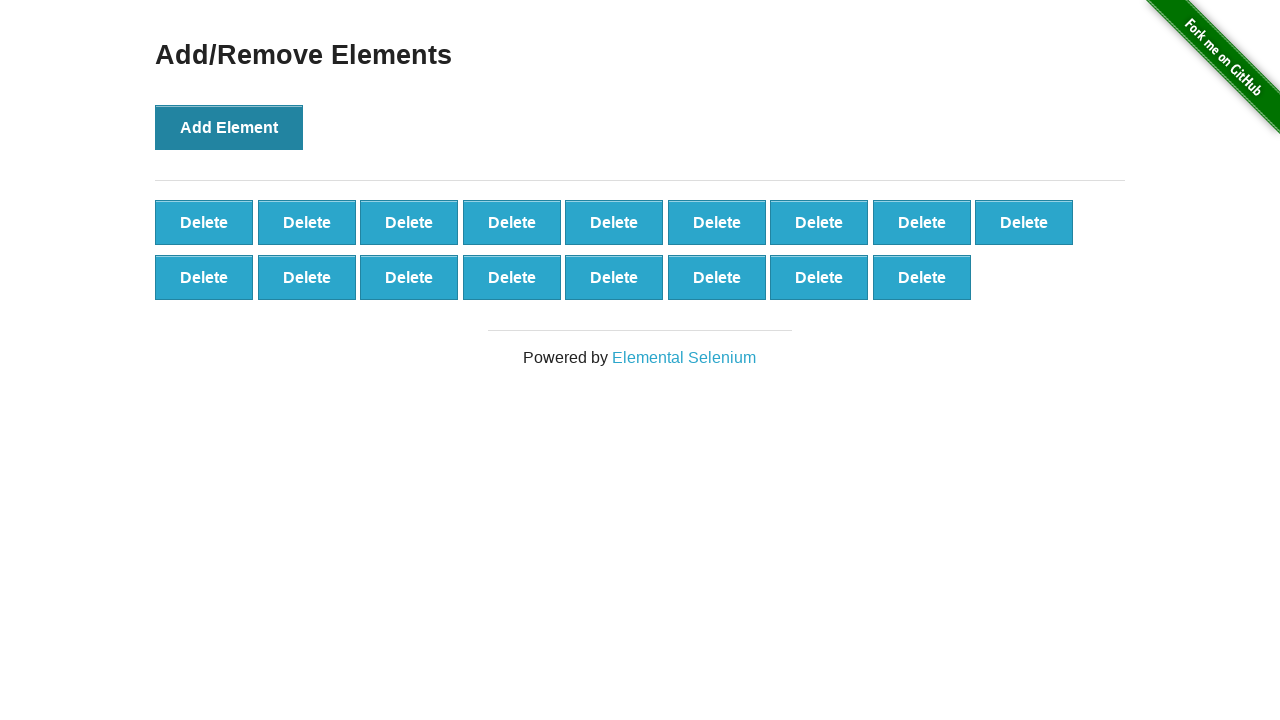

Clicked 'Add Element' button (iteration 18/100) at (229, 127) on button[onclick='addElement()']
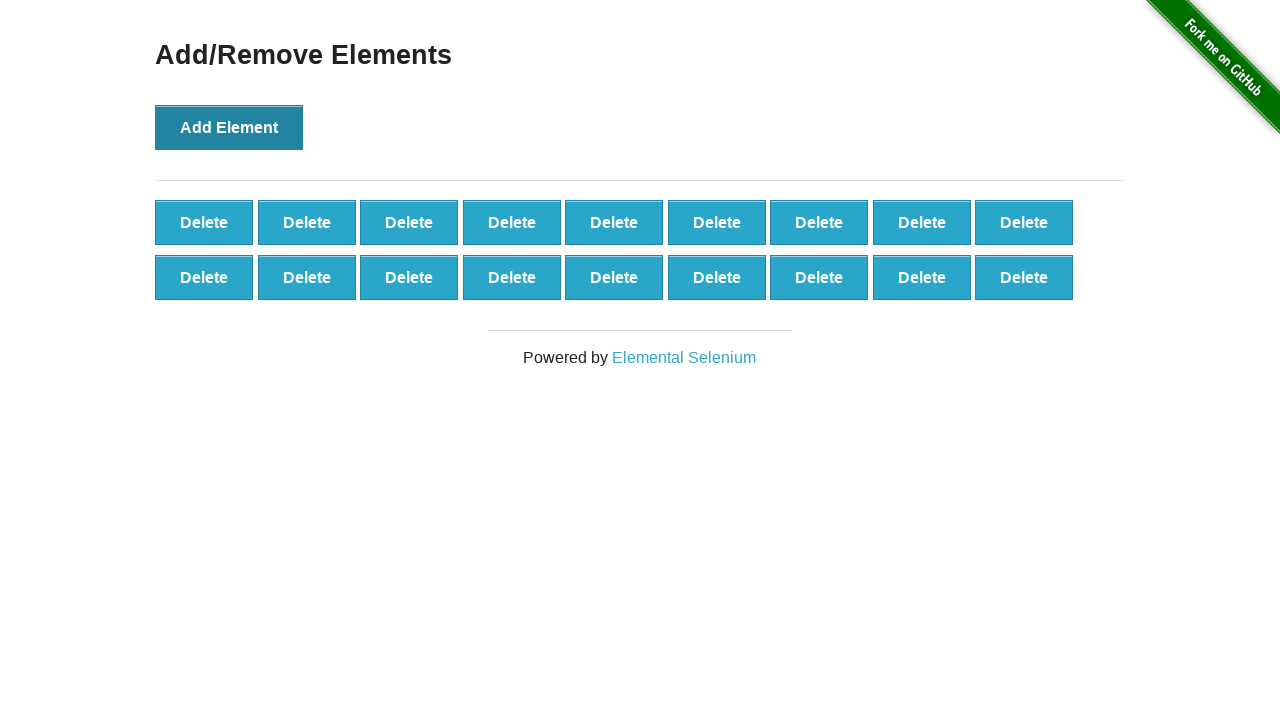

Clicked 'Add Element' button (iteration 19/100) at (229, 127) on button[onclick='addElement()']
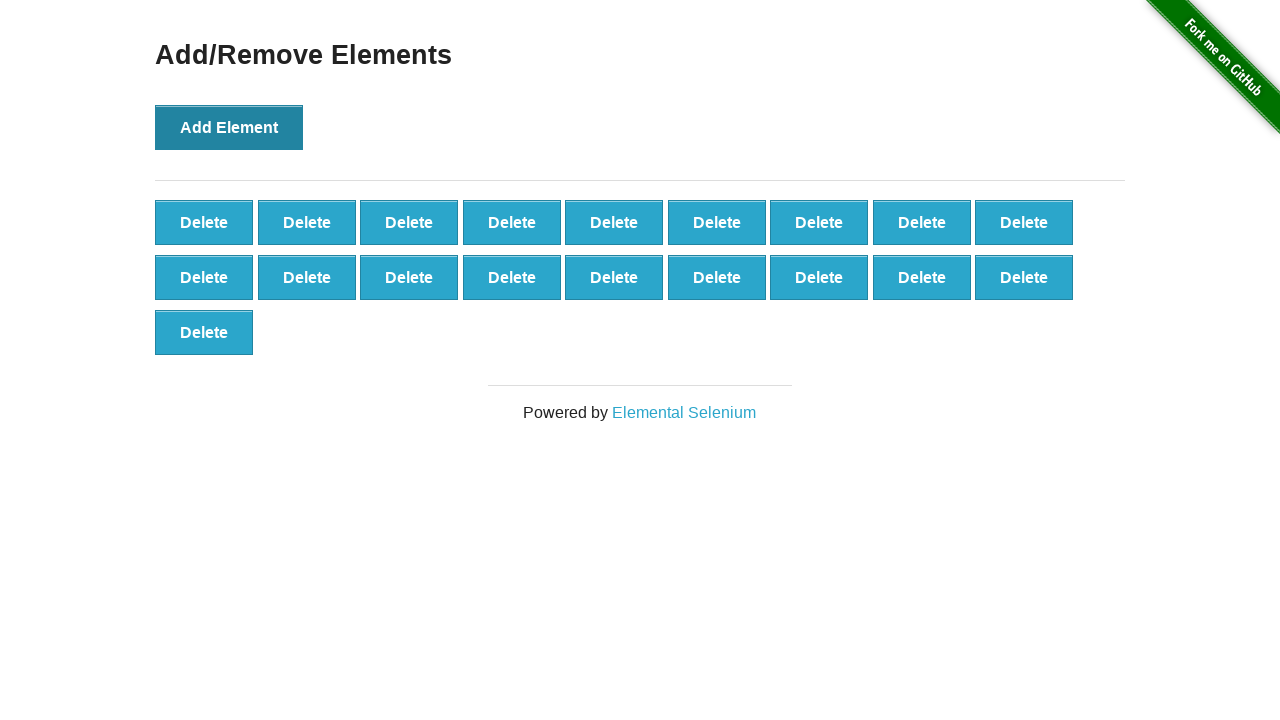

Clicked 'Add Element' button (iteration 20/100) at (229, 127) on button[onclick='addElement()']
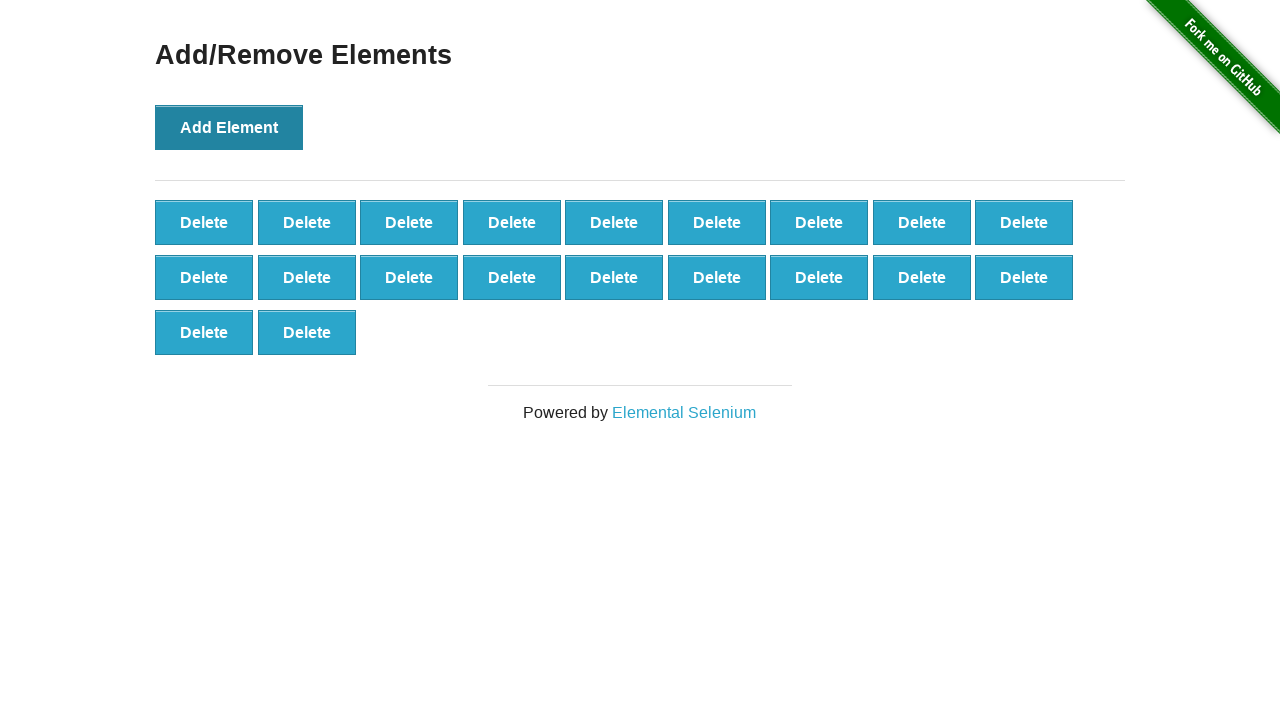

Clicked 'Add Element' button (iteration 21/100) at (229, 127) on button[onclick='addElement()']
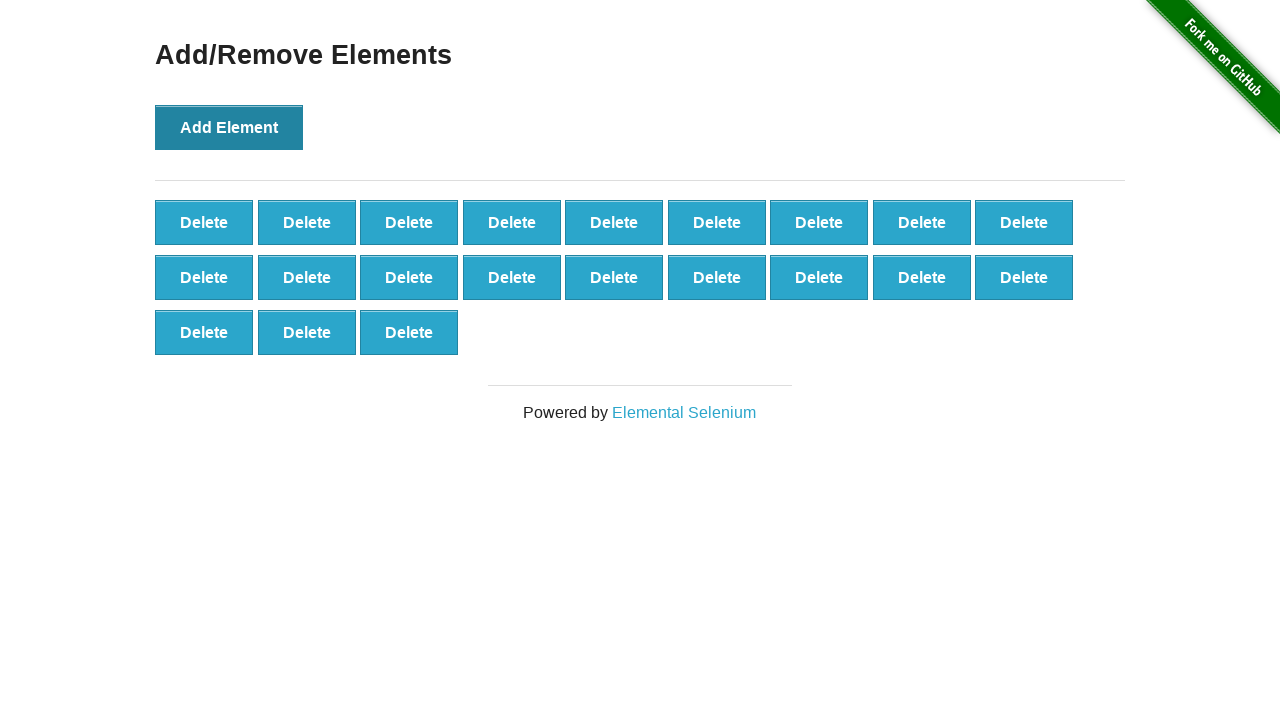

Clicked 'Add Element' button (iteration 22/100) at (229, 127) on button[onclick='addElement()']
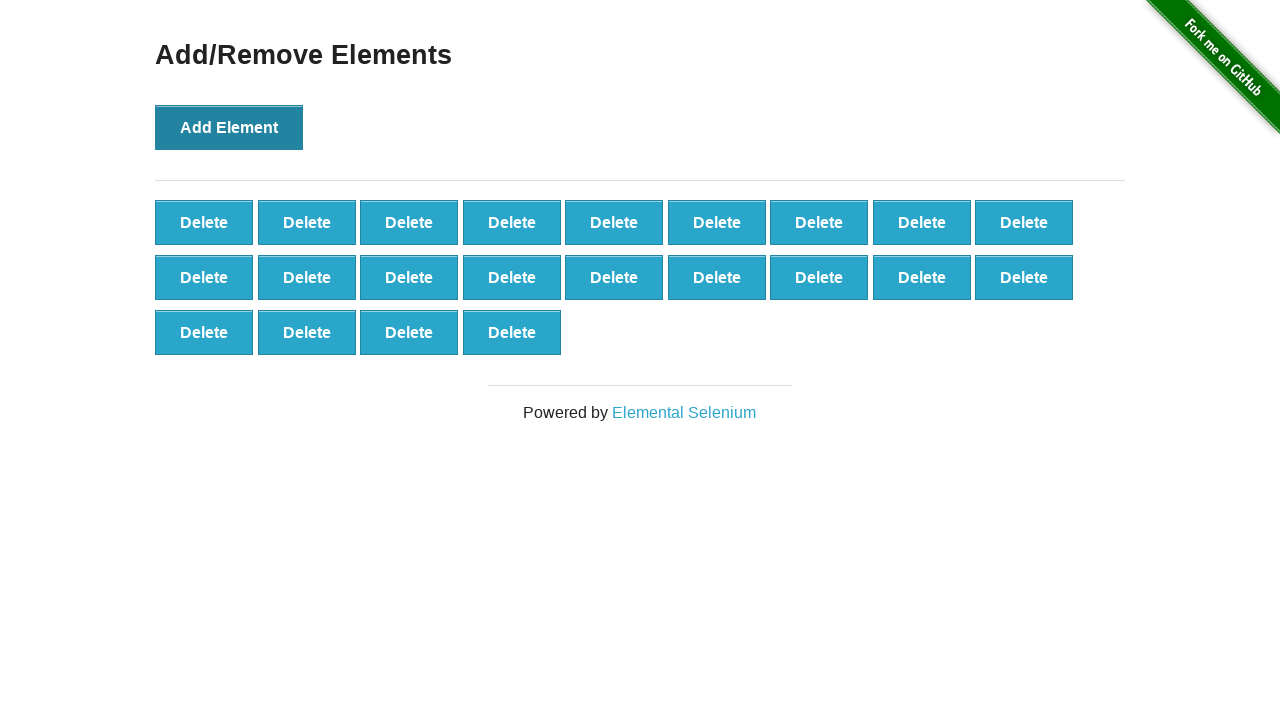

Clicked 'Add Element' button (iteration 23/100) at (229, 127) on button[onclick='addElement()']
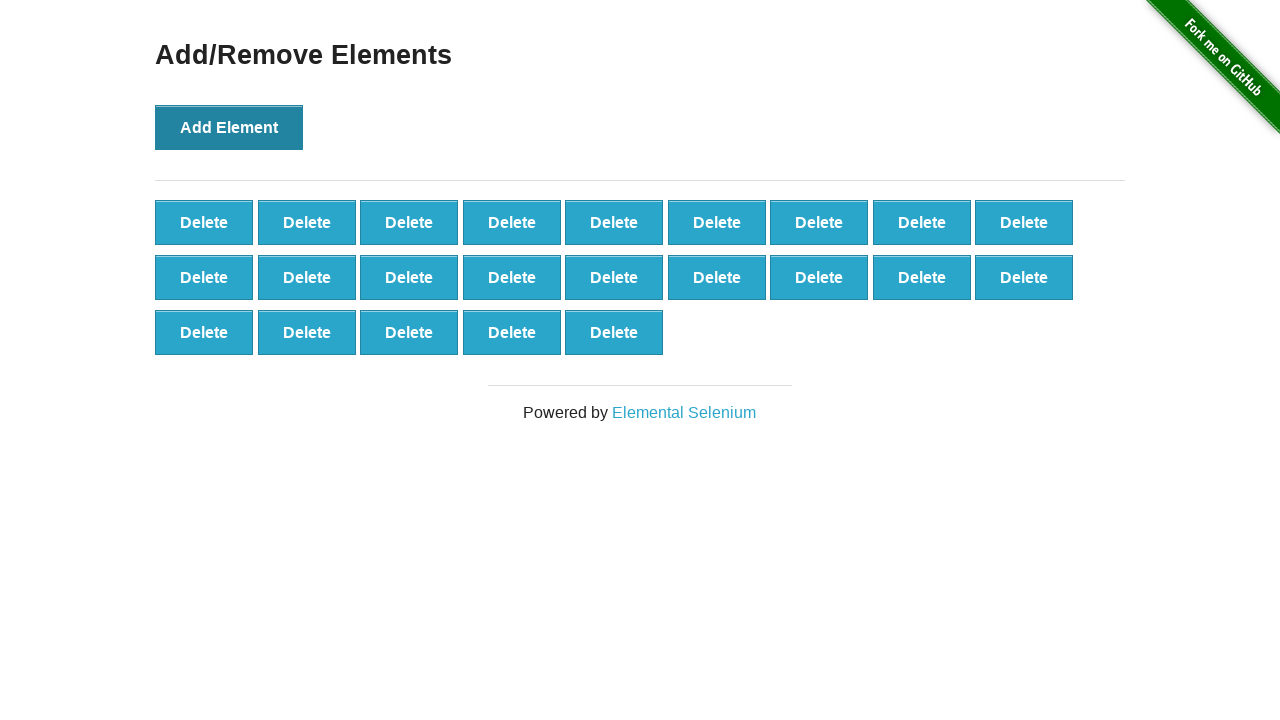

Clicked 'Add Element' button (iteration 24/100) at (229, 127) on button[onclick='addElement()']
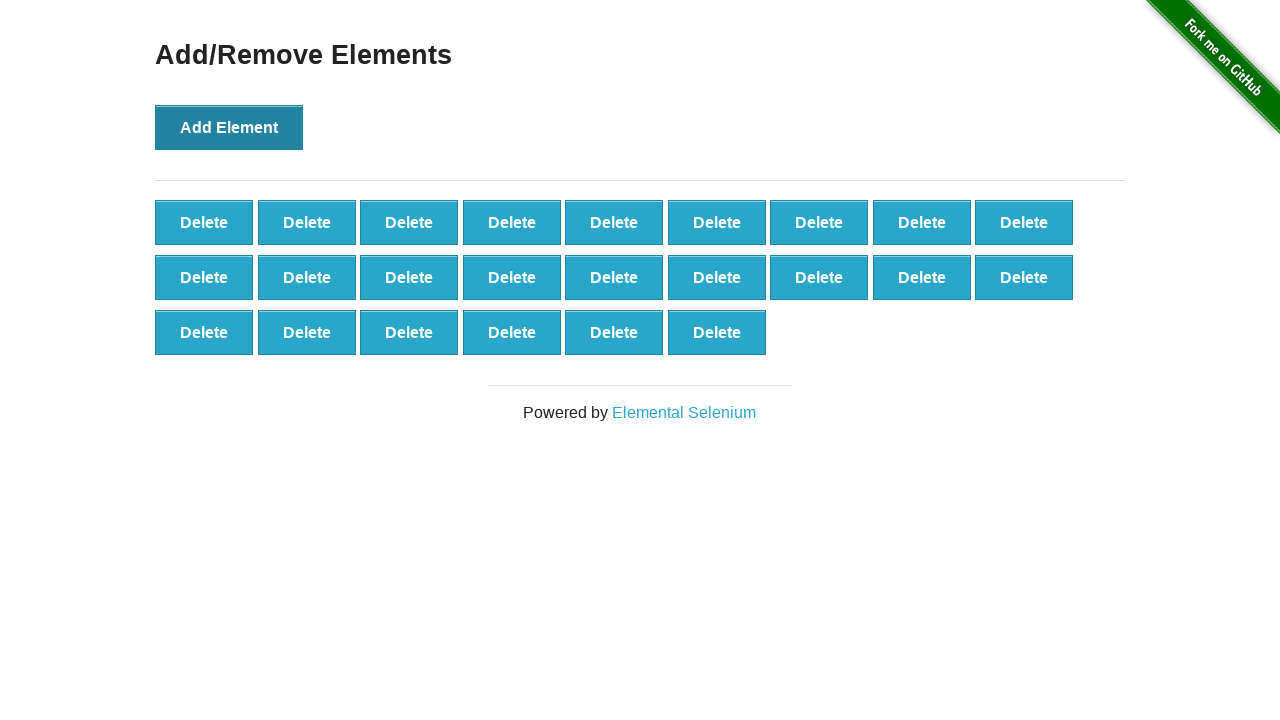

Clicked 'Add Element' button (iteration 25/100) at (229, 127) on button[onclick='addElement()']
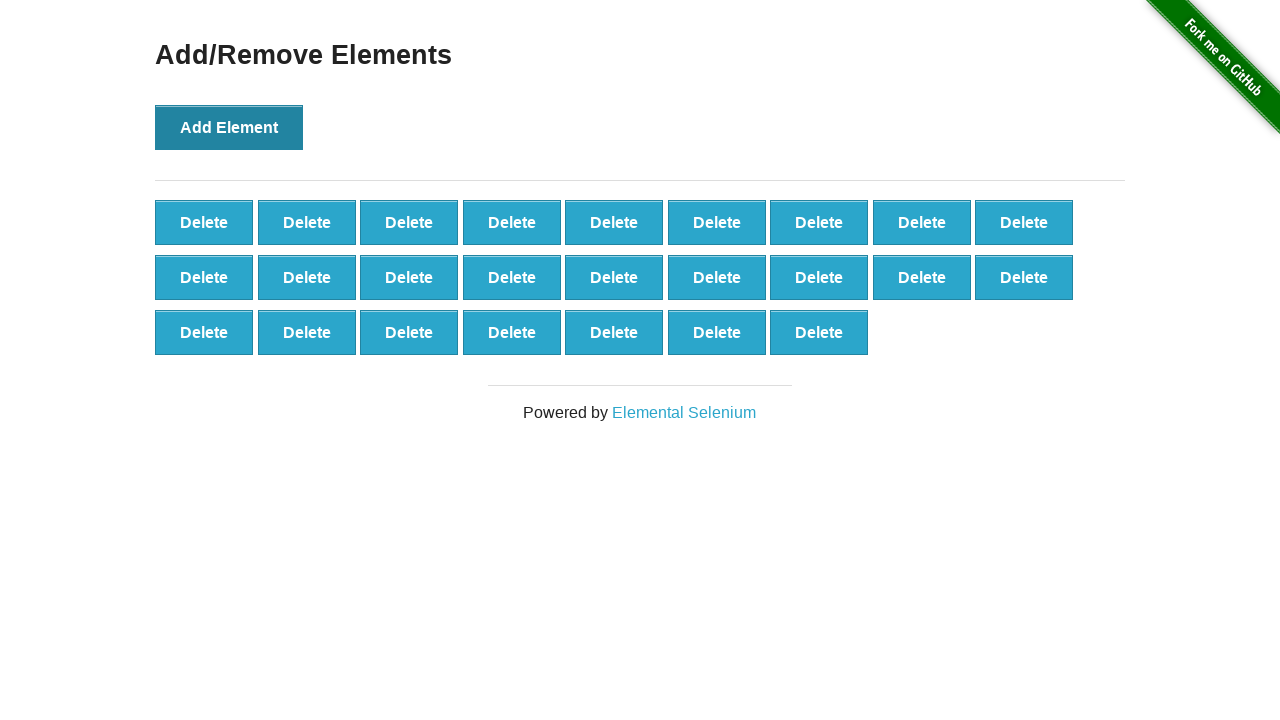

Clicked 'Add Element' button (iteration 26/100) at (229, 127) on button[onclick='addElement()']
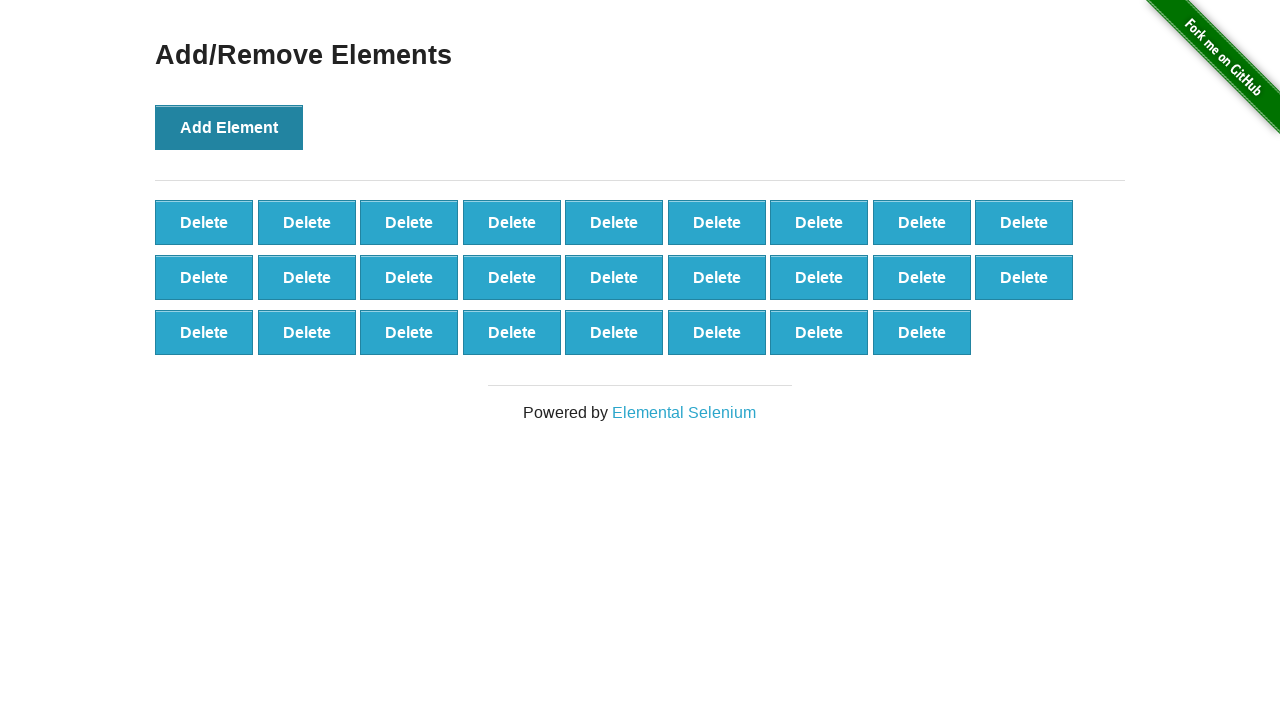

Clicked 'Add Element' button (iteration 27/100) at (229, 127) on button[onclick='addElement()']
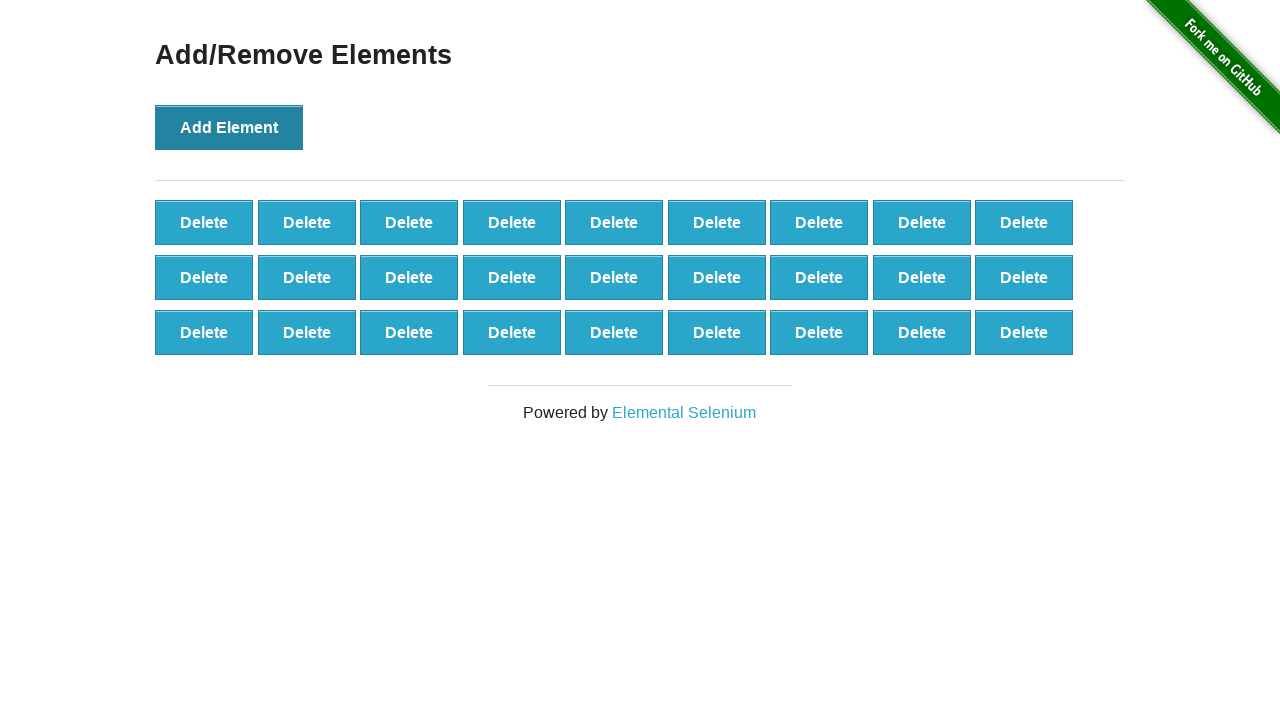

Clicked 'Add Element' button (iteration 28/100) at (229, 127) on button[onclick='addElement()']
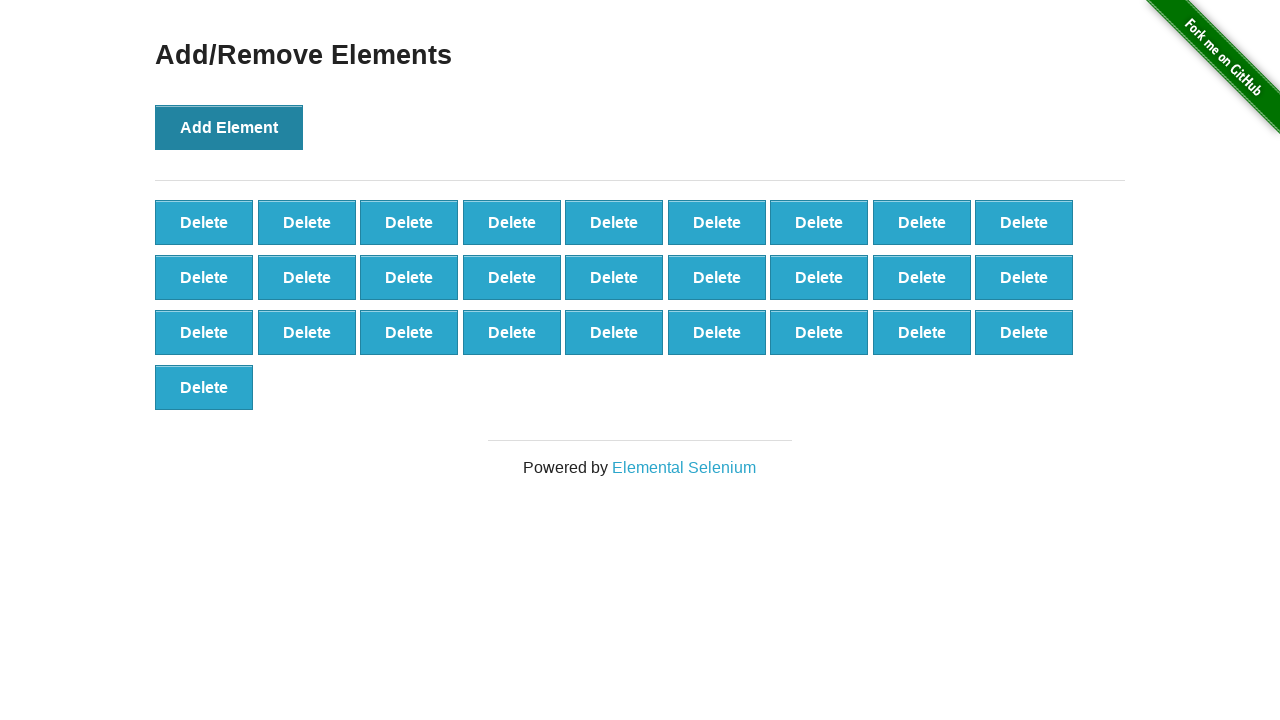

Clicked 'Add Element' button (iteration 29/100) at (229, 127) on button[onclick='addElement()']
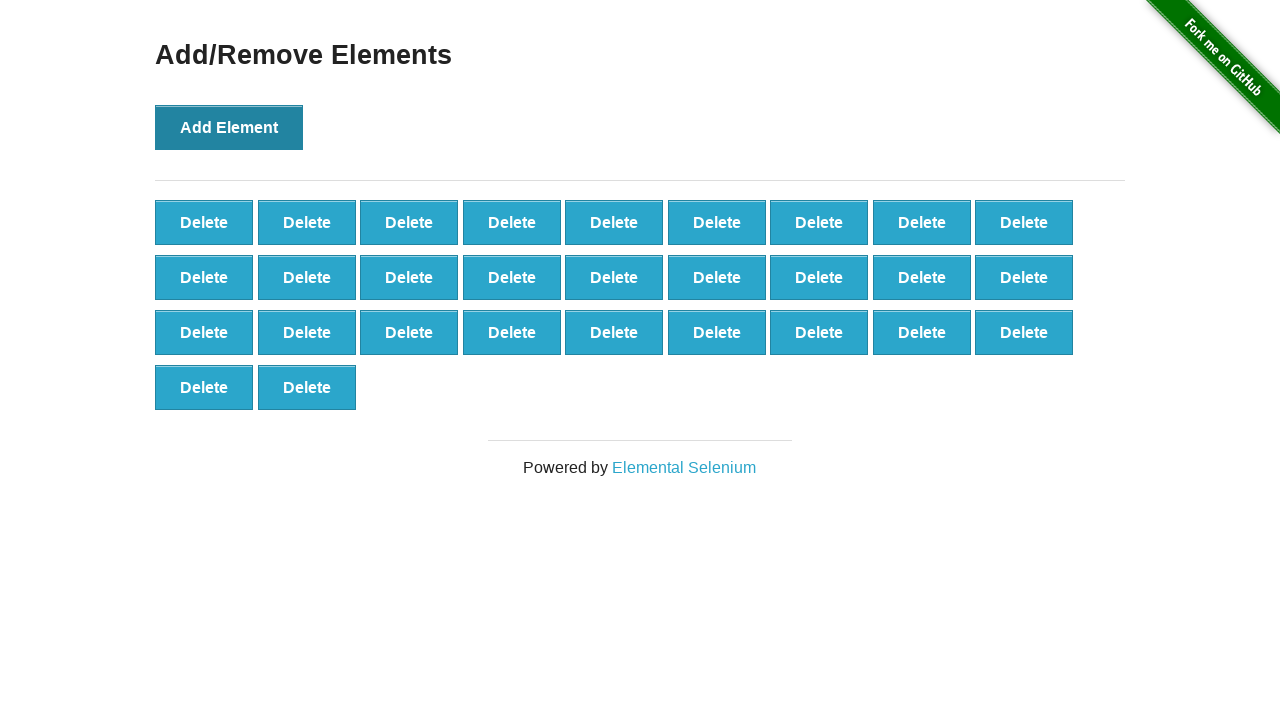

Clicked 'Add Element' button (iteration 30/100) at (229, 127) on button[onclick='addElement()']
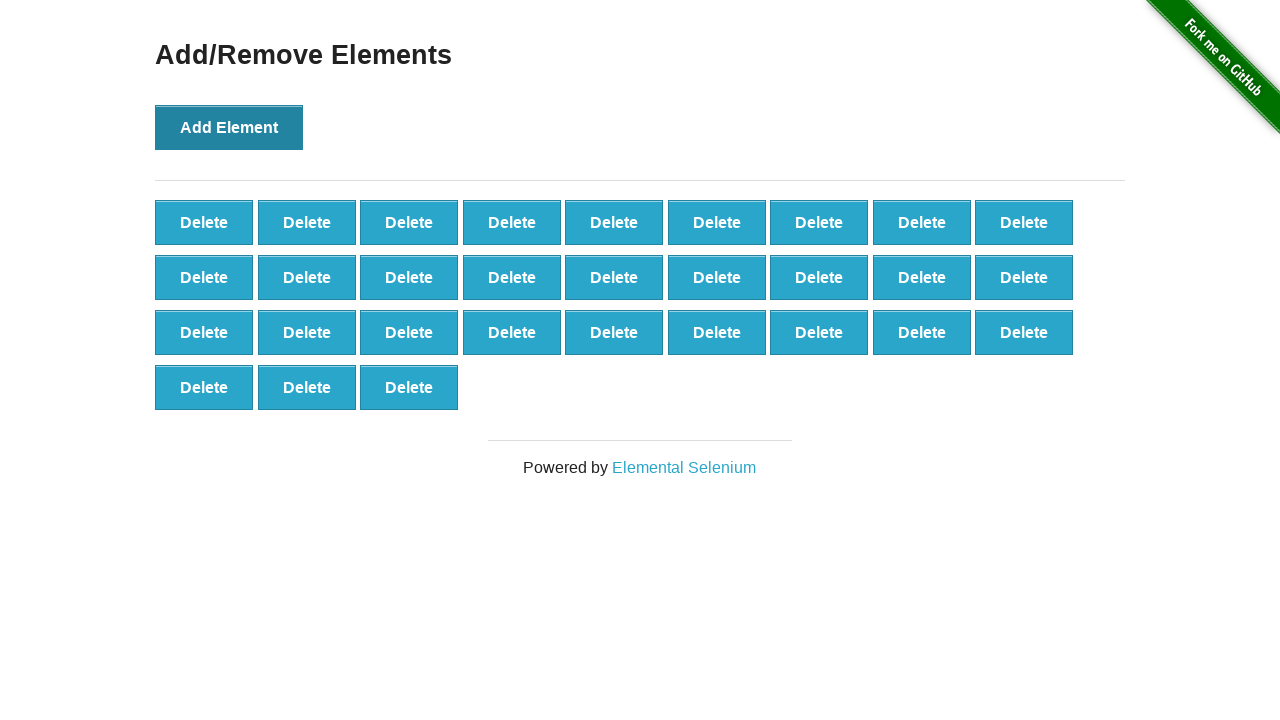

Clicked 'Add Element' button (iteration 31/100) at (229, 127) on button[onclick='addElement()']
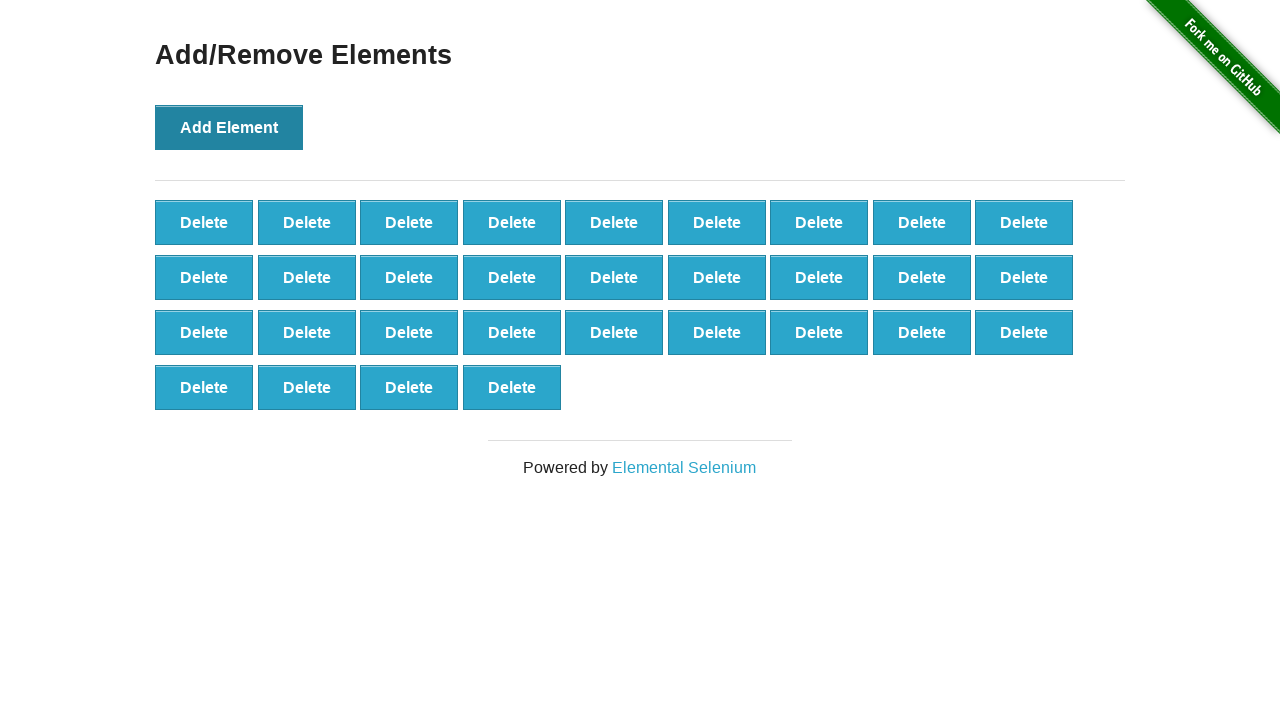

Clicked 'Add Element' button (iteration 32/100) at (229, 127) on button[onclick='addElement()']
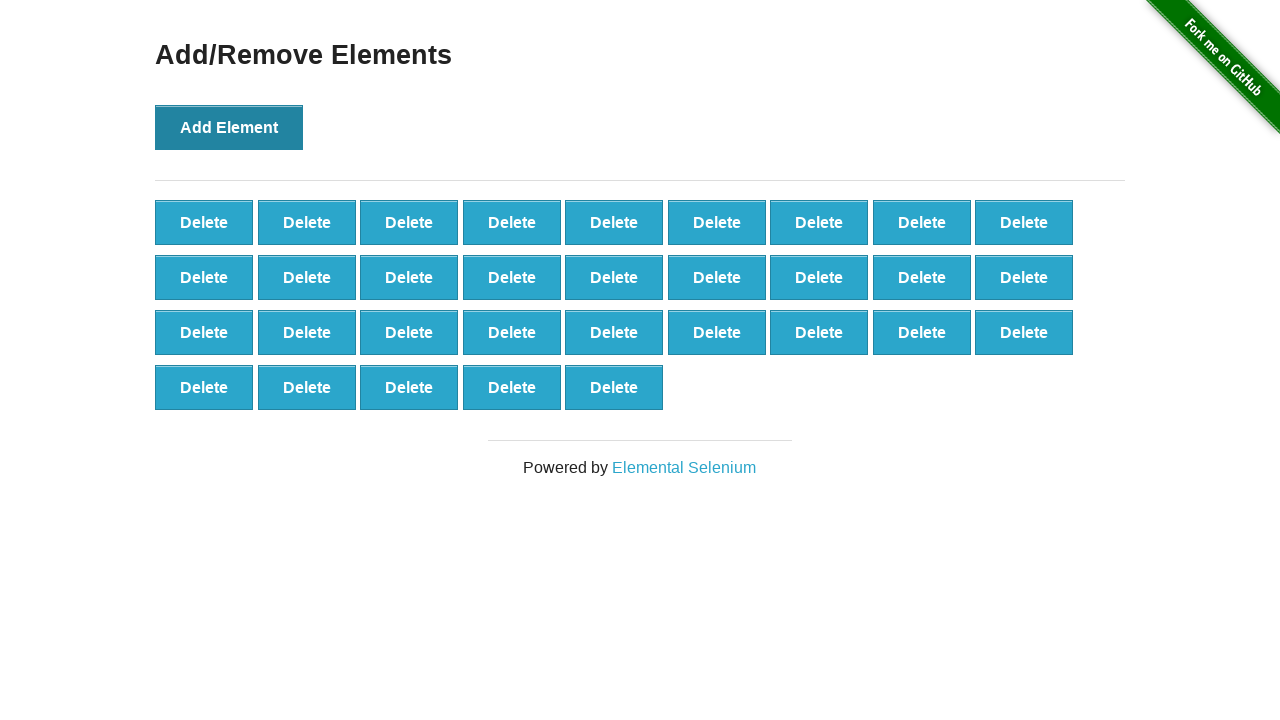

Clicked 'Add Element' button (iteration 33/100) at (229, 127) on button[onclick='addElement()']
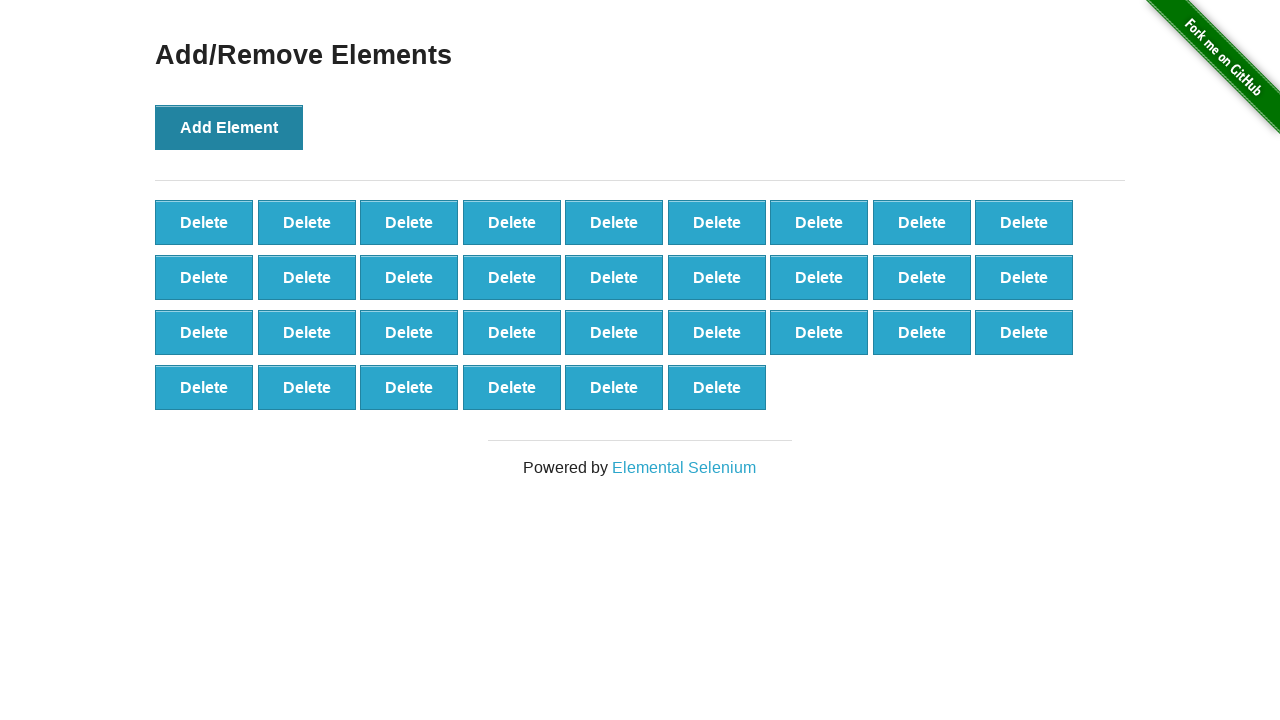

Clicked 'Add Element' button (iteration 34/100) at (229, 127) on button[onclick='addElement()']
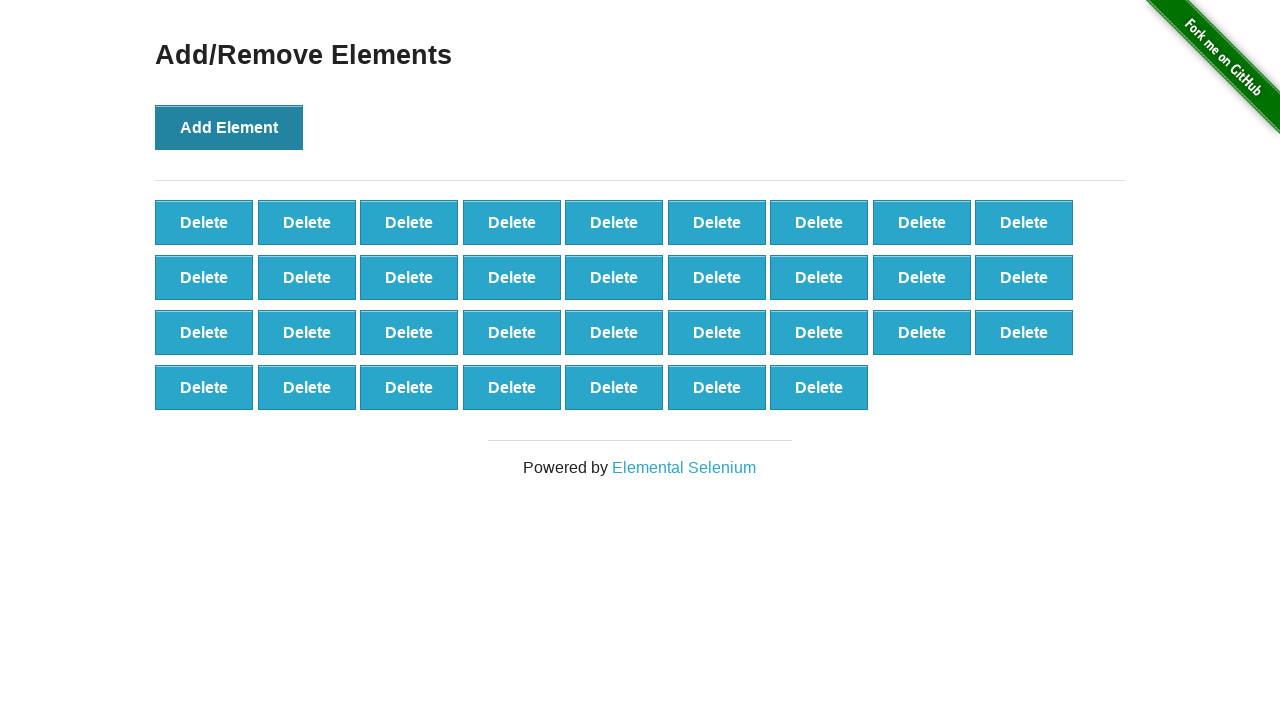

Clicked 'Add Element' button (iteration 35/100) at (229, 127) on button[onclick='addElement()']
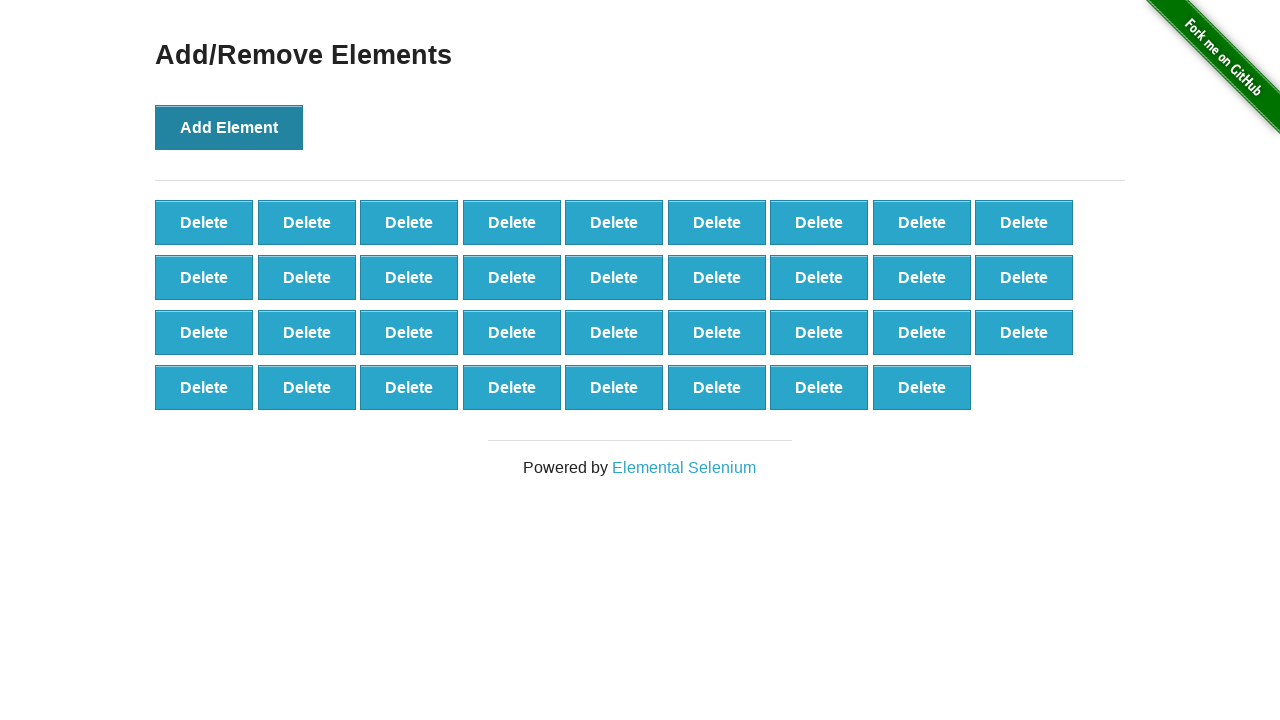

Clicked 'Add Element' button (iteration 36/100) at (229, 127) on button[onclick='addElement()']
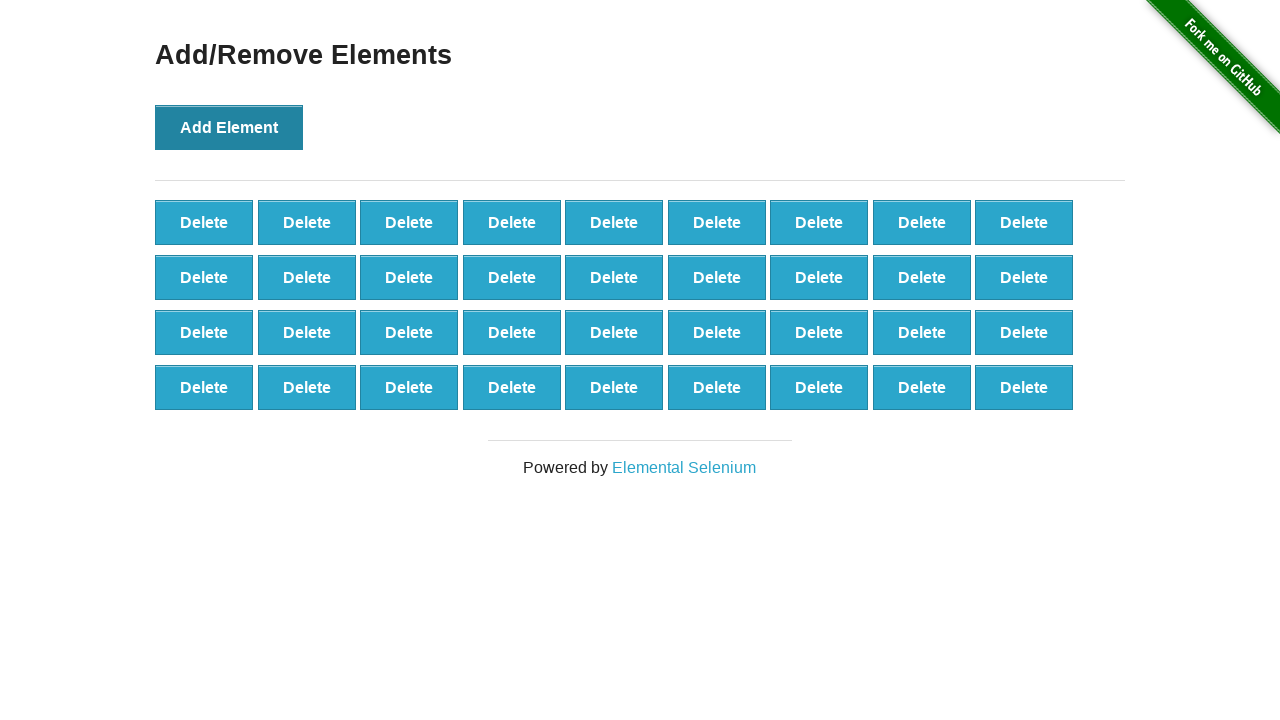

Clicked 'Add Element' button (iteration 37/100) at (229, 127) on button[onclick='addElement()']
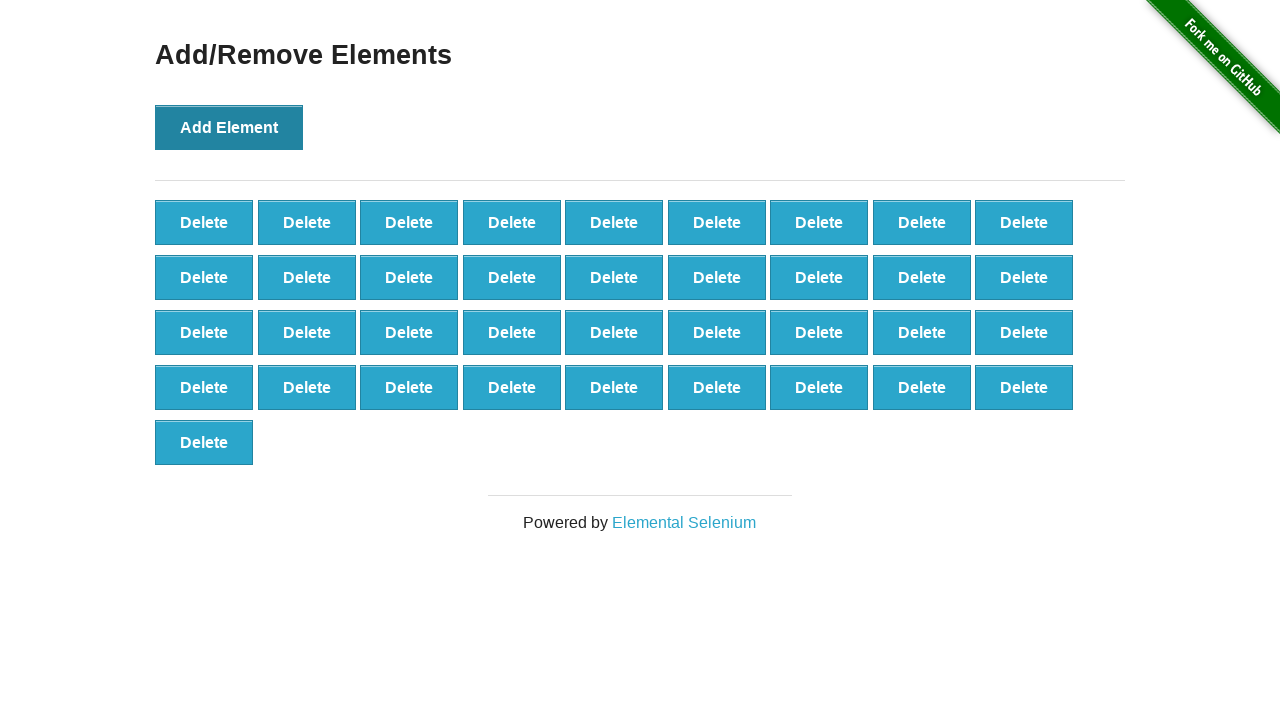

Clicked 'Add Element' button (iteration 38/100) at (229, 127) on button[onclick='addElement()']
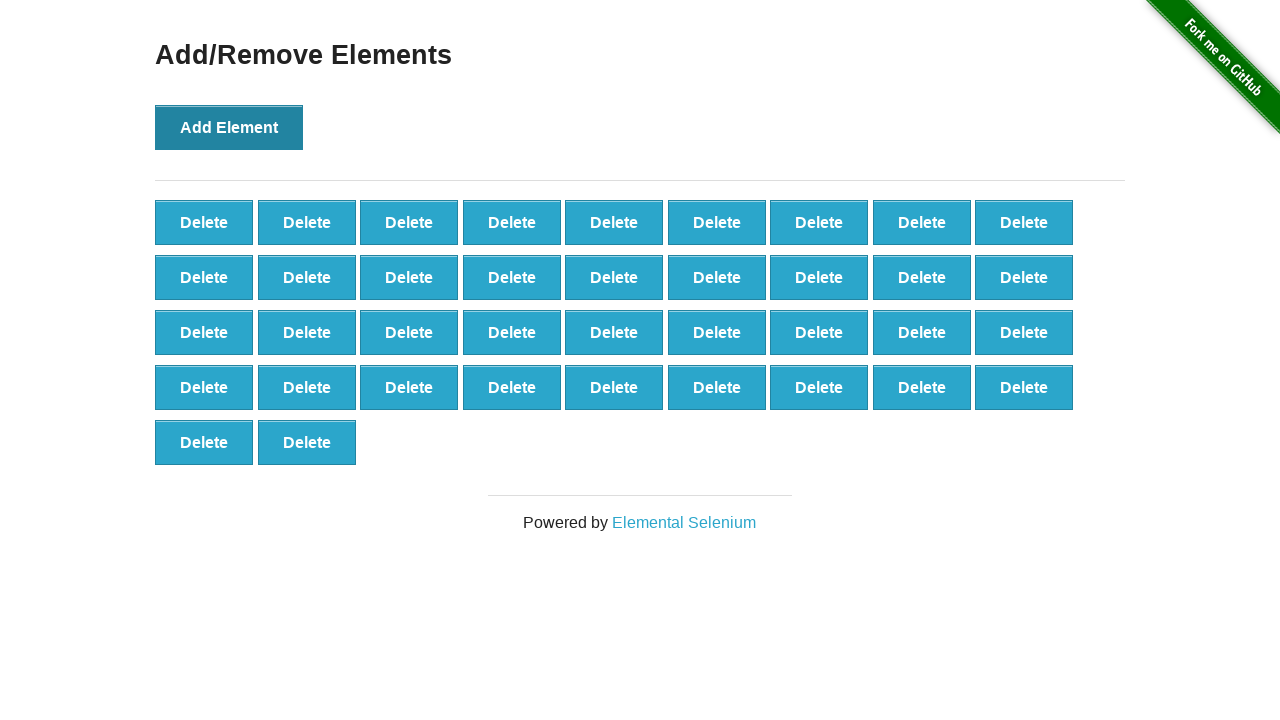

Clicked 'Add Element' button (iteration 39/100) at (229, 127) on button[onclick='addElement()']
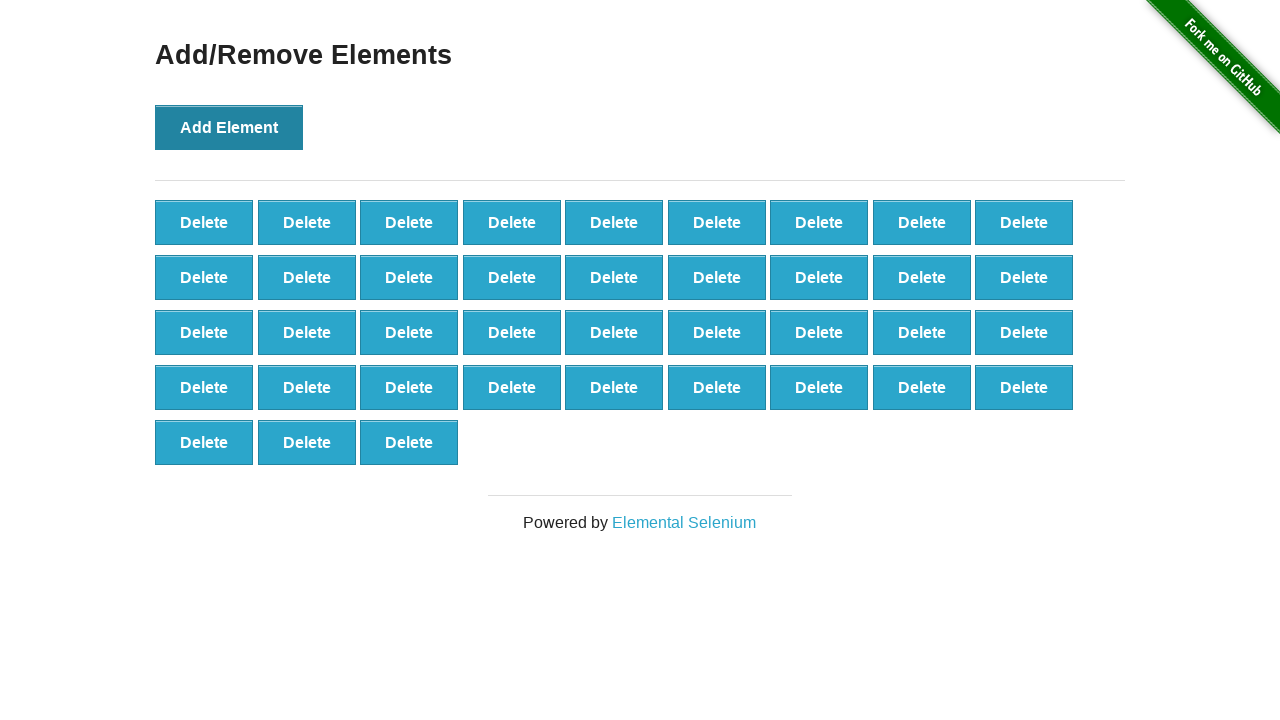

Clicked 'Add Element' button (iteration 40/100) at (229, 127) on button[onclick='addElement()']
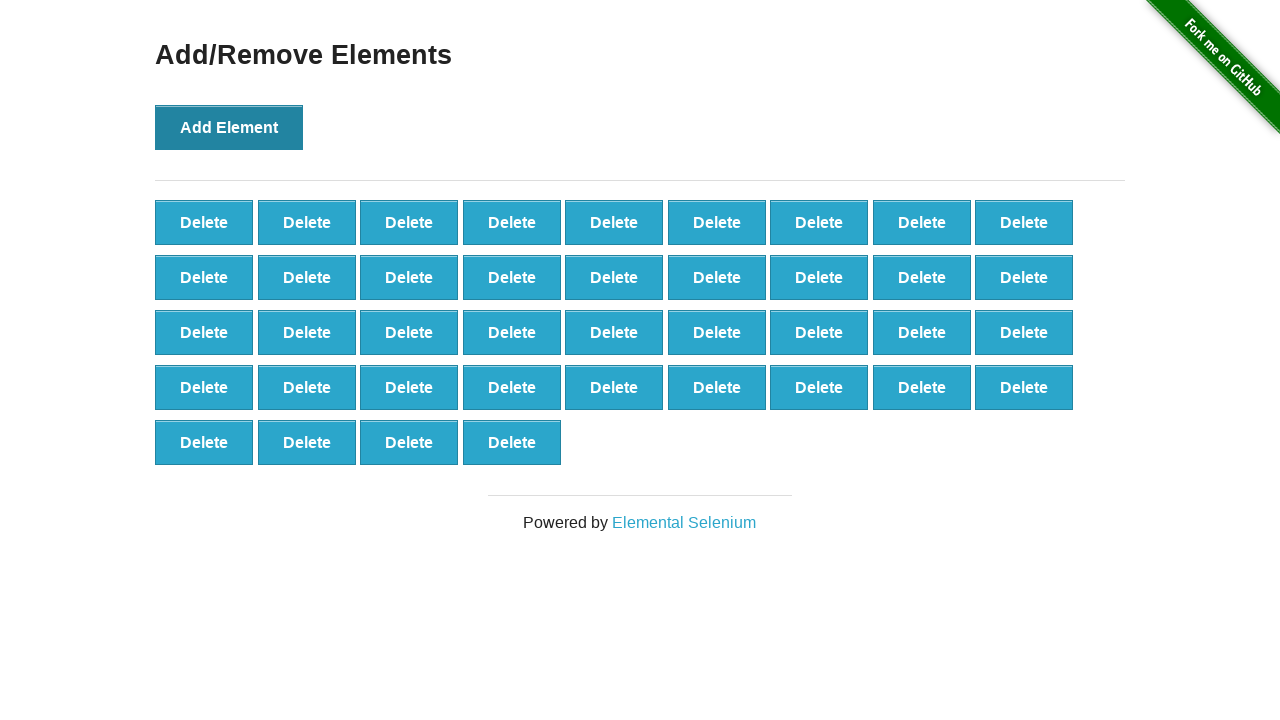

Clicked 'Add Element' button (iteration 41/100) at (229, 127) on button[onclick='addElement()']
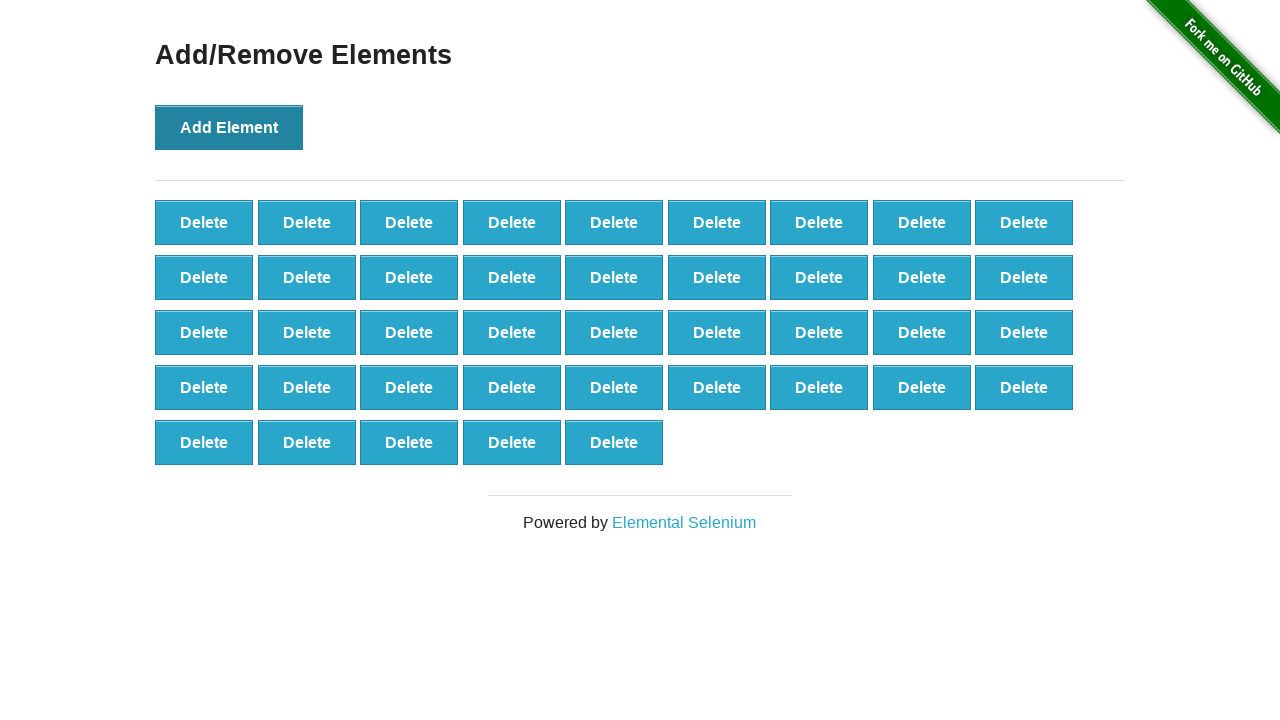

Clicked 'Add Element' button (iteration 42/100) at (229, 127) on button[onclick='addElement()']
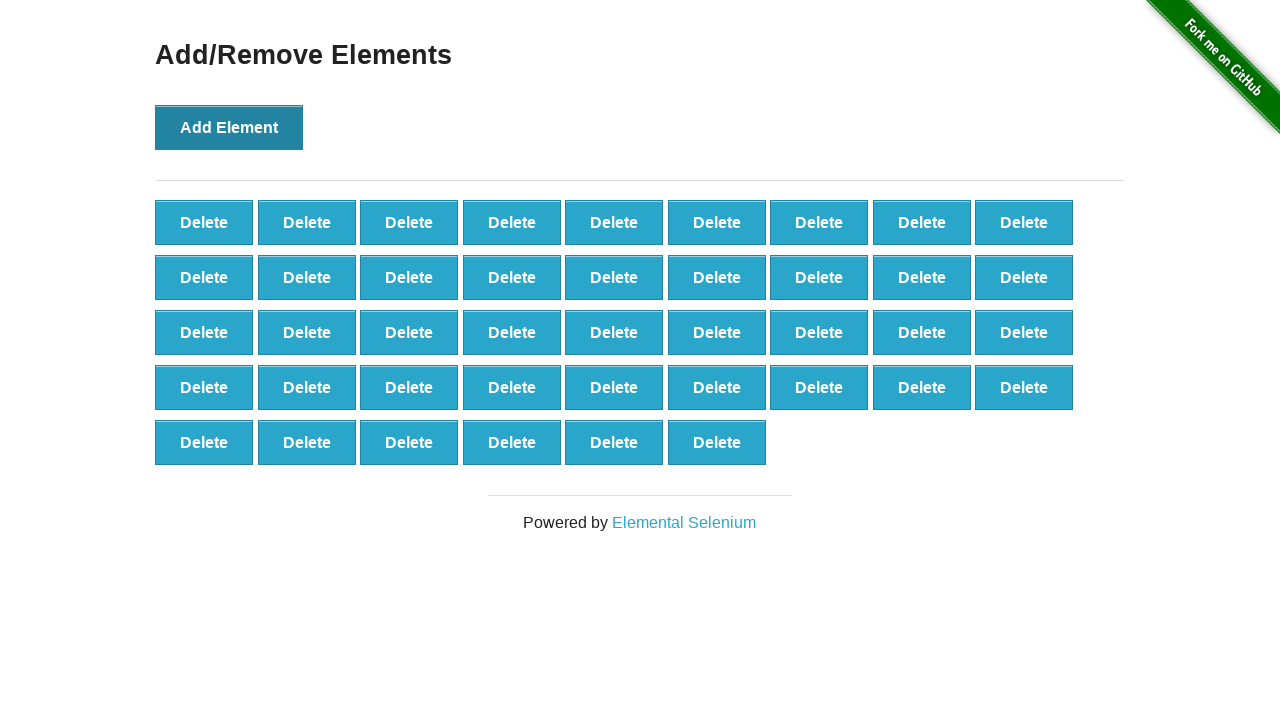

Clicked 'Add Element' button (iteration 43/100) at (229, 127) on button[onclick='addElement()']
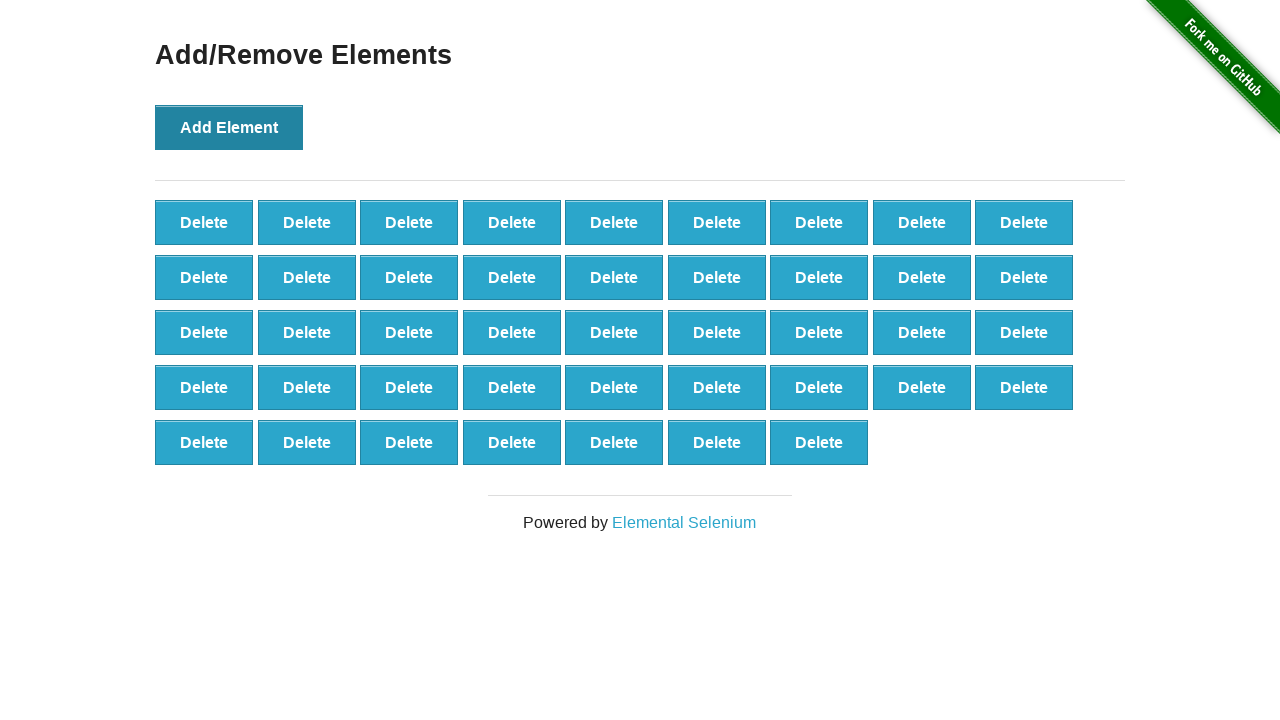

Clicked 'Add Element' button (iteration 44/100) at (229, 127) on button[onclick='addElement()']
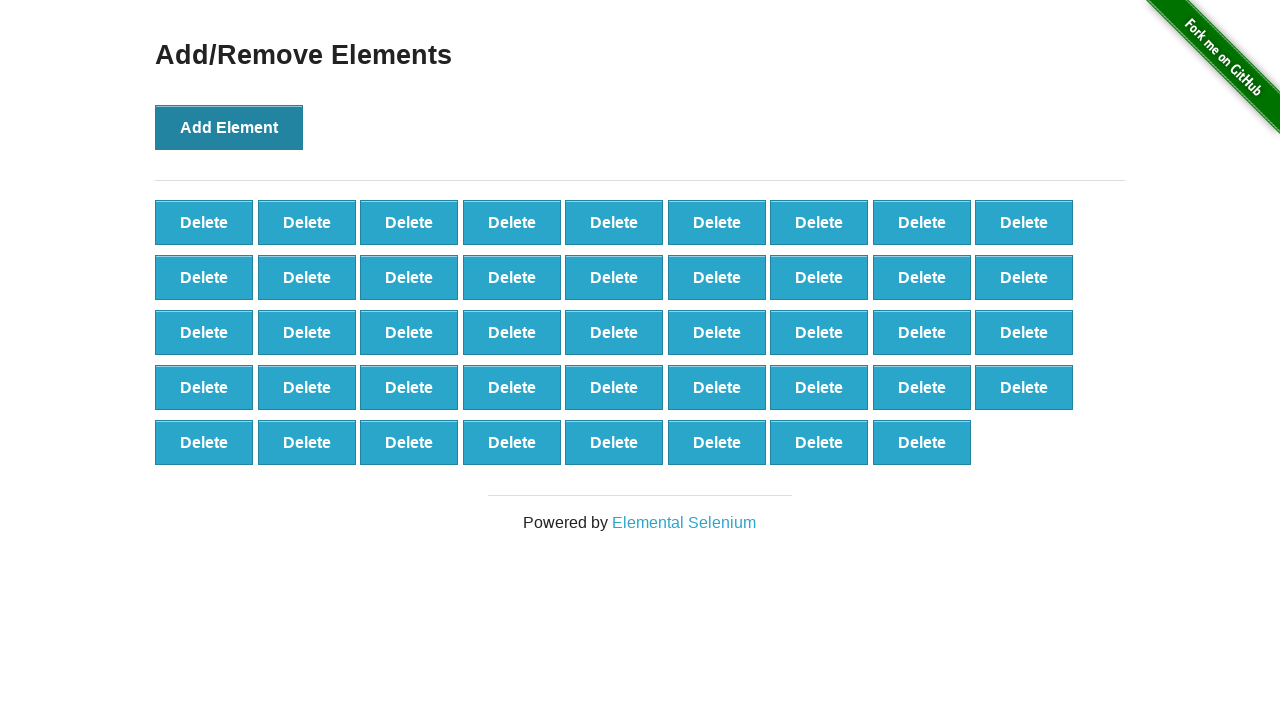

Clicked 'Add Element' button (iteration 45/100) at (229, 127) on button[onclick='addElement()']
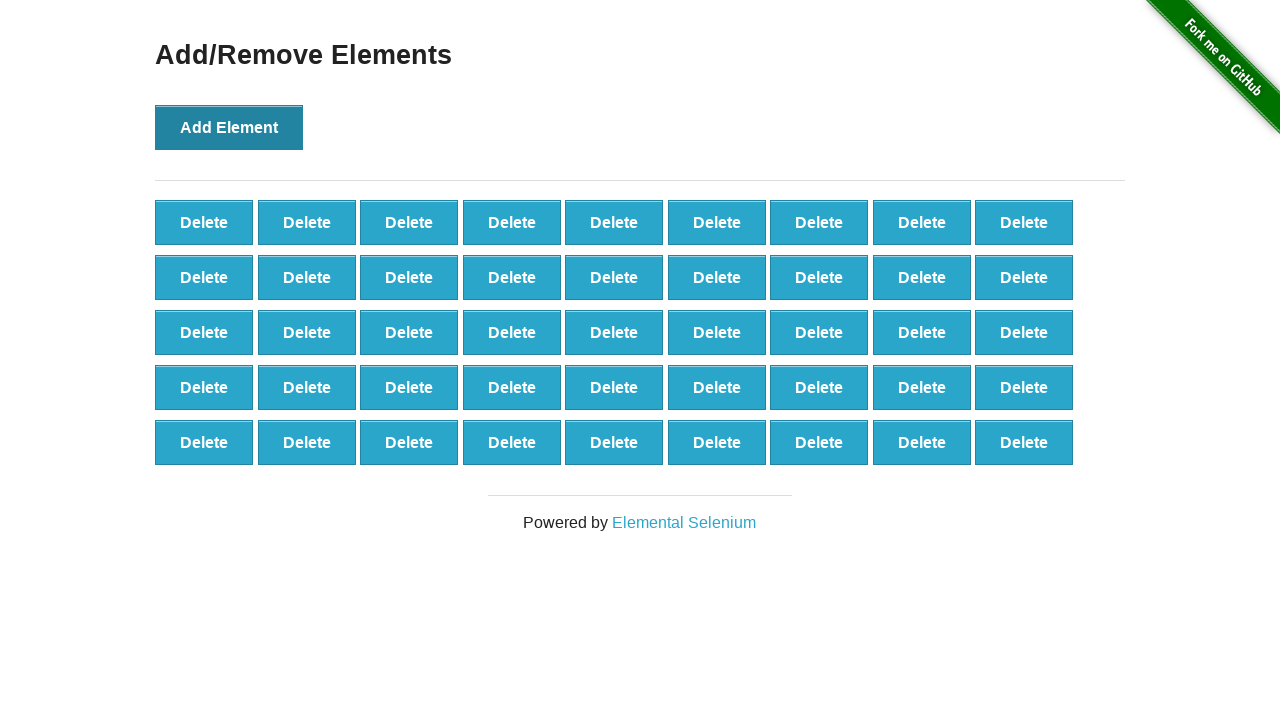

Clicked 'Add Element' button (iteration 46/100) at (229, 127) on button[onclick='addElement()']
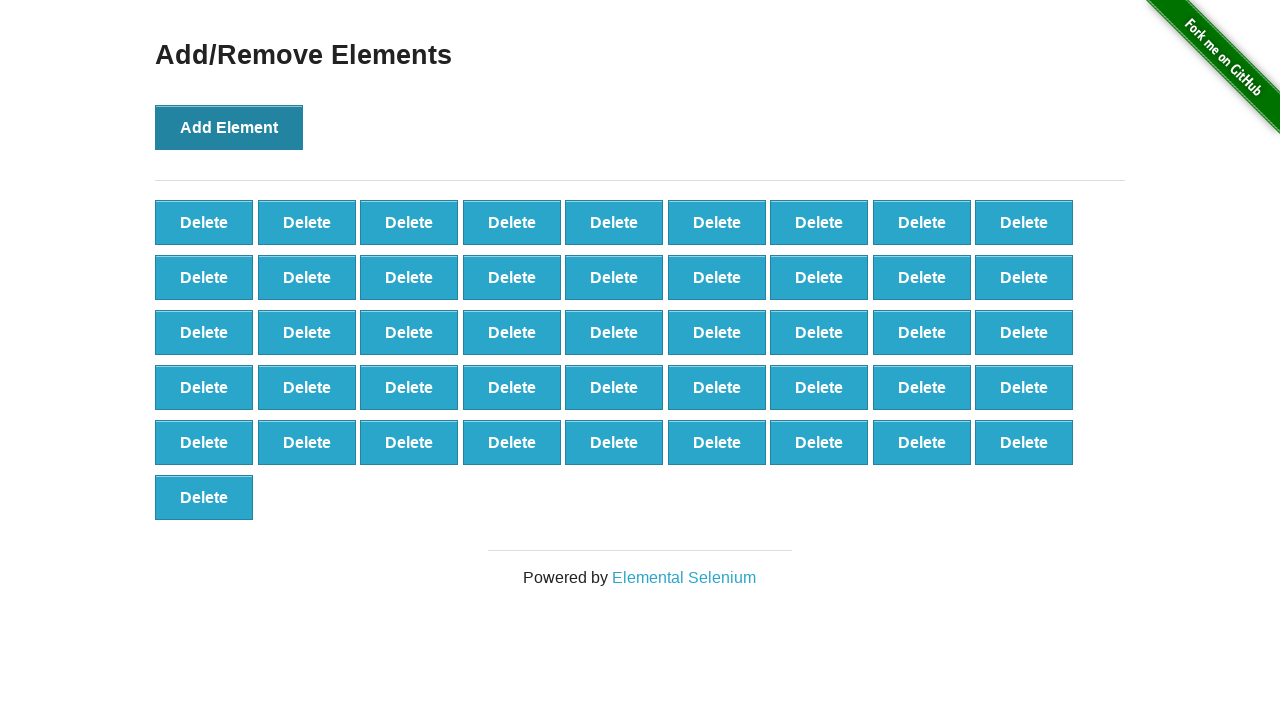

Clicked 'Add Element' button (iteration 47/100) at (229, 127) on button[onclick='addElement()']
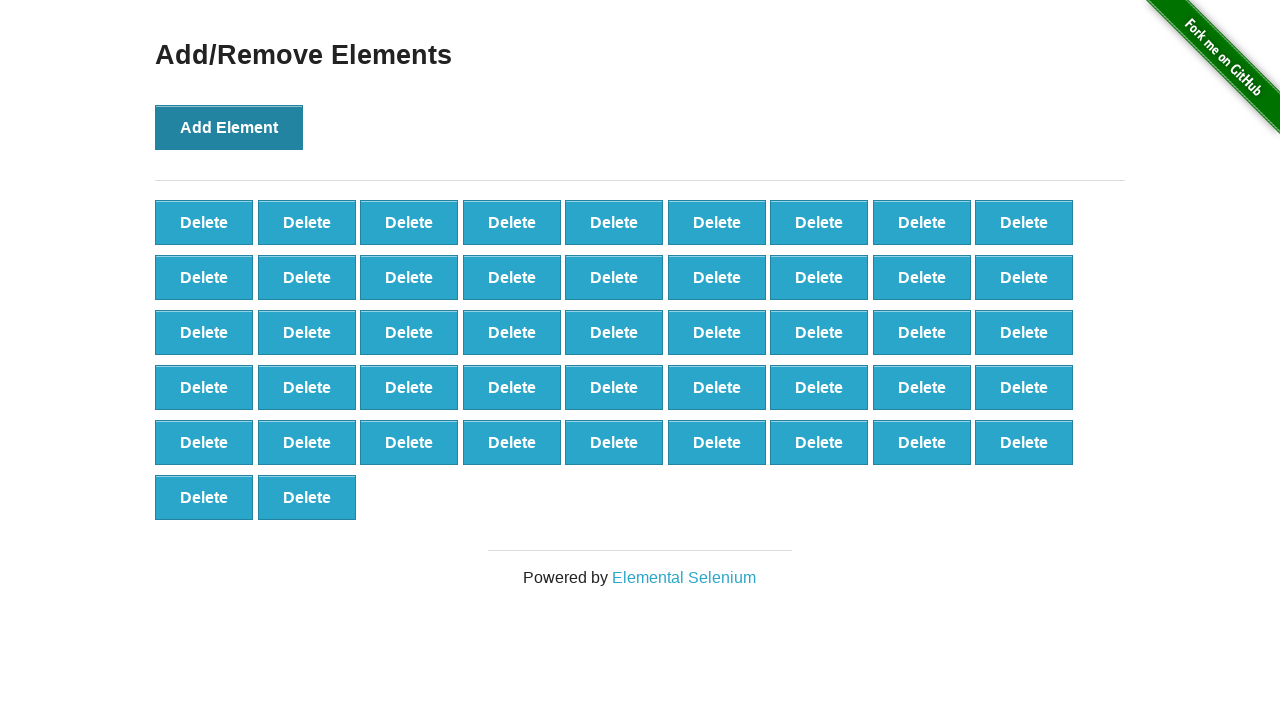

Clicked 'Add Element' button (iteration 48/100) at (229, 127) on button[onclick='addElement()']
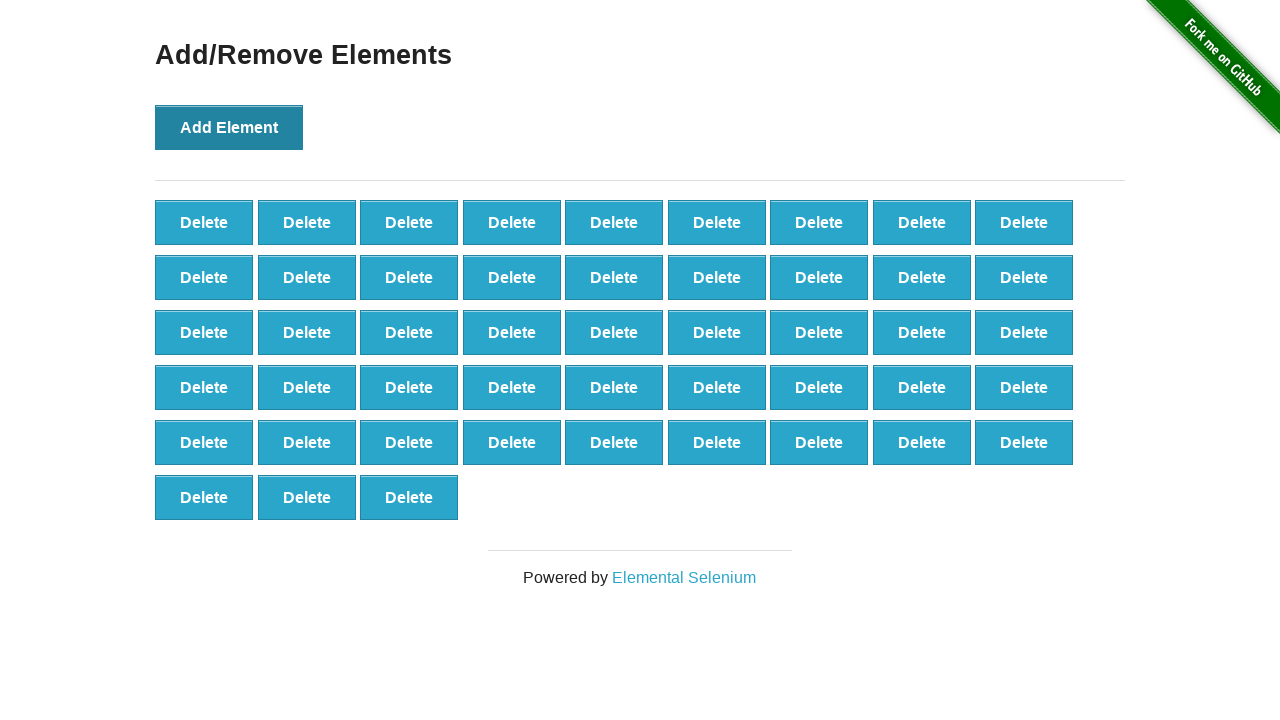

Clicked 'Add Element' button (iteration 49/100) at (229, 127) on button[onclick='addElement()']
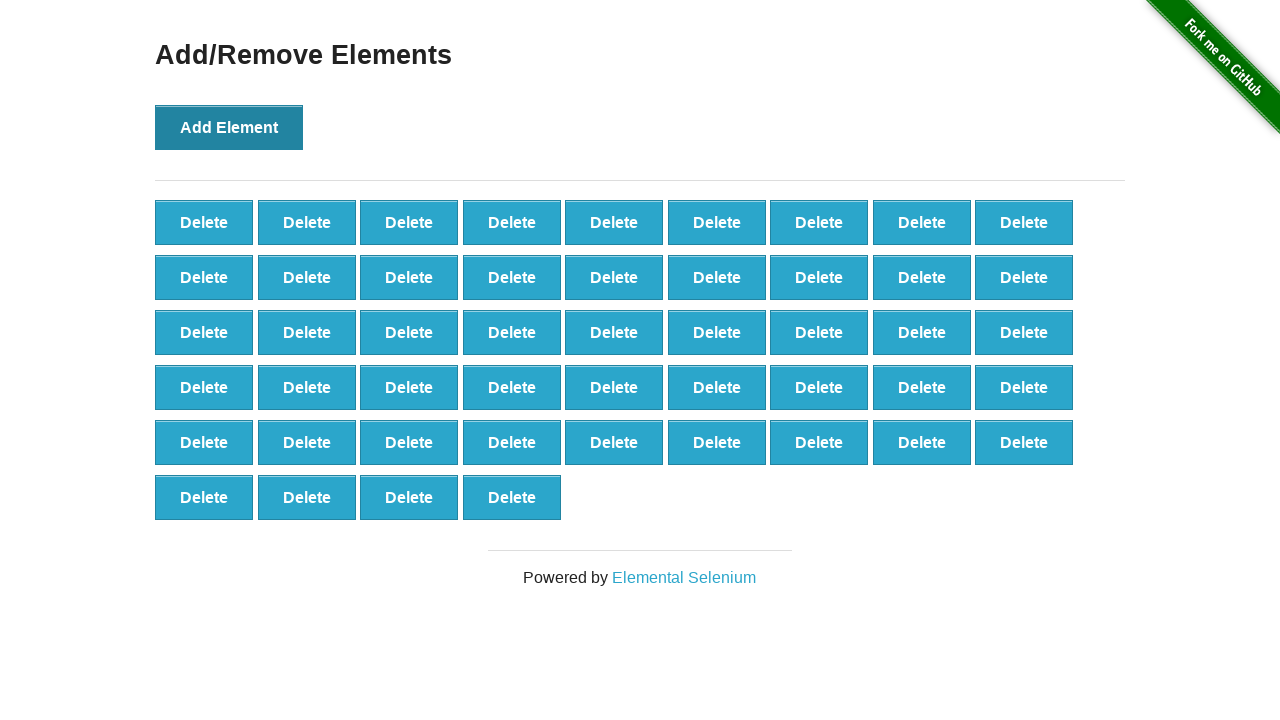

Clicked 'Add Element' button (iteration 50/100) at (229, 127) on button[onclick='addElement()']
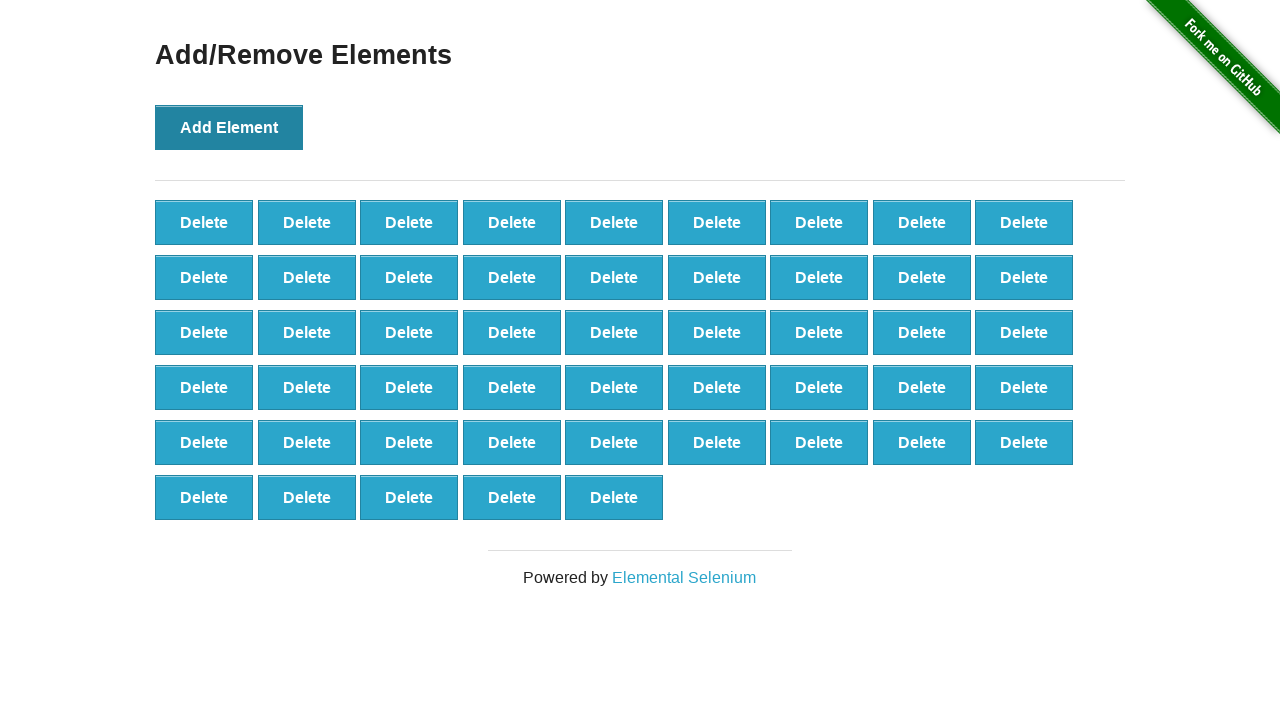

Clicked 'Add Element' button (iteration 51/100) at (229, 127) on button[onclick='addElement()']
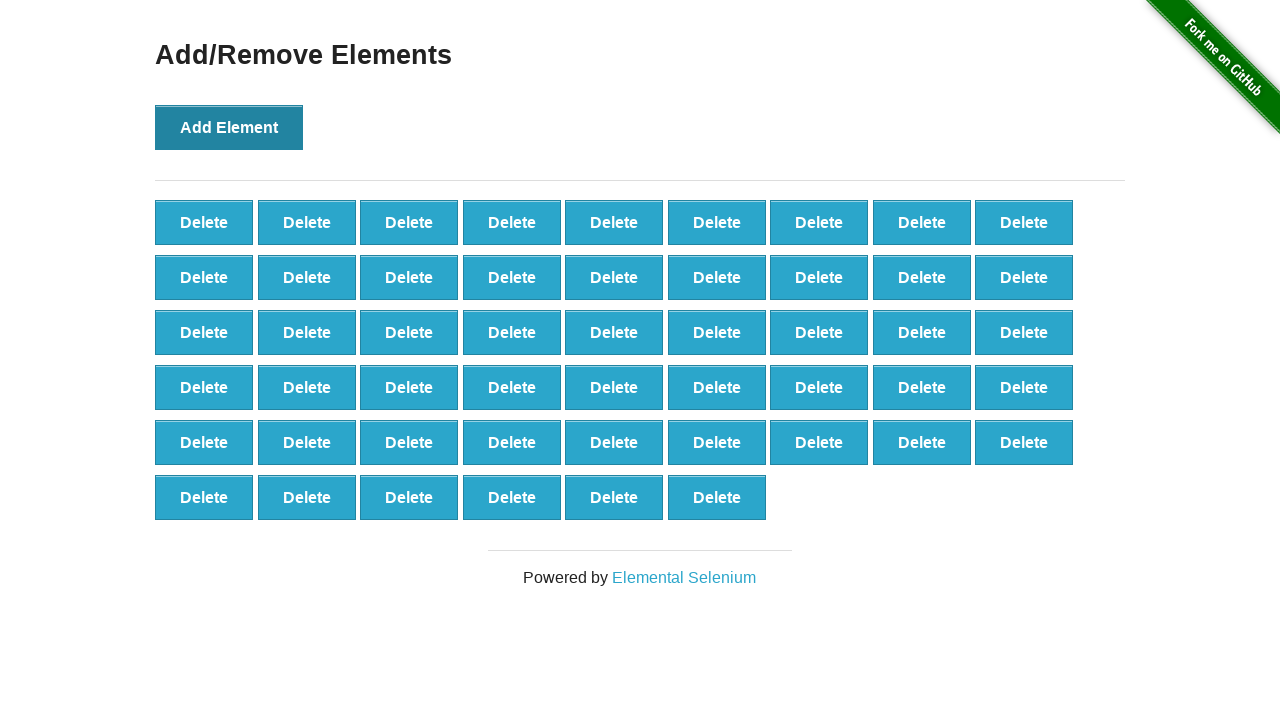

Clicked 'Add Element' button (iteration 52/100) at (229, 127) on button[onclick='addElement()']
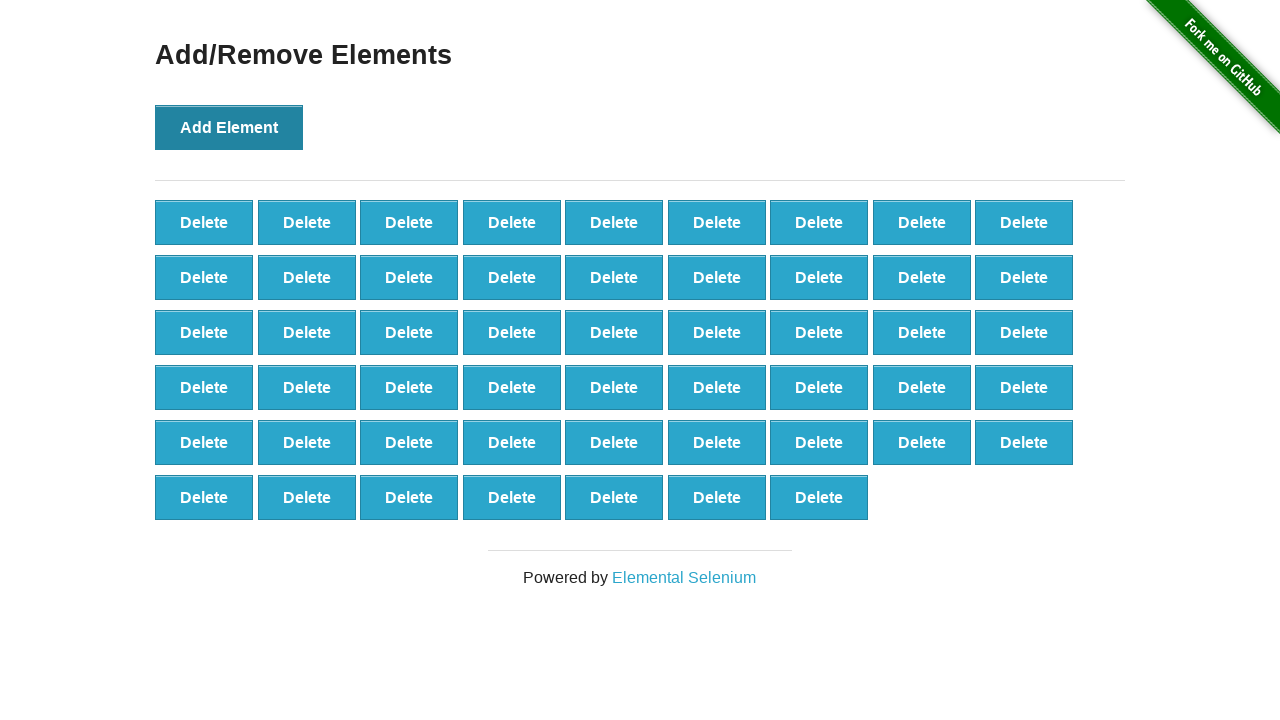

Clicked 'Add Element' button (iteration 53/100) at (229, 127) on button[onclick='addElement()']
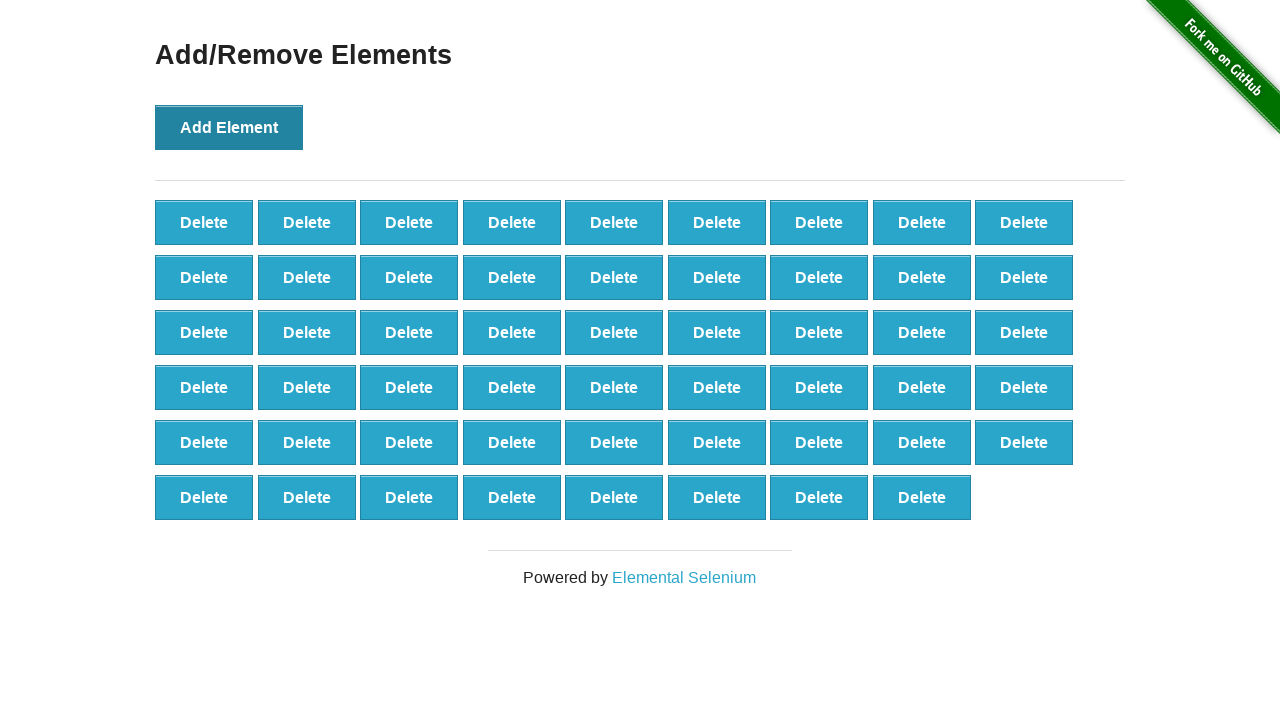

Clicked 'Add Element' button (iteration 54/100) at (229, 127) on button[onclick='addElement()']
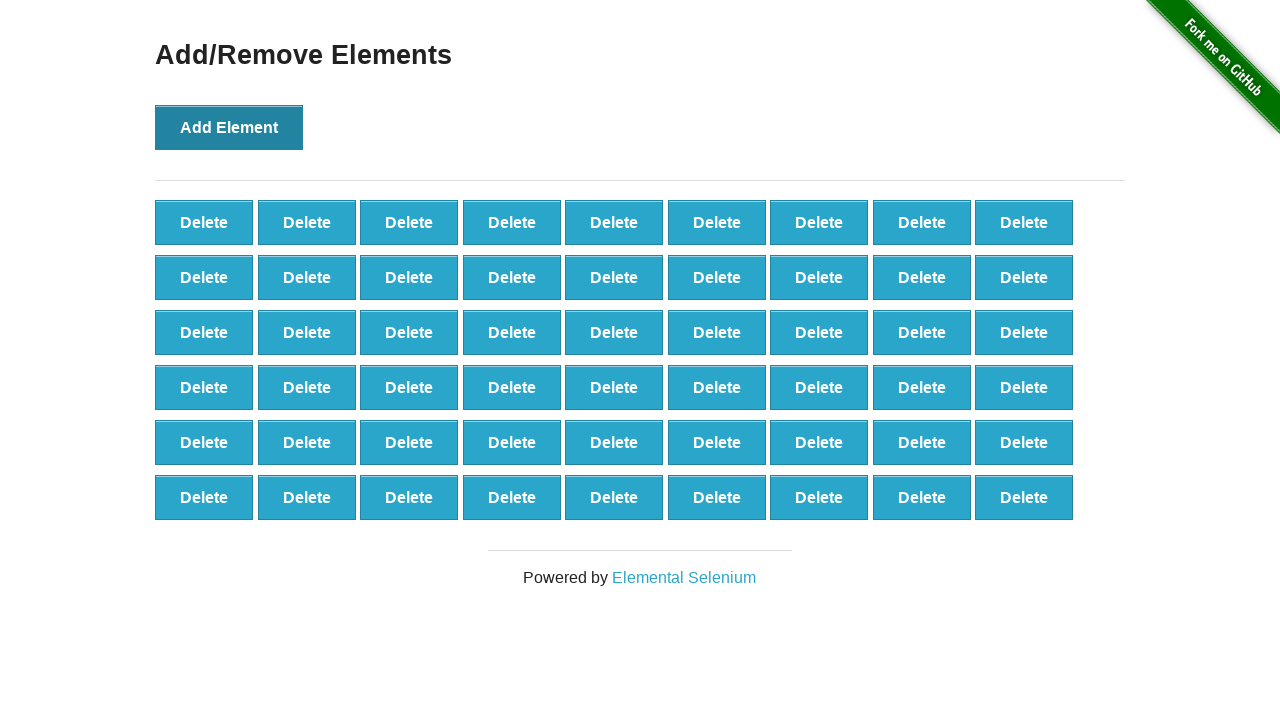

Clicked 'Add Element' button (iteration 55/100) at (229, 127) on button[onclick='addElement()']
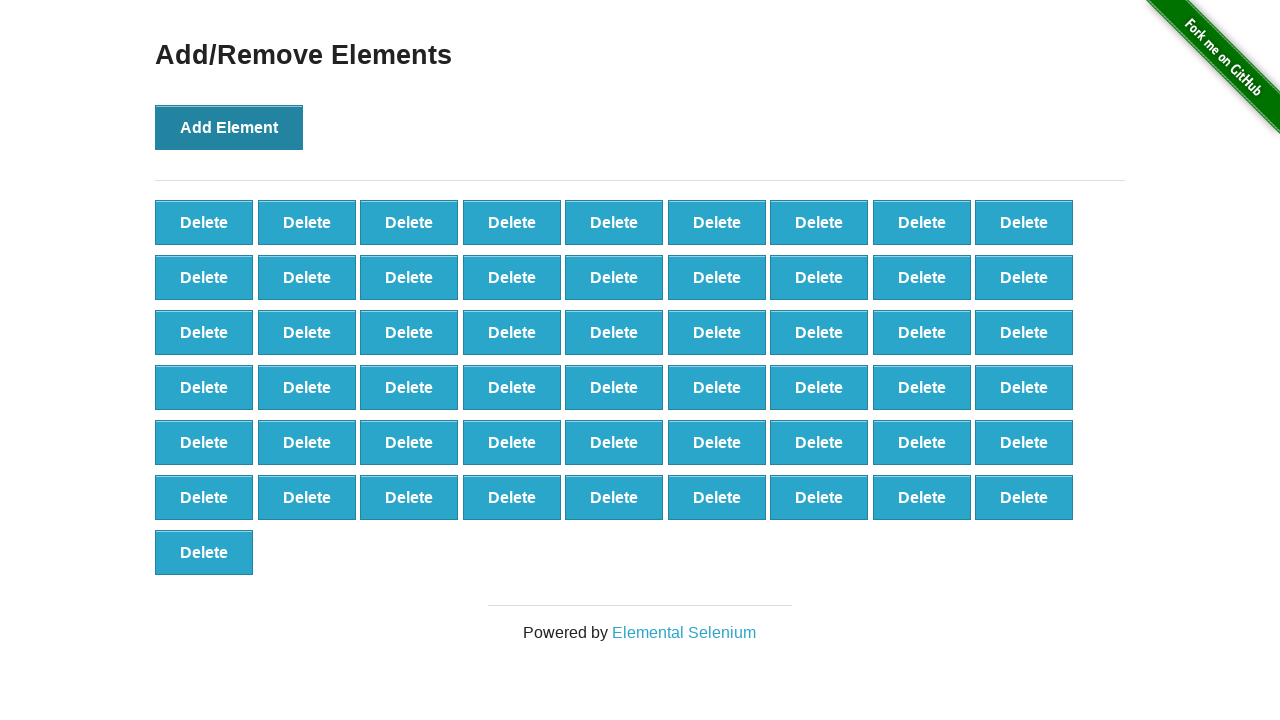

Clicked 'Add Element' button (iteration 56/100) at (229, 127) on button[onclick='addElement()']
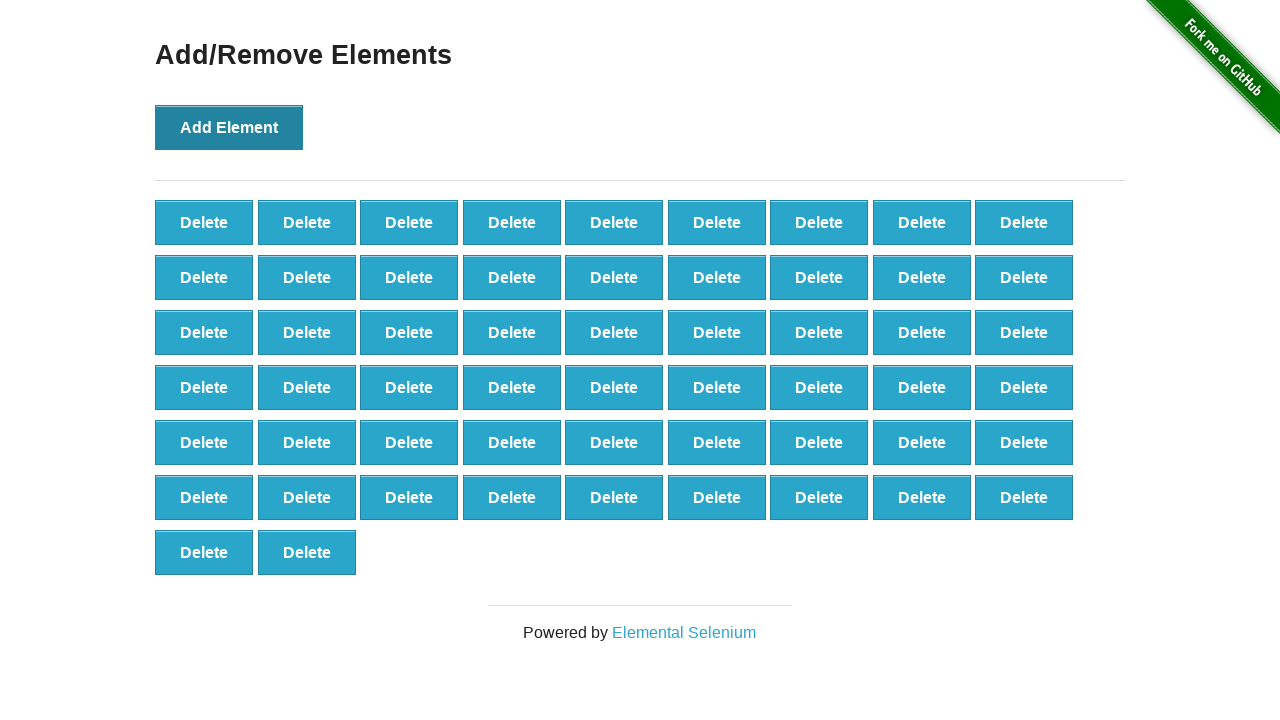

Clicked 'Add Element' button (iteration 57/100) at (229, 127) on button[onclick='addElement()']
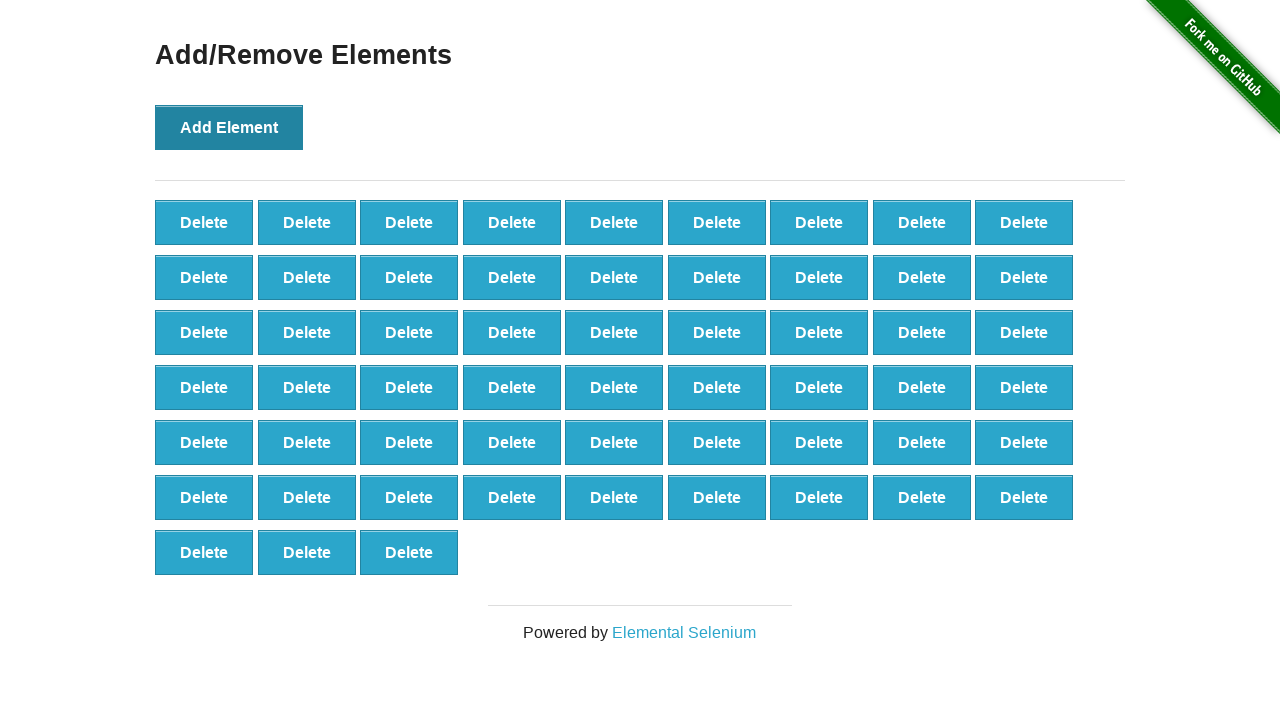

Clicked 'Add Element' button (iteration 58/100) at (229, 127) on button[onclick='addElement()']
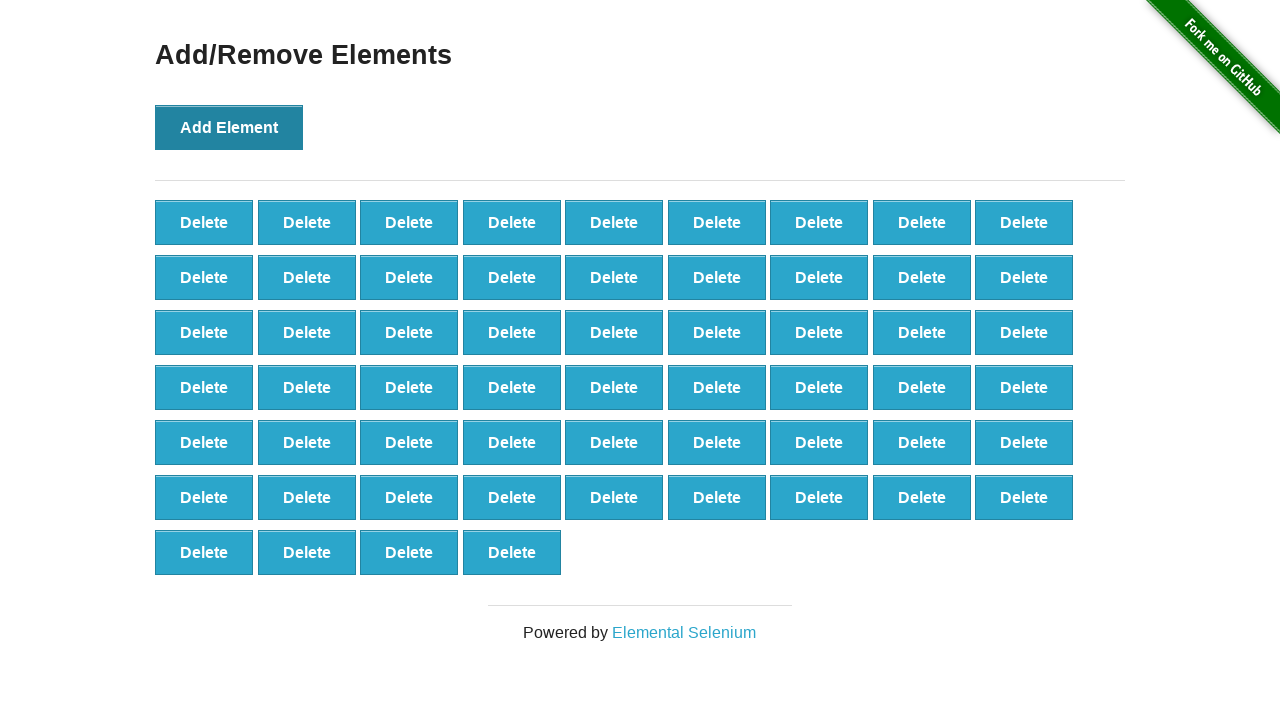

Clicked 'Add Element' button (iteration 59/100) at (229, 127) on button[onclick='addElement()']
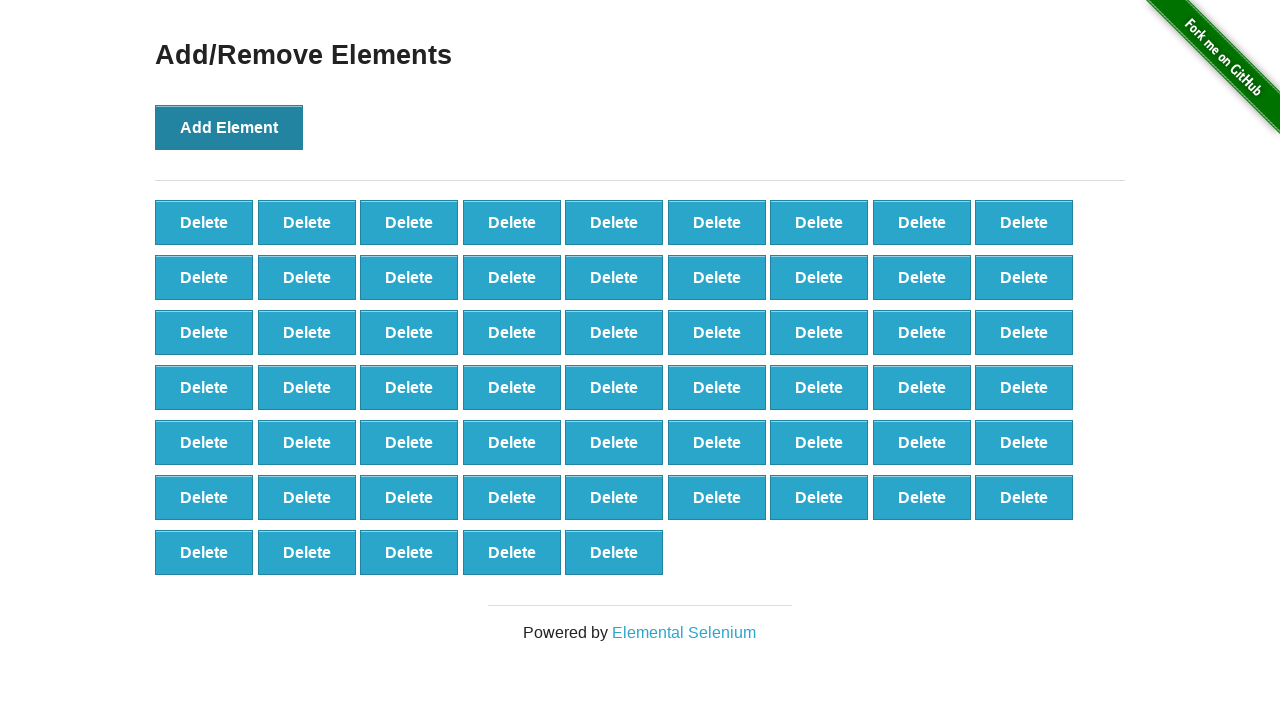

Clicked 'Add Element' button (iteration 60/100) at (229, 127) on button[onclick='addElement()']
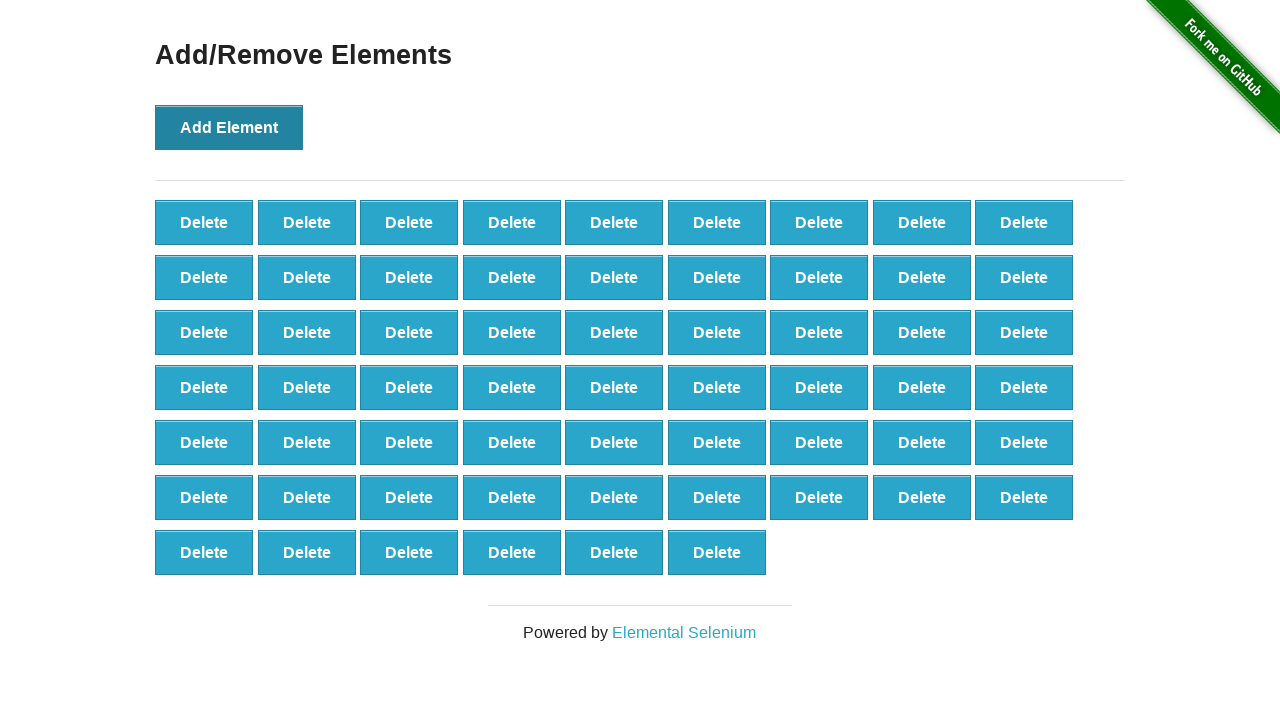

Clicked 'Add Element' button (iteration 61/100) at (229, 127) on button[onclick='addElement()']
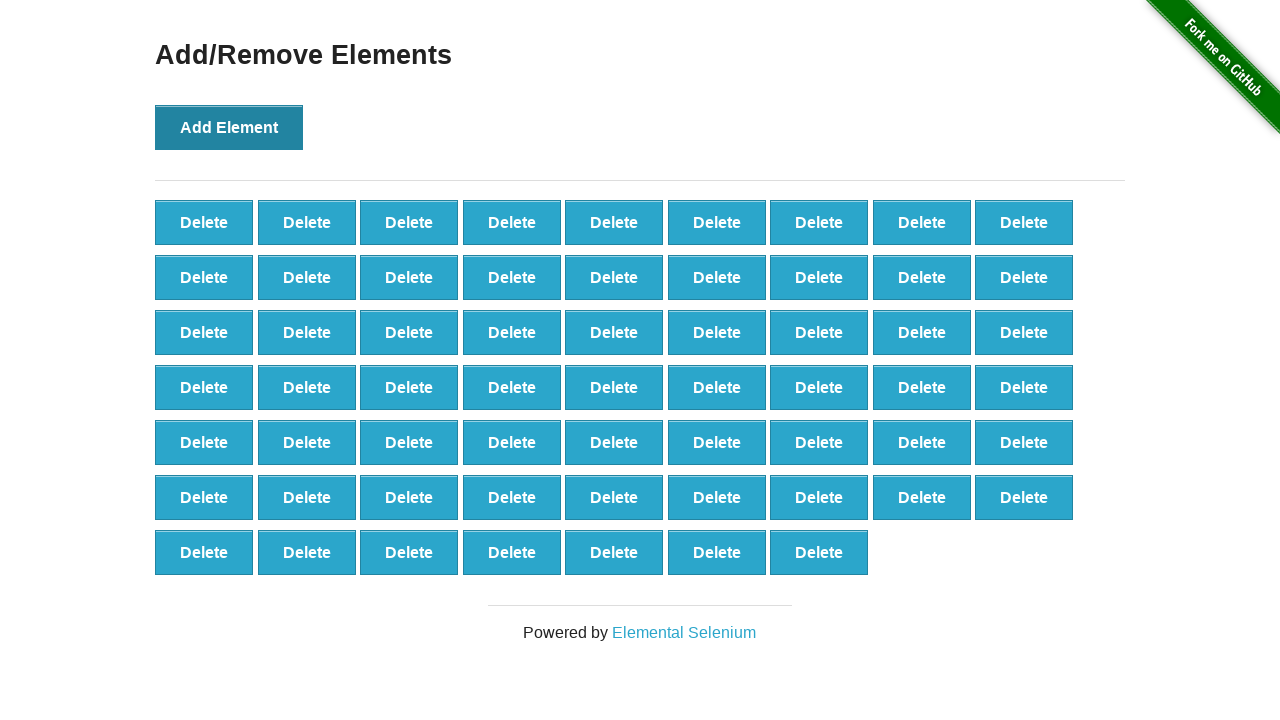

Clicked 'Add Element' button (iteration 62/100) at (229, 127) on button[onclick='addElement()']
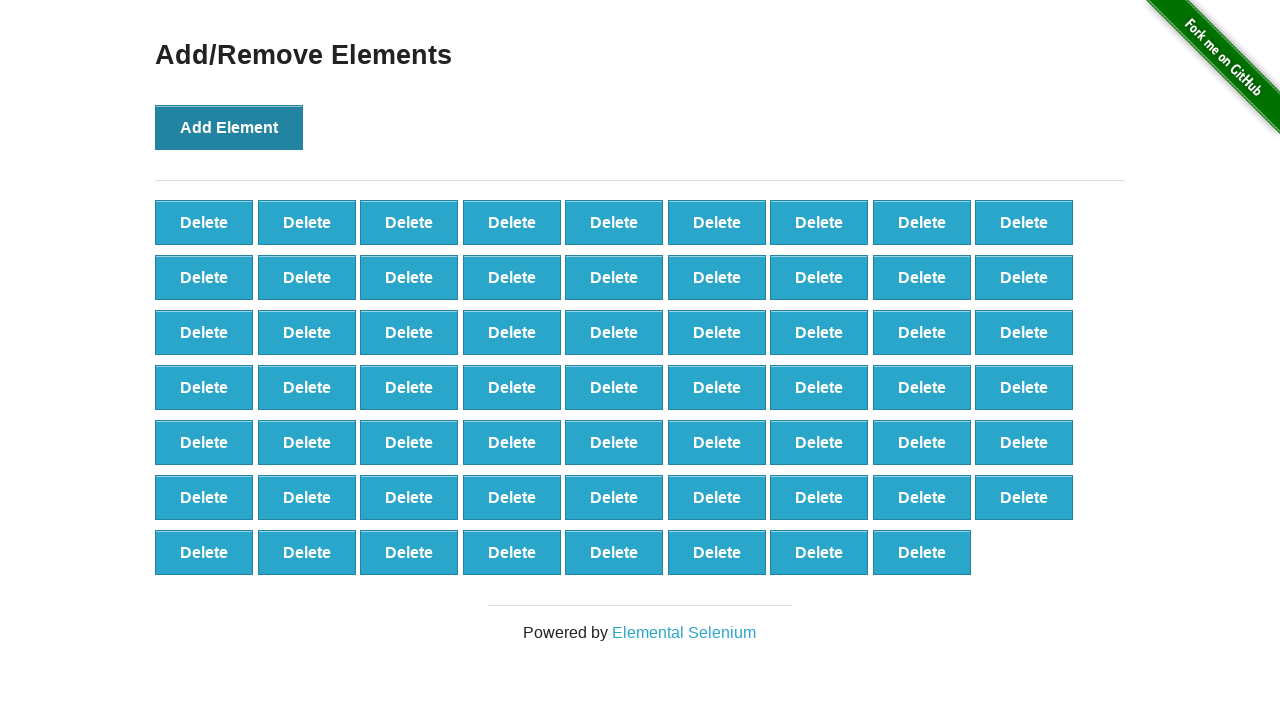

Clicked 'Add Element' button (iteration 63/100) at (229, 127) on button[onclick='addElement()']
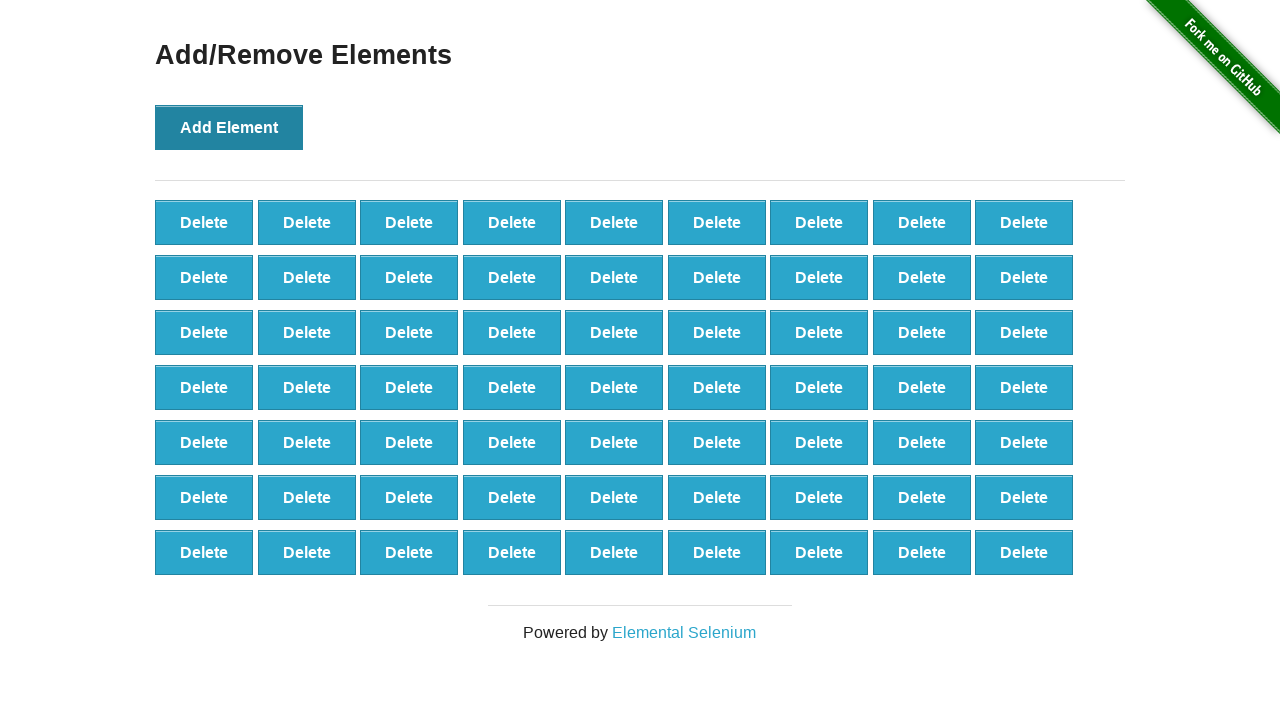

Clicked 'Add Element' button (iteration 64/100) at (229, 127) on button[onclick='addElement()']
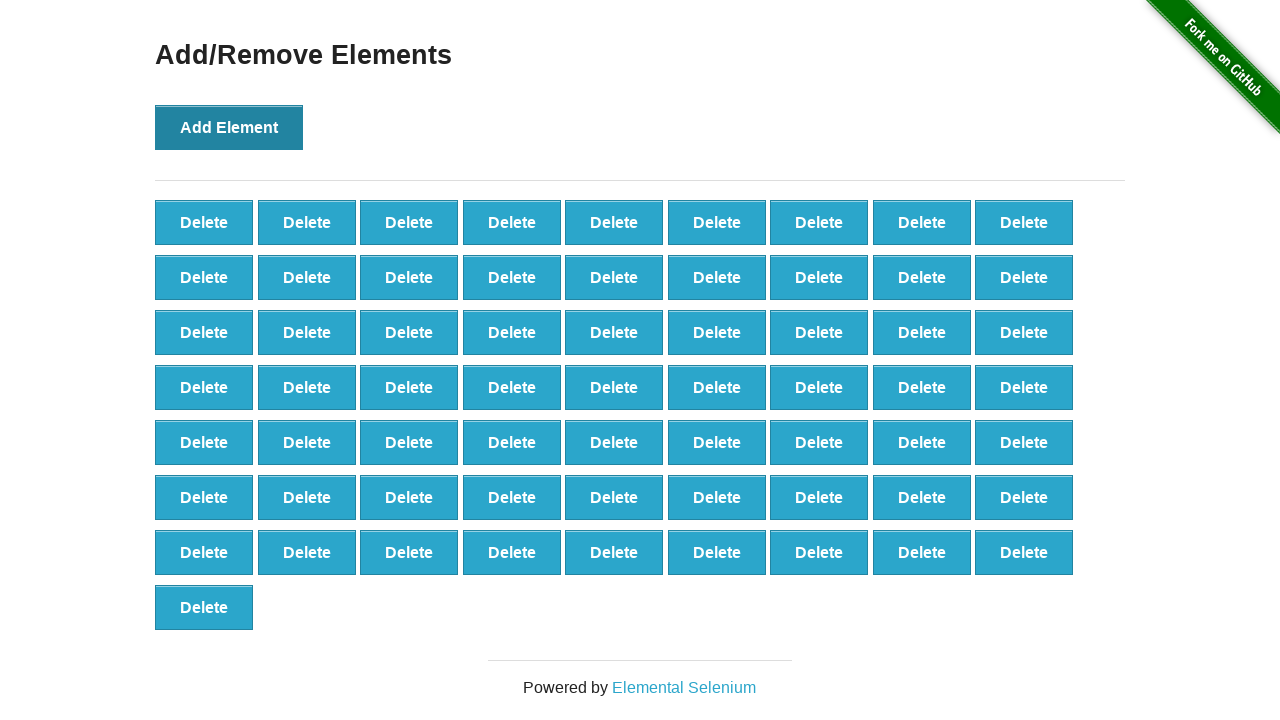

Clicked 'Add Element' button (iteration 65/100) at (229, 127) on button[onclick='addElement()']
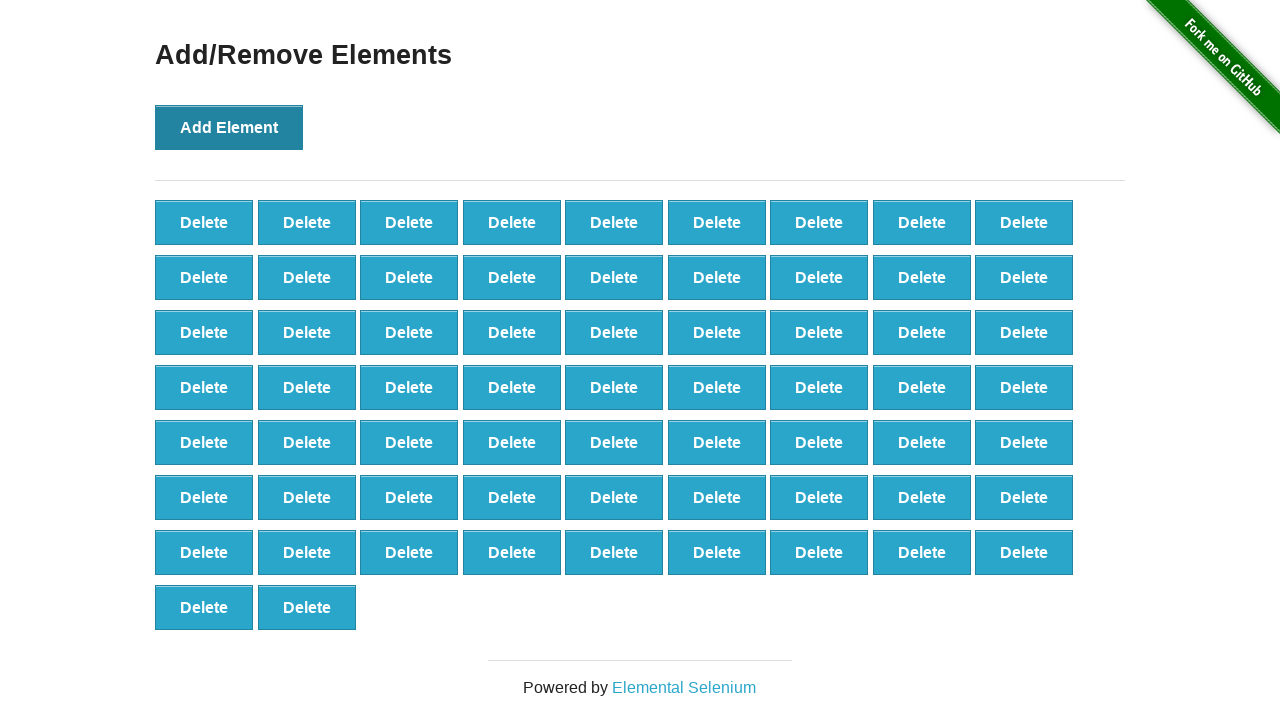

Clicked 'Add Element' button (iteration 66/100) at (229, 127) on button[onclick='addElement()']
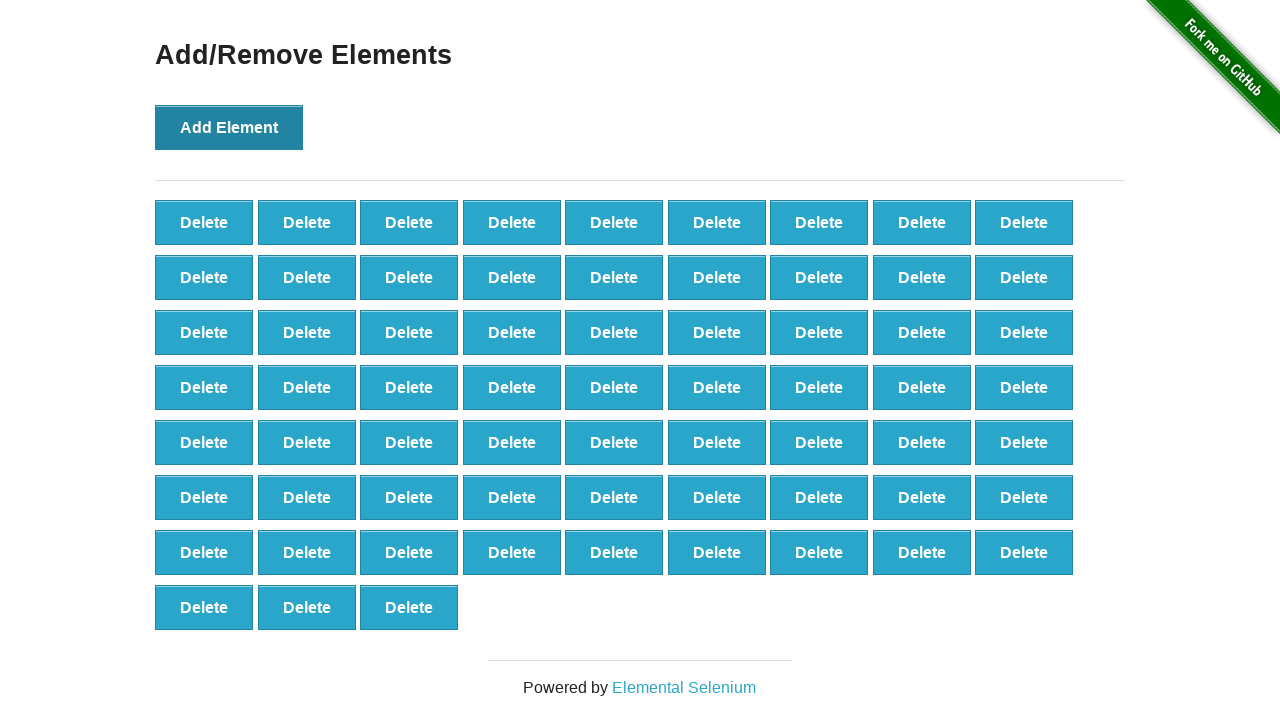

Clicked 'Add Element' button (iteration 67/100) at (229, 127) on button[onclick='addElement()']
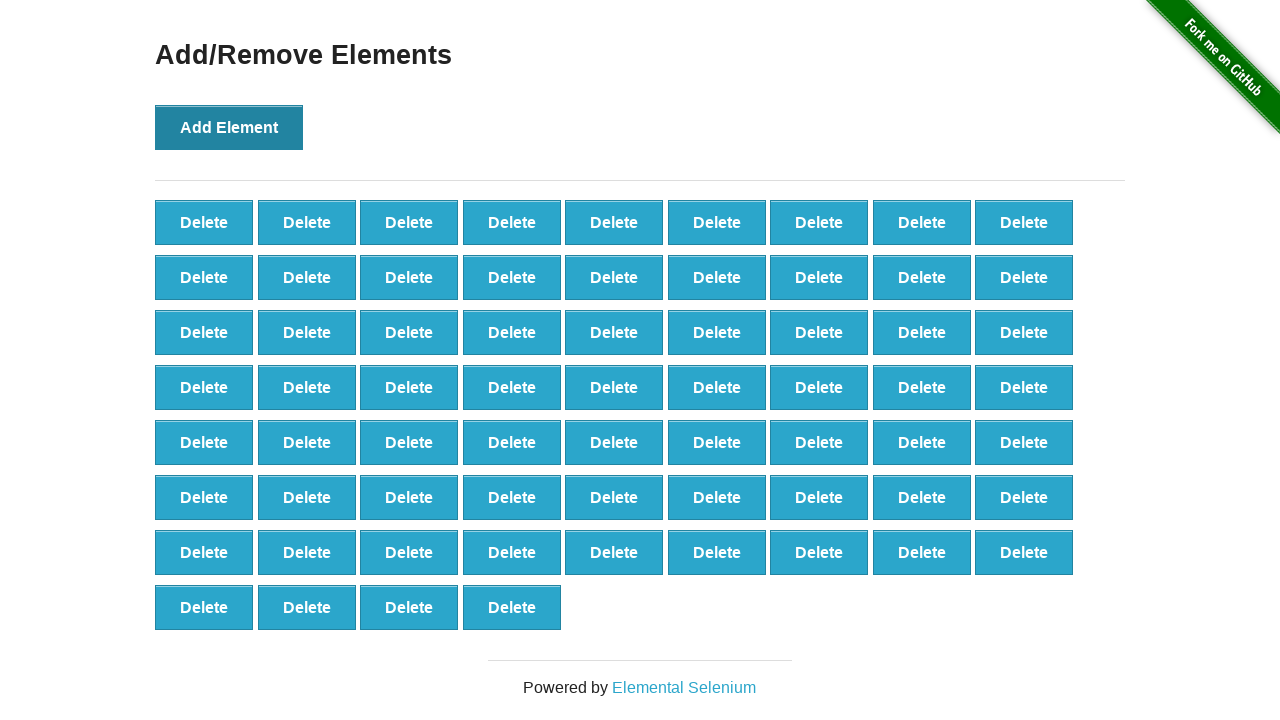

Clicked 'Add Element' button (iteration 68/100) at (229, 127) on button[onclick='addElement()']
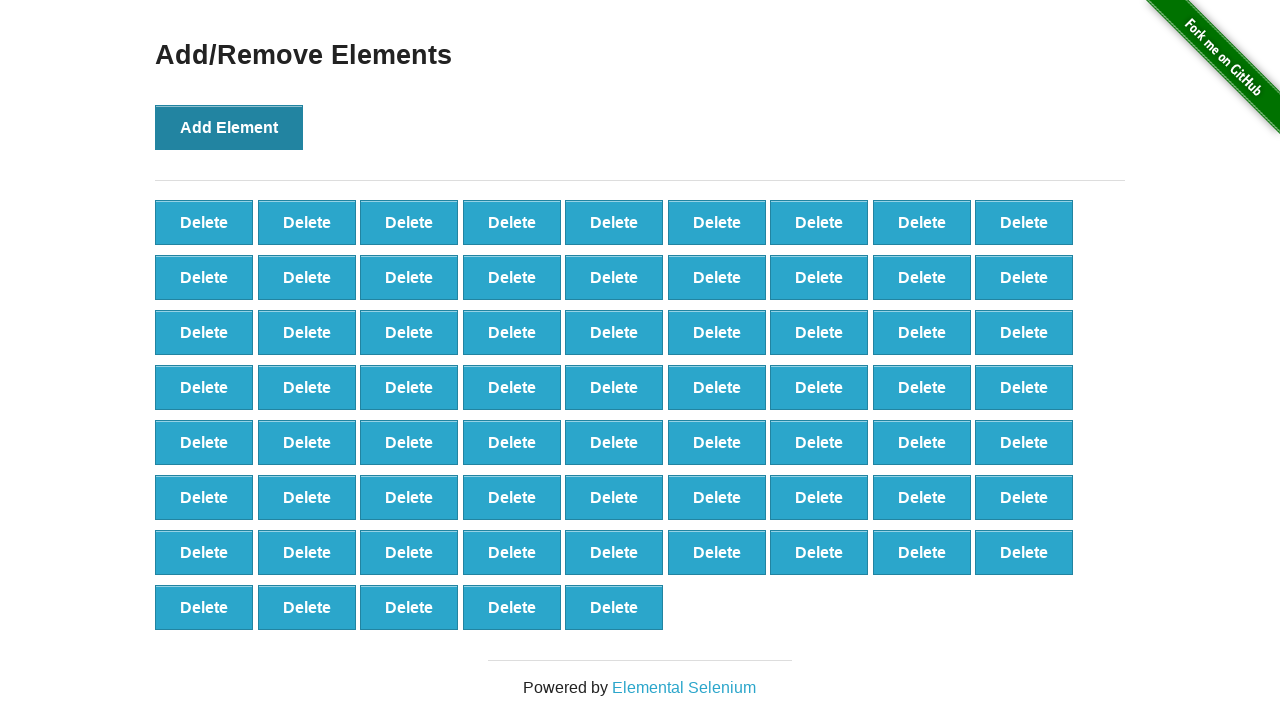

Clicked 'Add Element' button (iteration 69/100) at (229, 127) on button[onclick='addElement()']
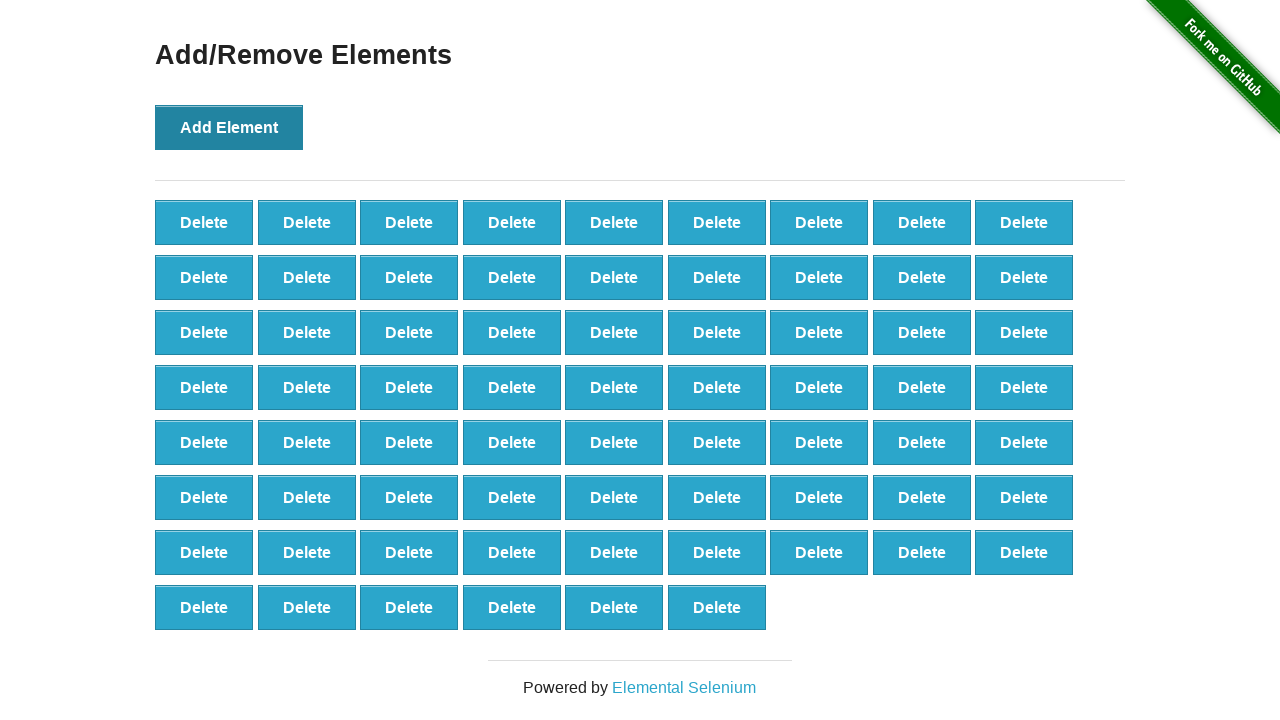

Clicked 'Add Element' button (iteration 70/100) at (229, 127) on button[onclick='addElement()']
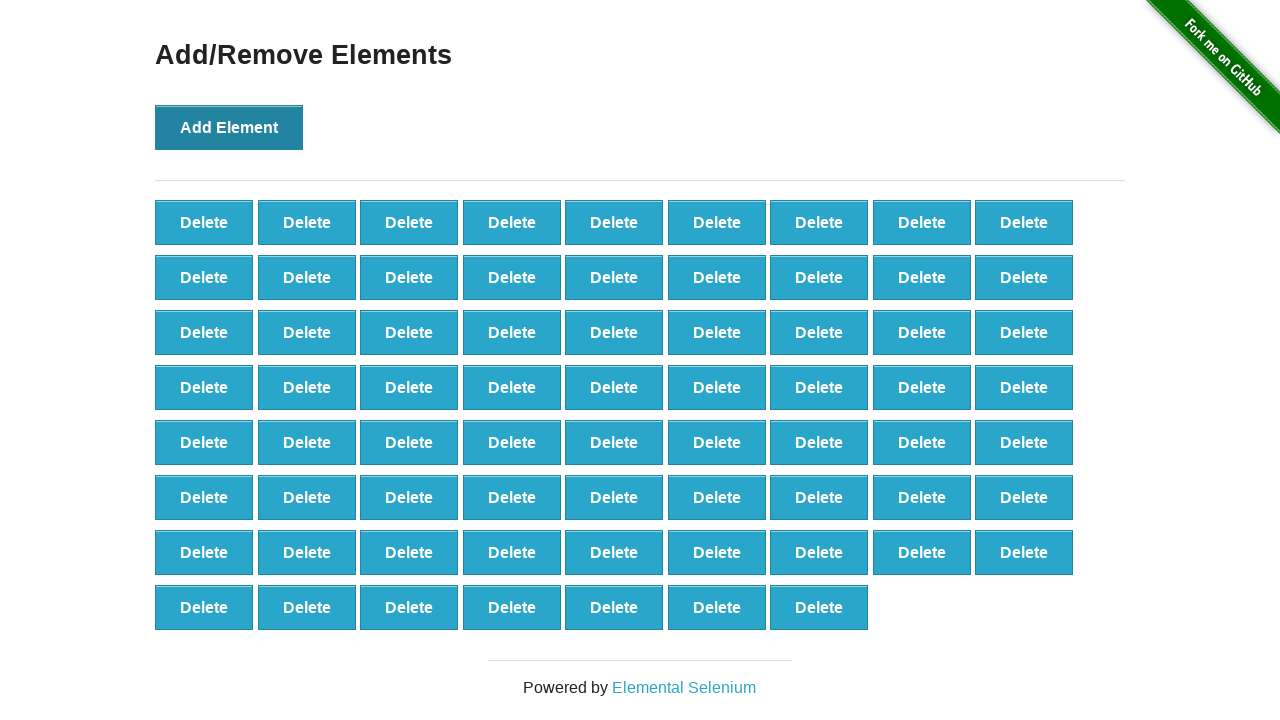

Clicked 'Add Element' button (iteration 71/100) at (229, 127) on button[onclick='addElement()']
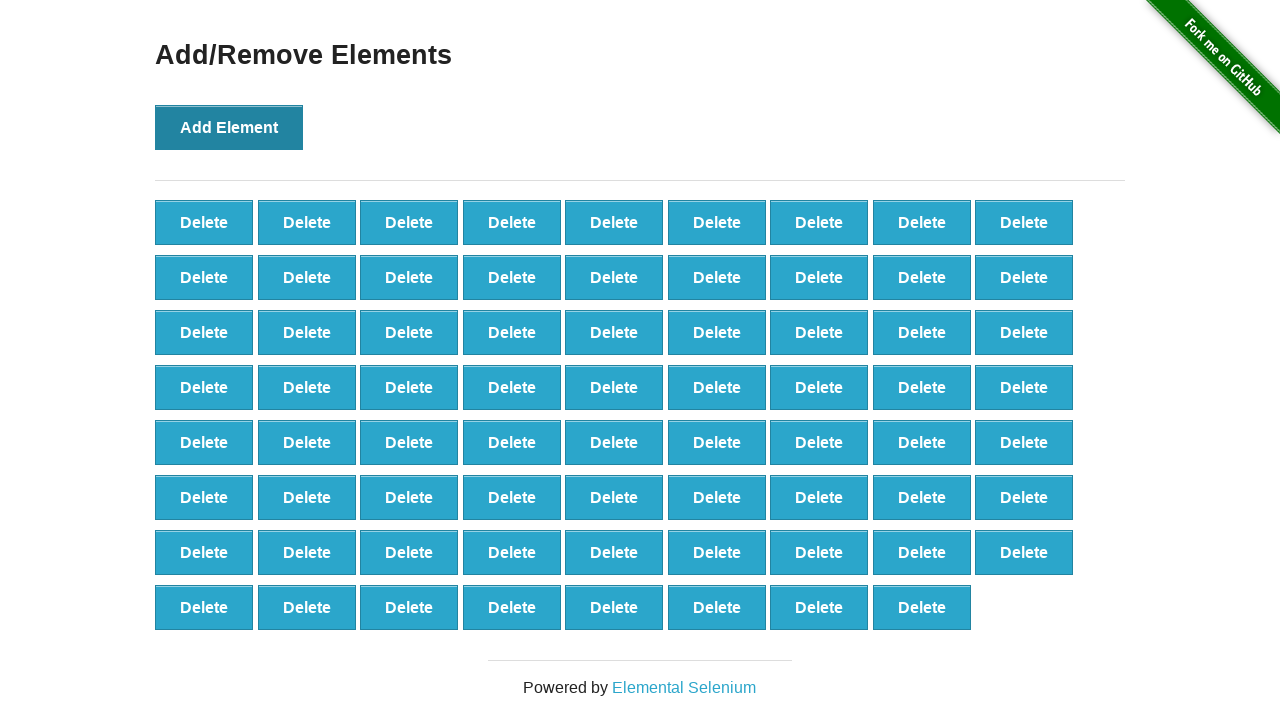

Clicked 'Add Element' button (iteration 72/100) at (229, 127) on button[onclick='addElement()']
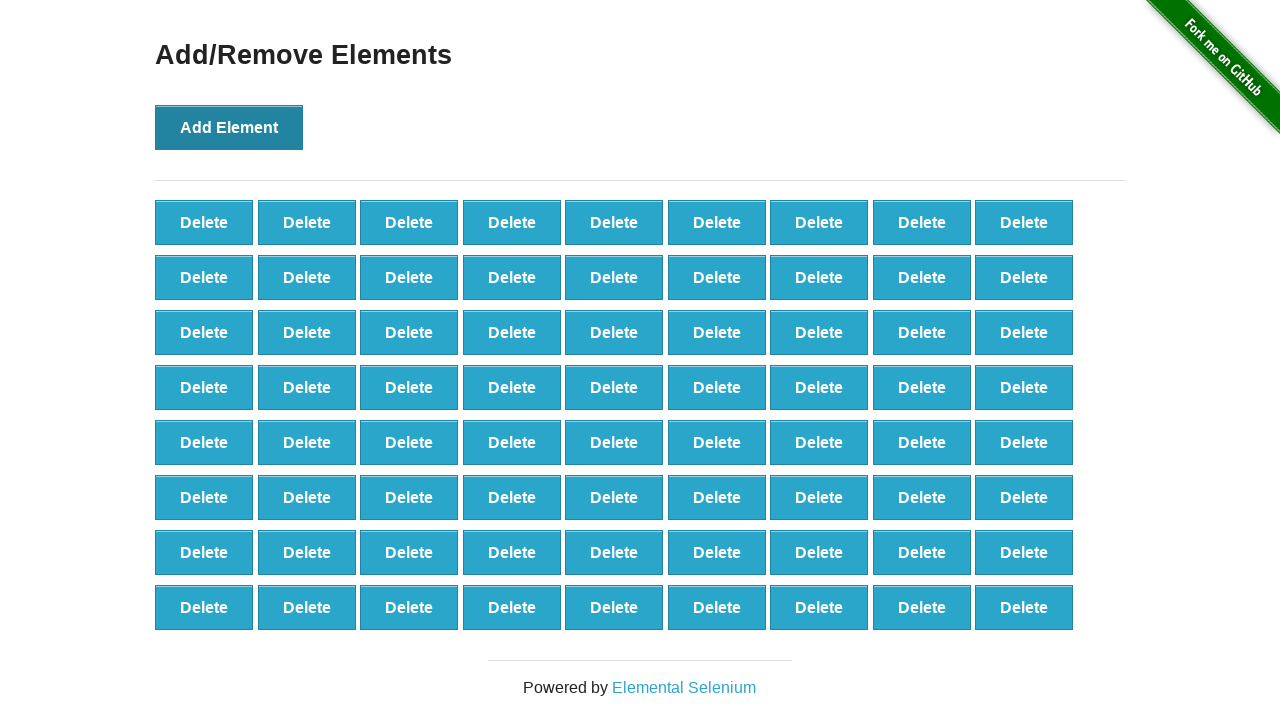

Clicked 'Add Element' button (iteration 73/100) at (229, 127) on button[onclick='addElement()']
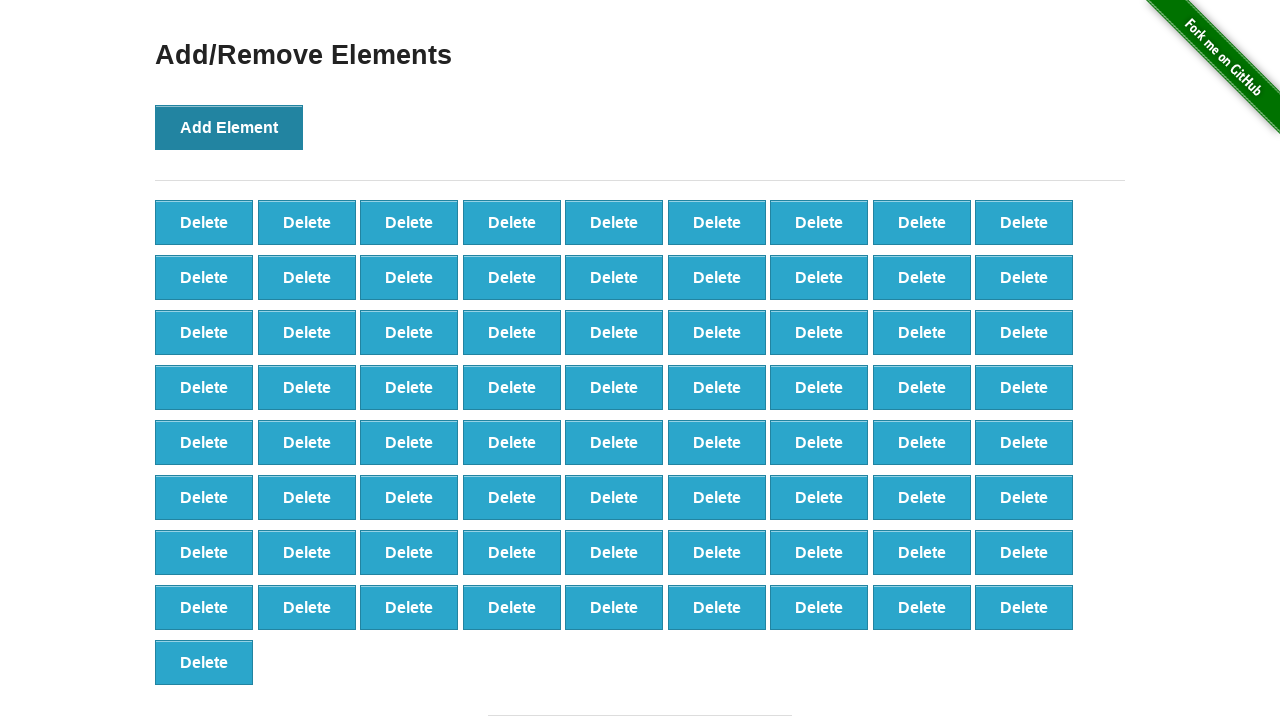

Clicked 'Add Element' button (iteration 74/100) at (229, 127) on button[onclick='addElement()']
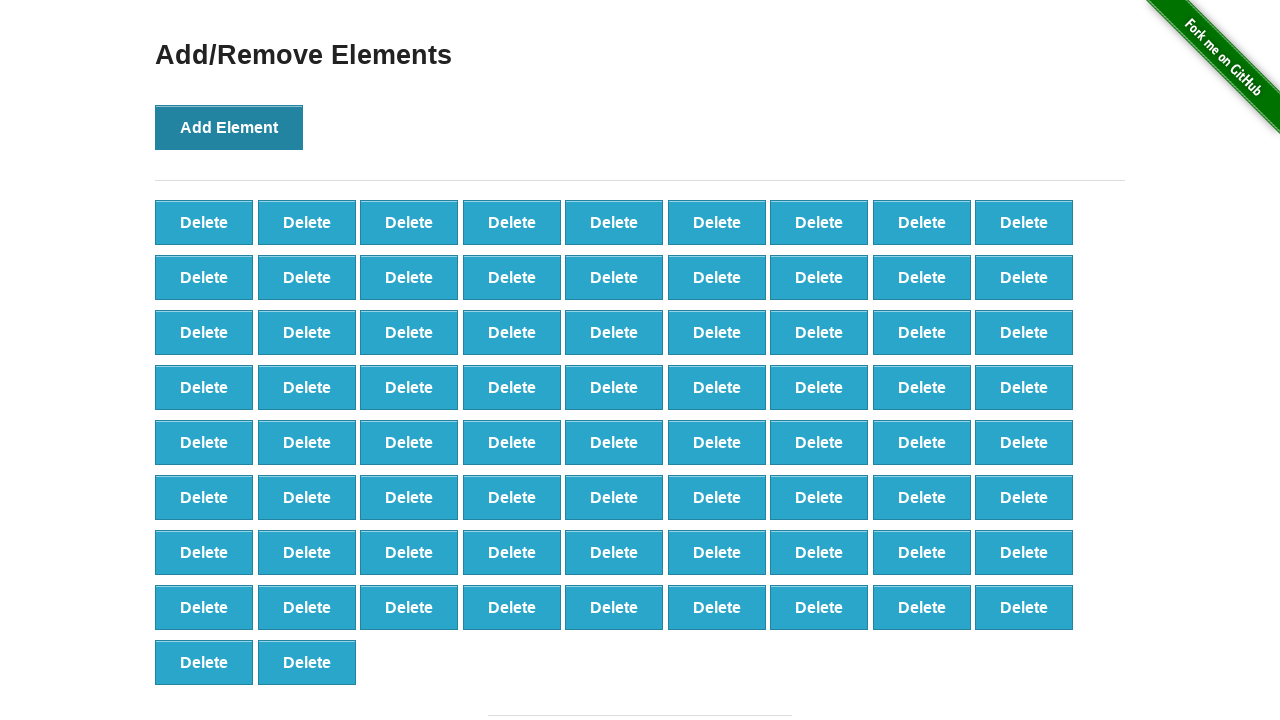

Clicked 'Add Element' button (iteration 75/100) at (229, 127) on button[onclick='addElement()']
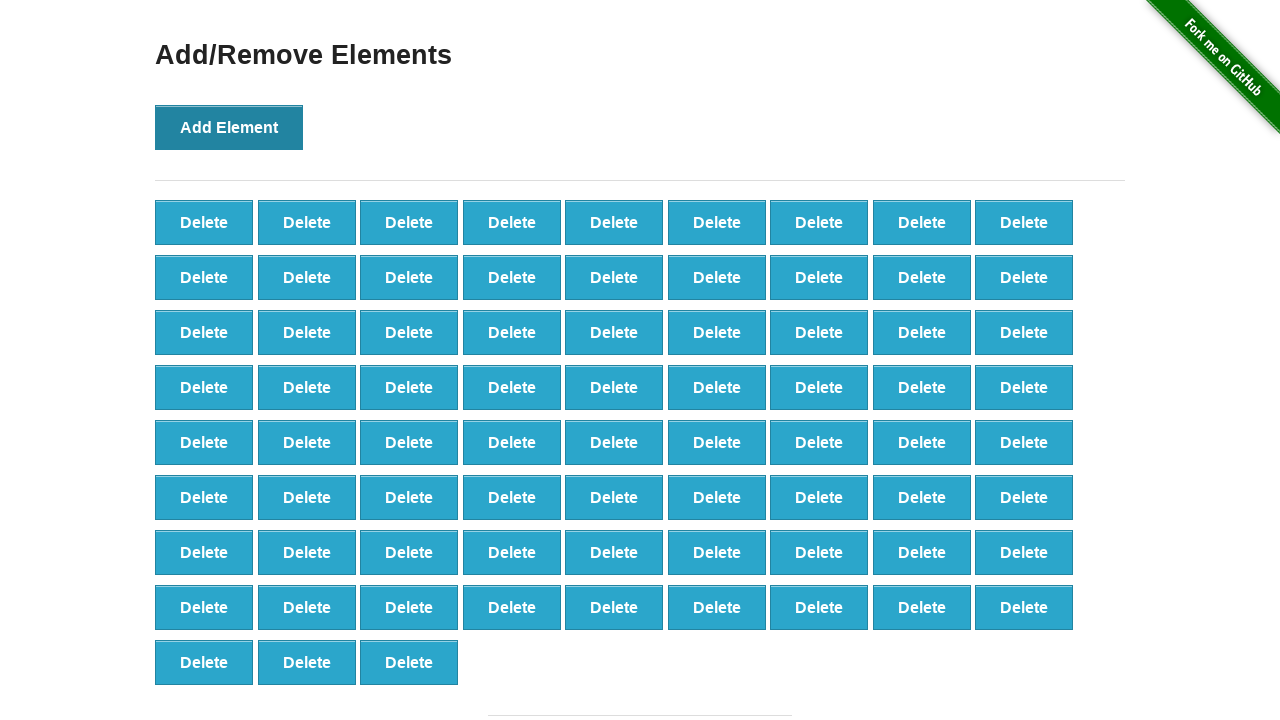

Clicked 'Add Element' button (iteration 76/100) at (229, 127) on button[onclick='addElement()']
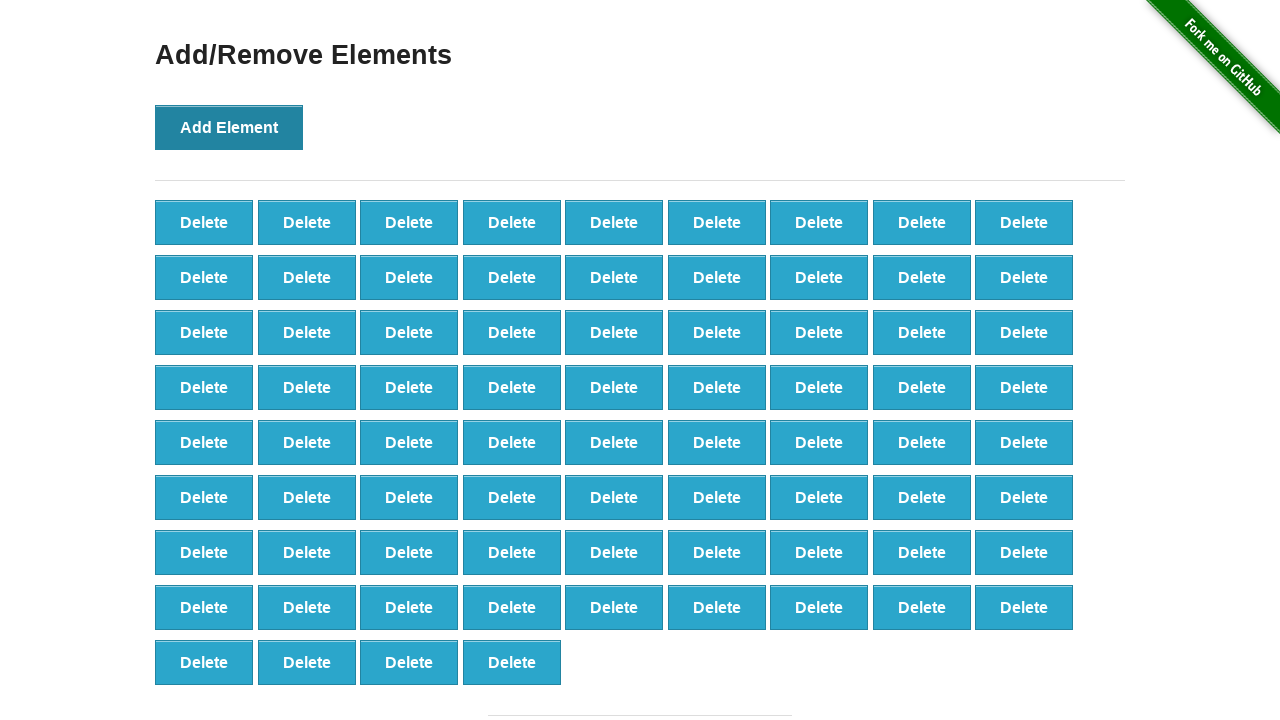

Clicked 'Add Element' button (iteration 77/100) at (229, 127) on button[onclick='addElement()']
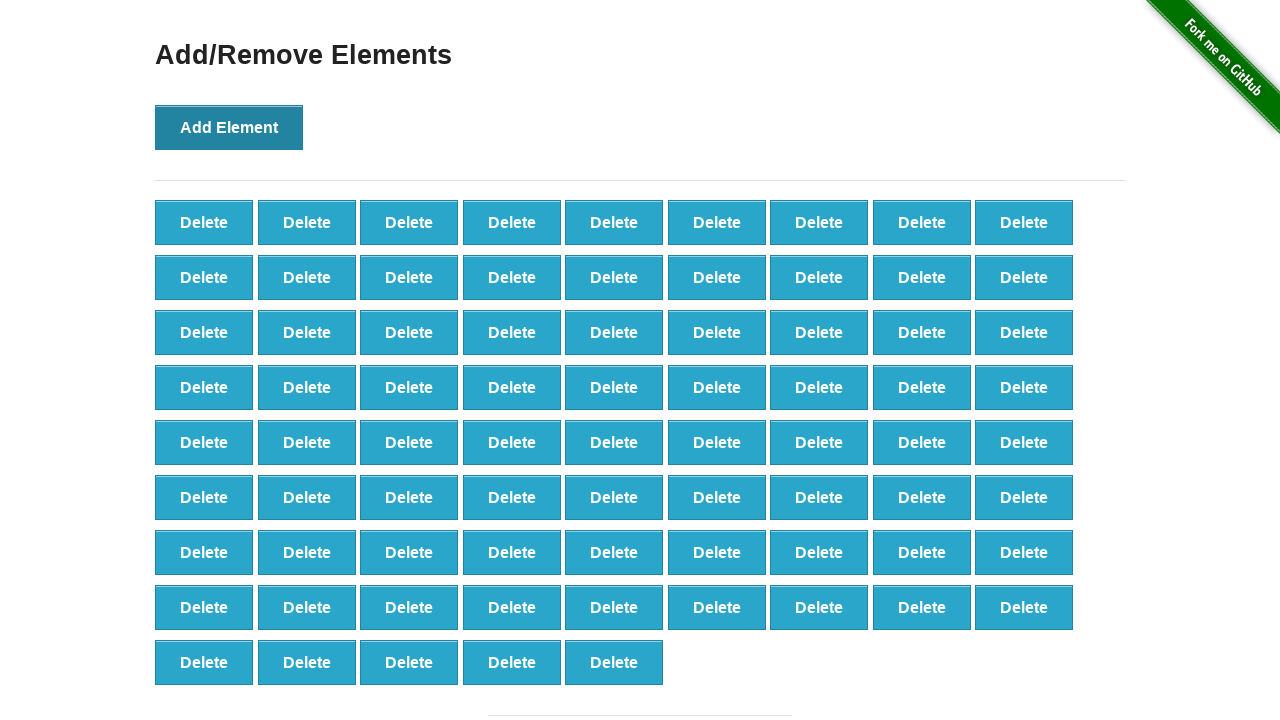

Clicked 'Add Element' button (iteration 78/100) at (229, 127) on button[onclick='addElement()']
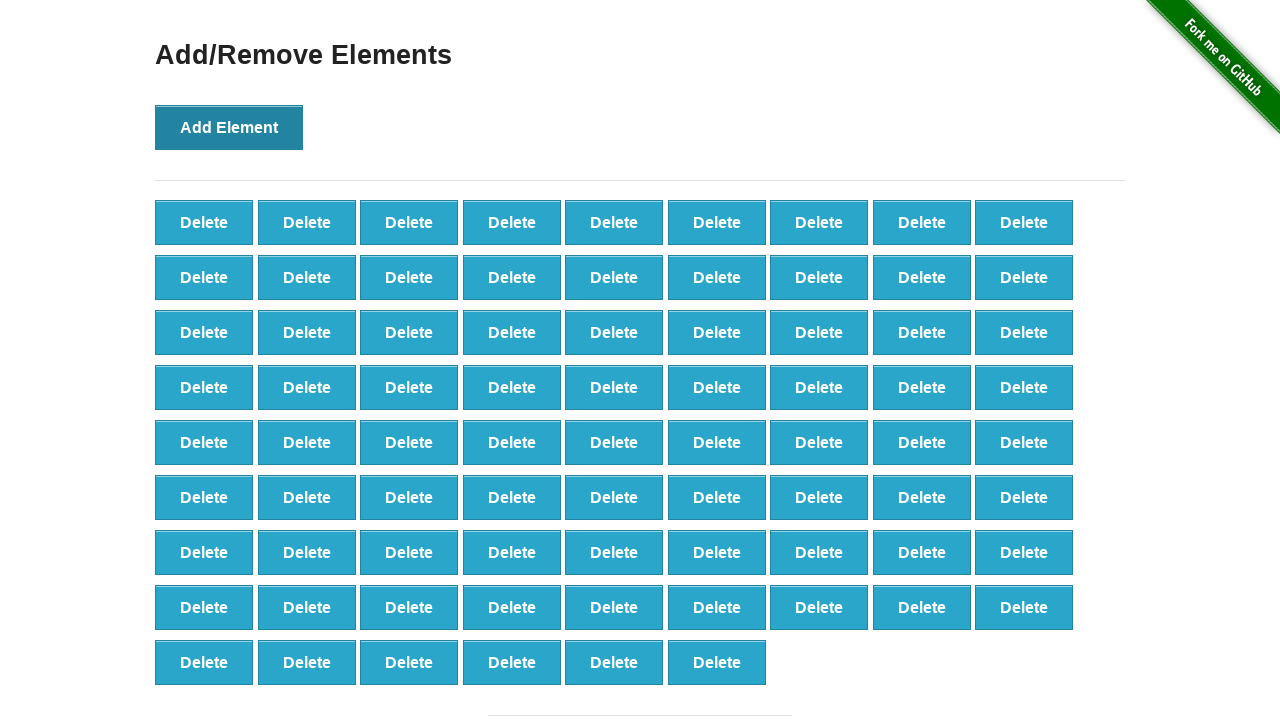

Clicked 'Add Element' button (iteration 79/100) at (229, 127) on button[onclick='addElement()']
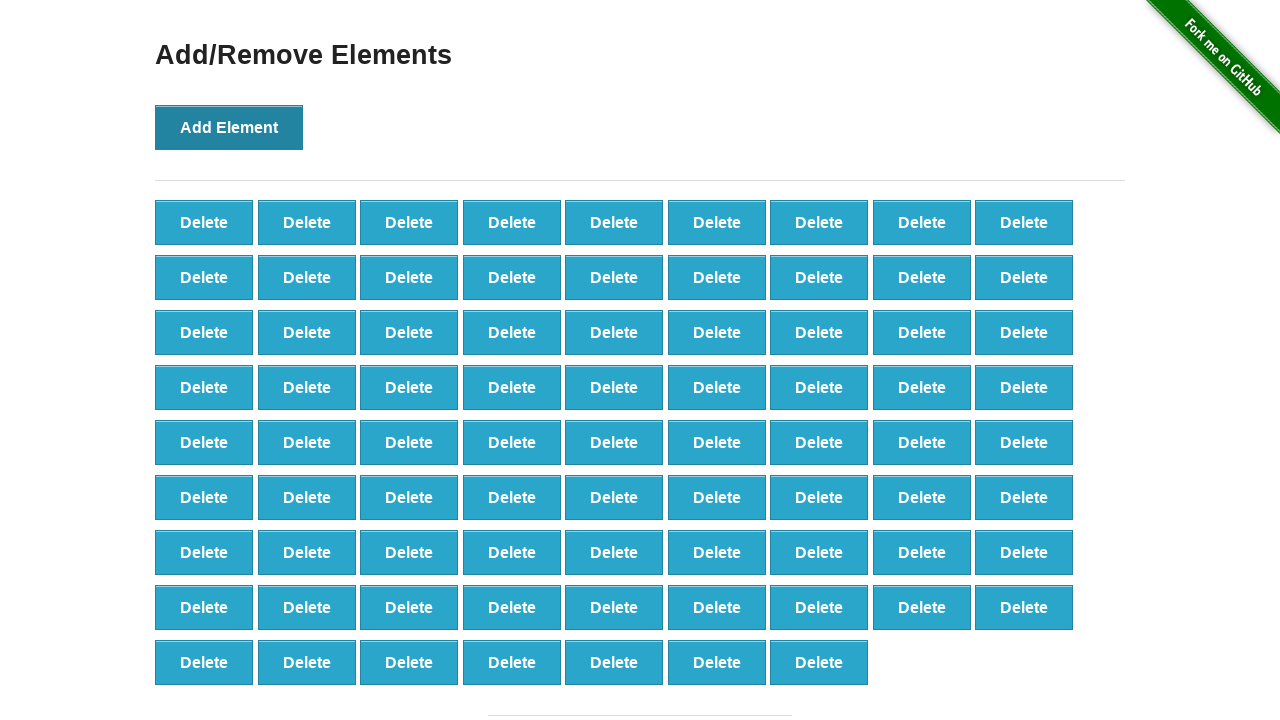

Clicked 'Add Element' button (iteration 80/100) at (229, 127) on button[onclick='addElement()']
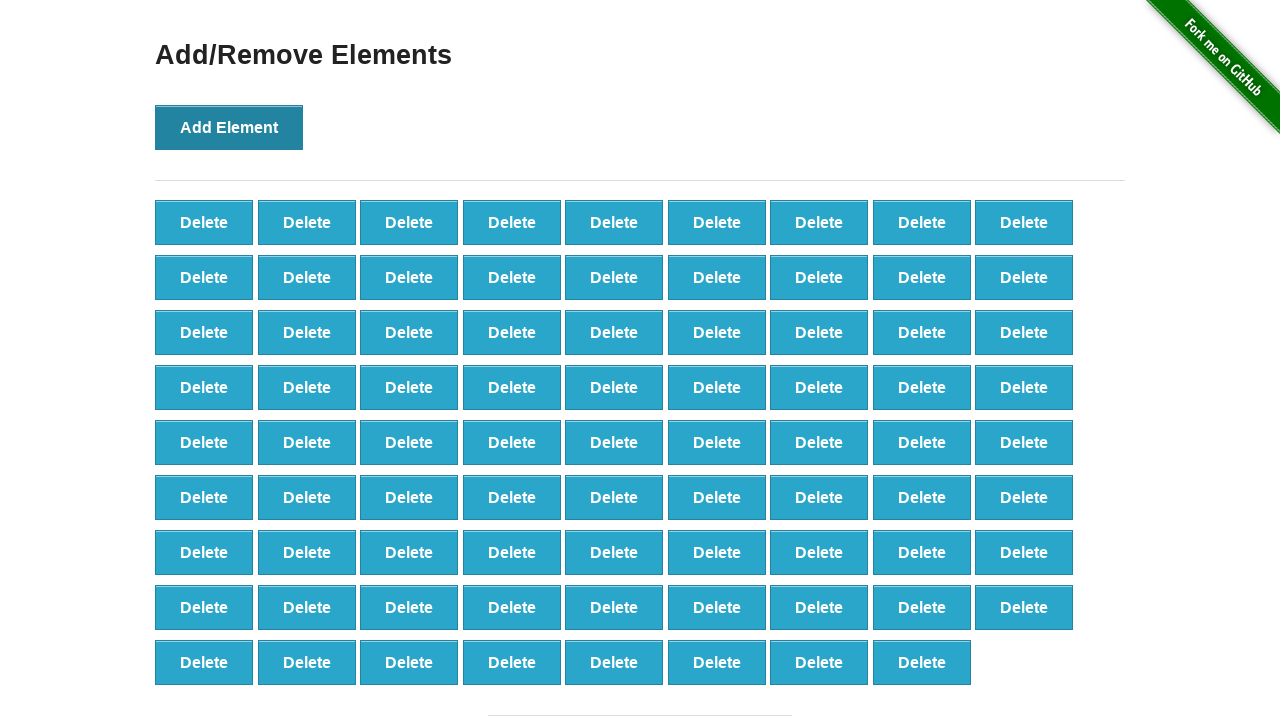

Clicked 'Add Element' button (iteration 81/100) at (229, 127) on button[onclick='addElement()']
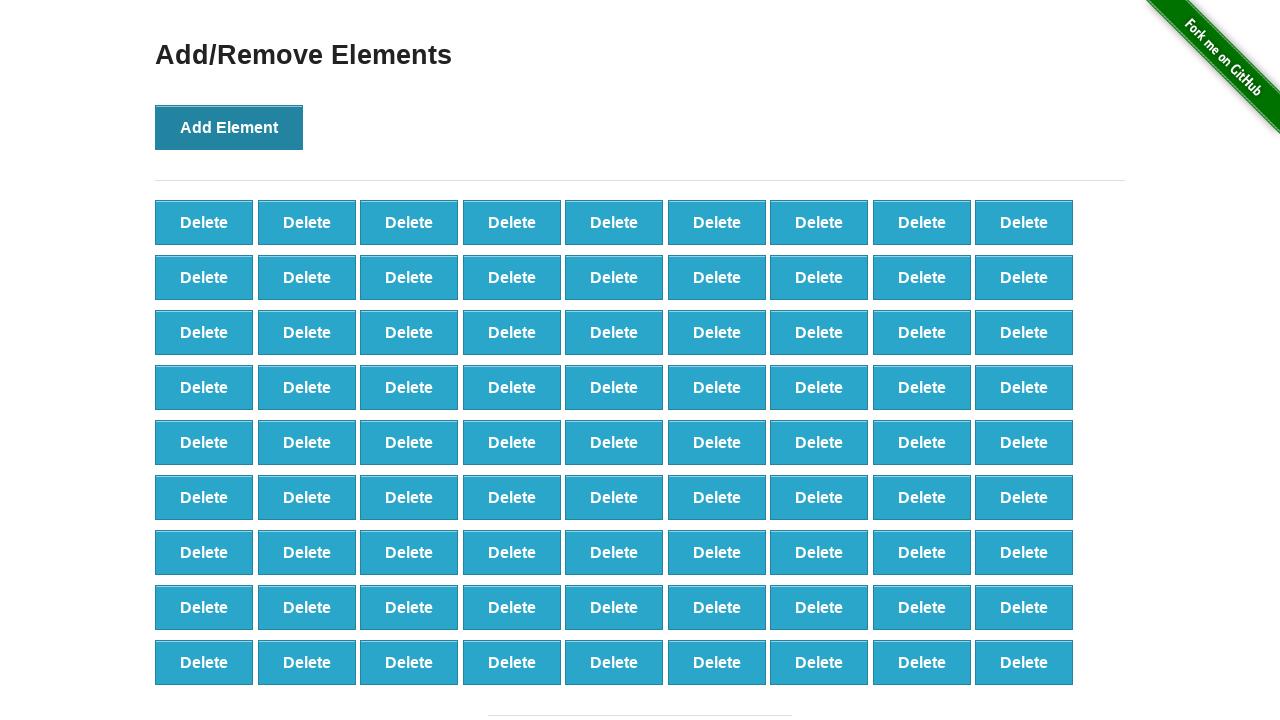

Clicked 'Add Element' button (iteration 82/100) at (229, 127) on button[onclick='addElement()']
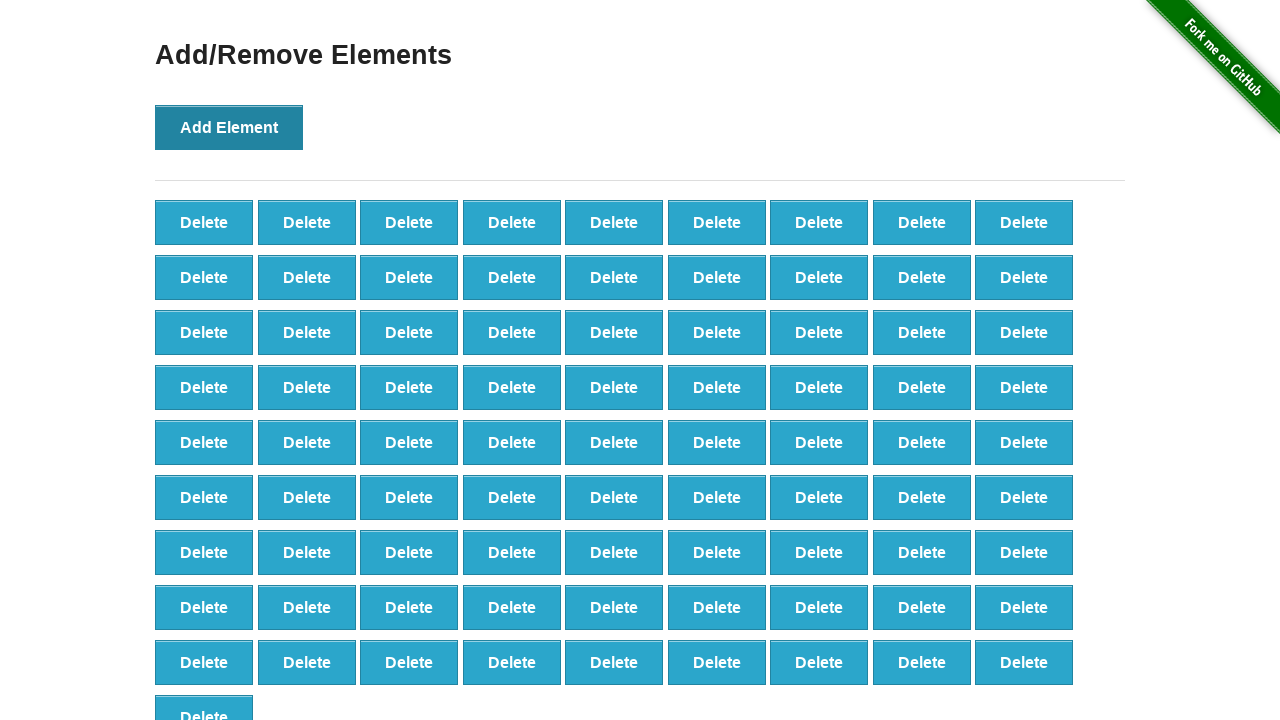

Clicked 'Add Element' button (iteration 83/100) at (229, 127) on button[onclick='addElement()']
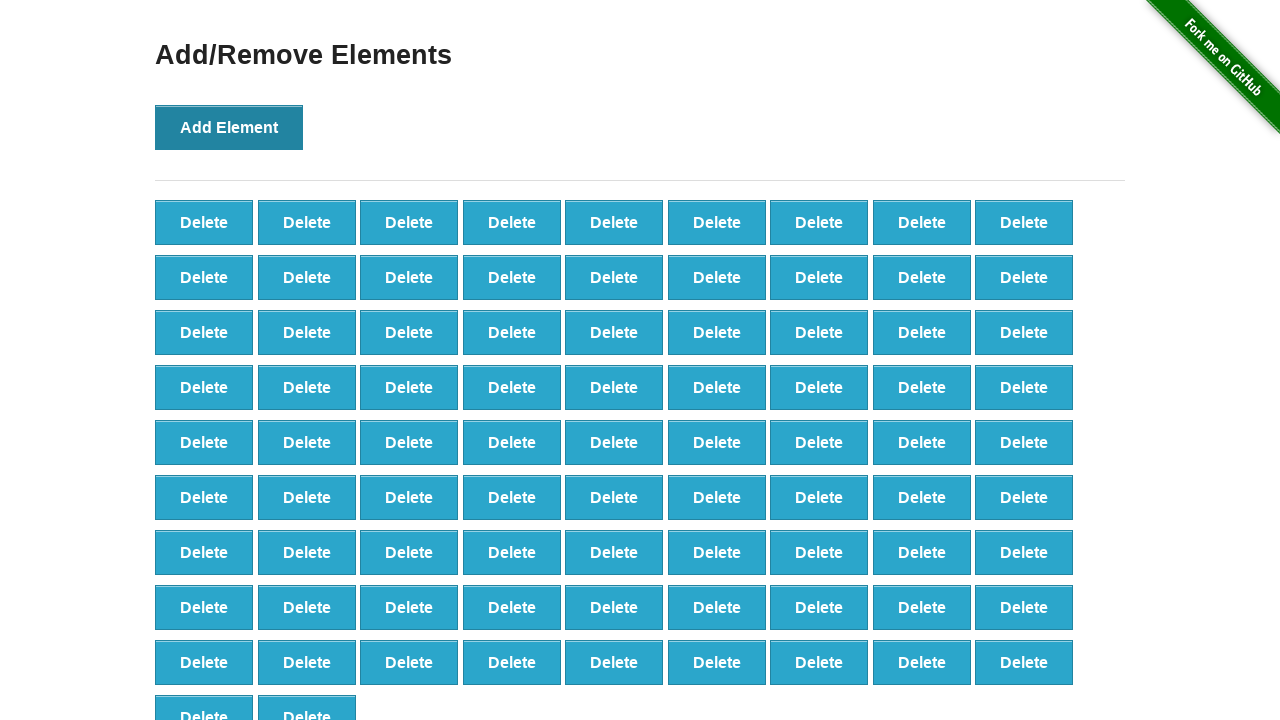

Clicked 'Add Element' button (iteration 84/100) at (229, 127) on button[onclick='addElement()']
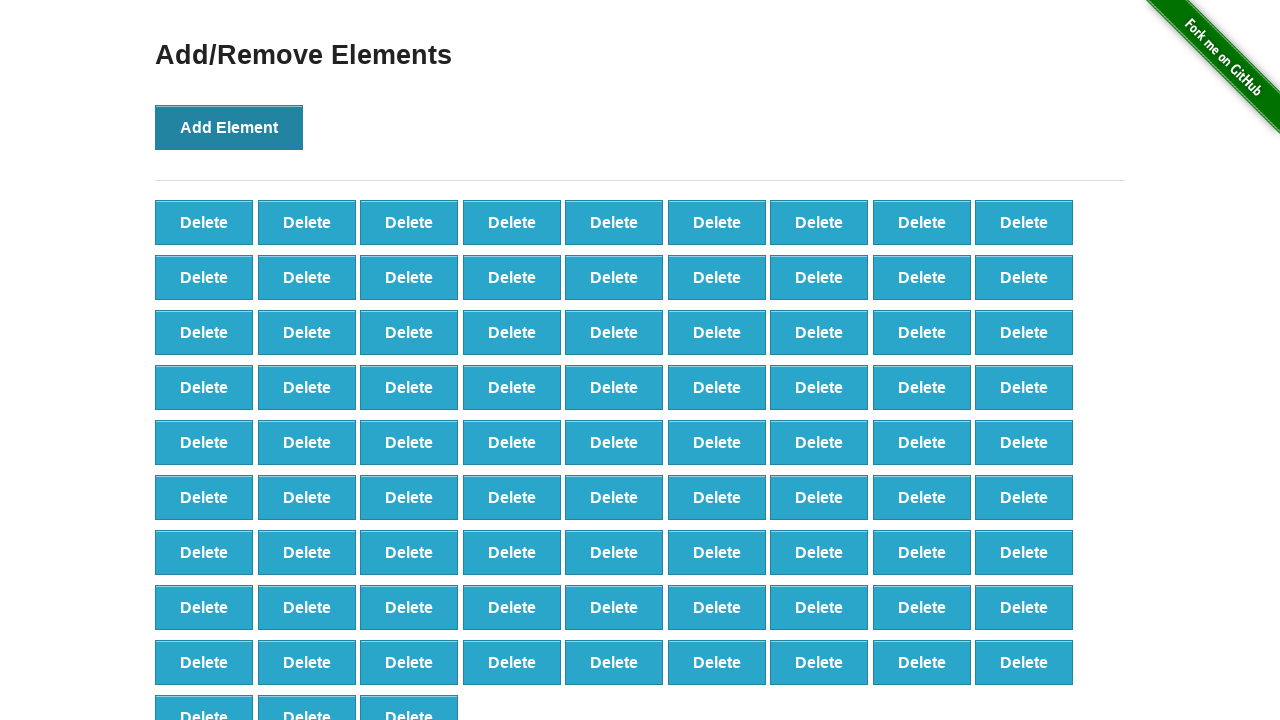

Clicked 'Add Element' button (iteration 85/100) at (229, 127) on button[onclick='addElement()']
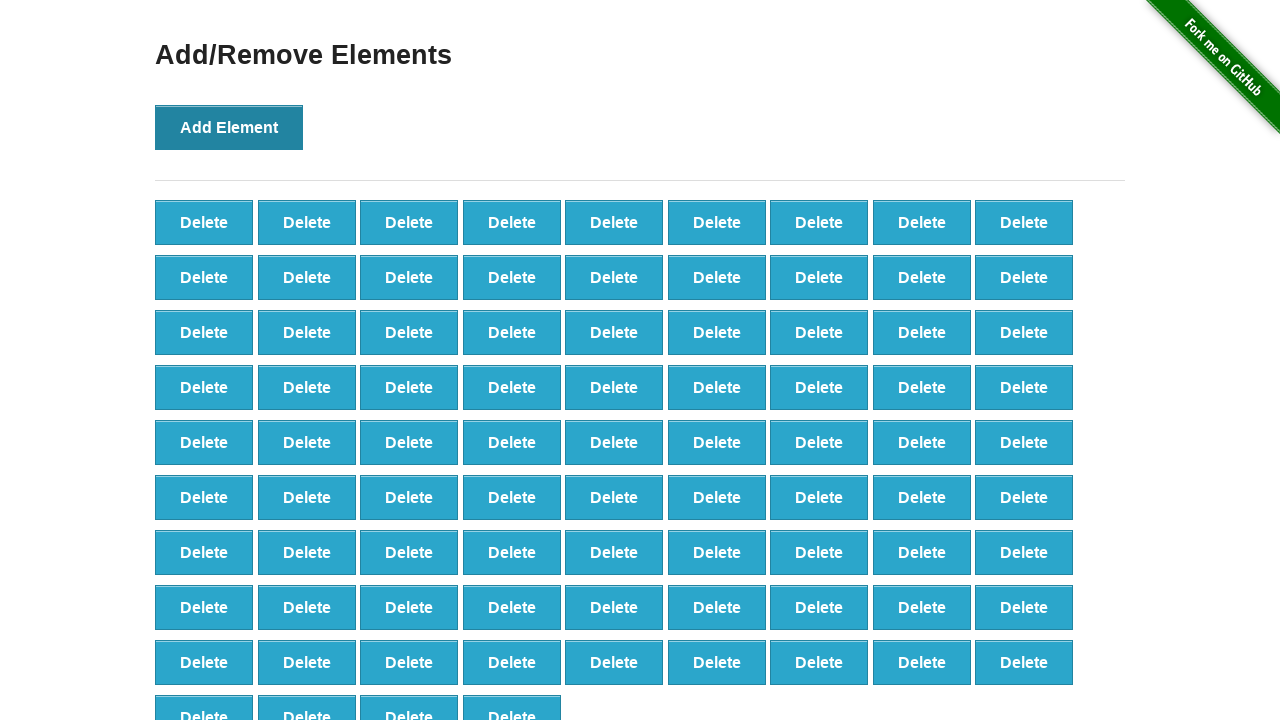

Clicked 'Add Element' button (iteration 86/100) at (229, 127) on button[onclick='addElement()']
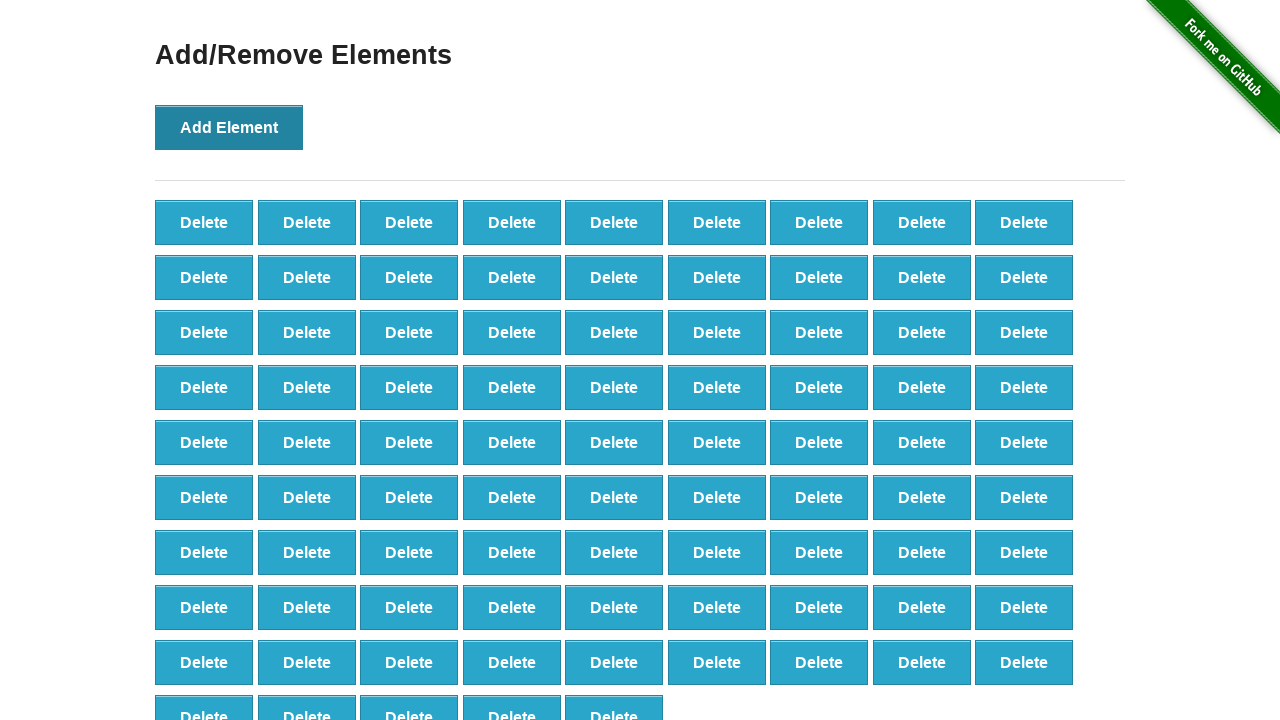

Clicked 'Add Element' button (iteration 87/100) at (229, 127) on button[onclick='addElement()']
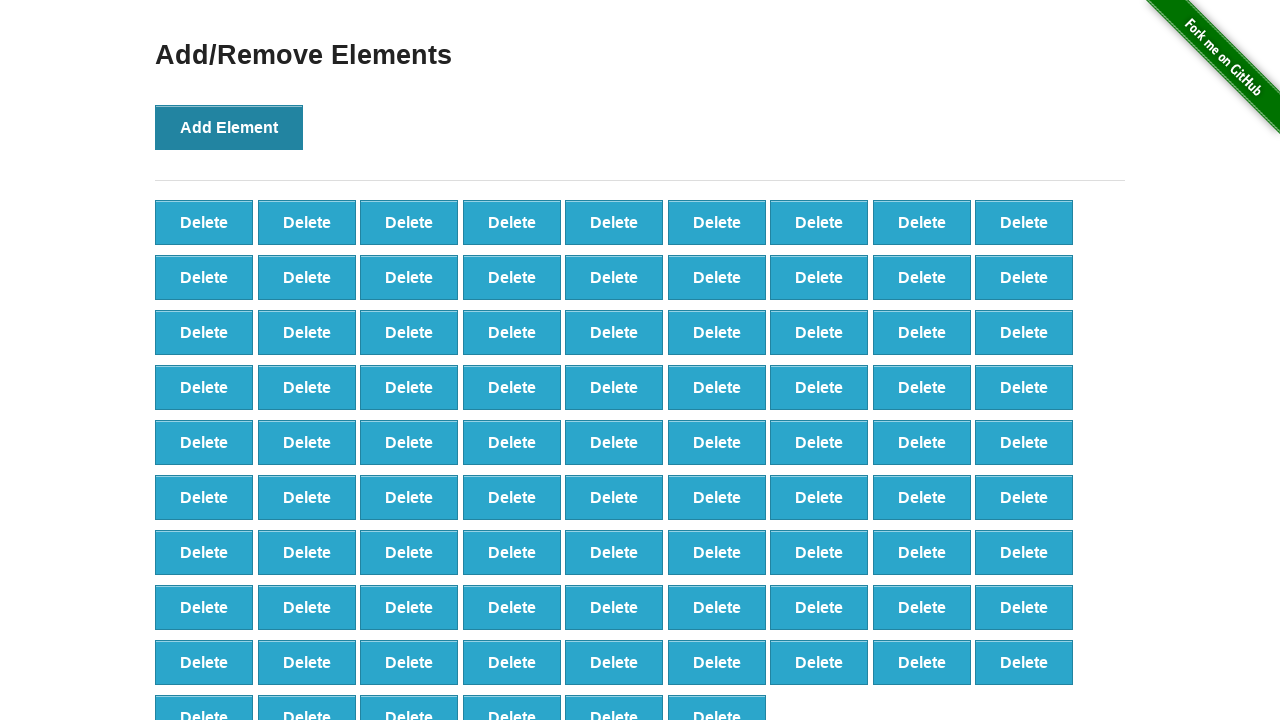

Clicked 'Add Element' button (iteration 88/100) at (229, 127) on button[onclick='addElement()']
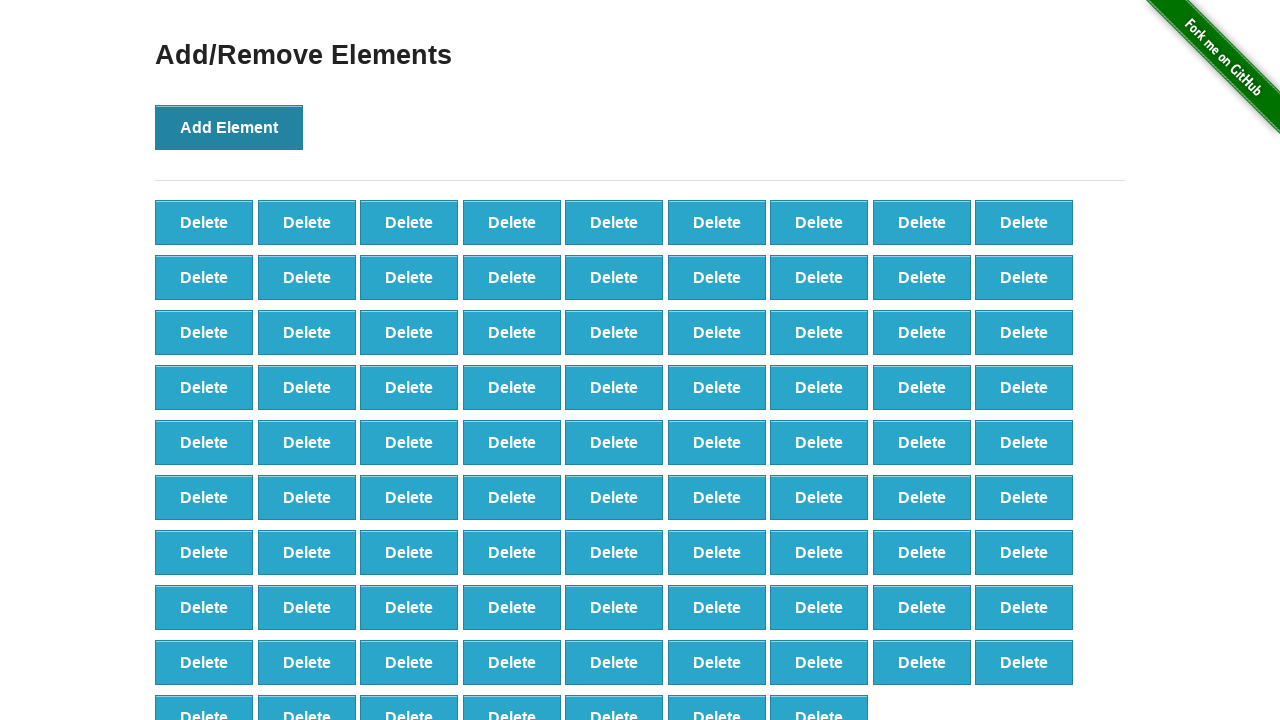

Clicked 'Add Element' button (iteration 89/100) at (229, 127) on button[onclick='addElement()']
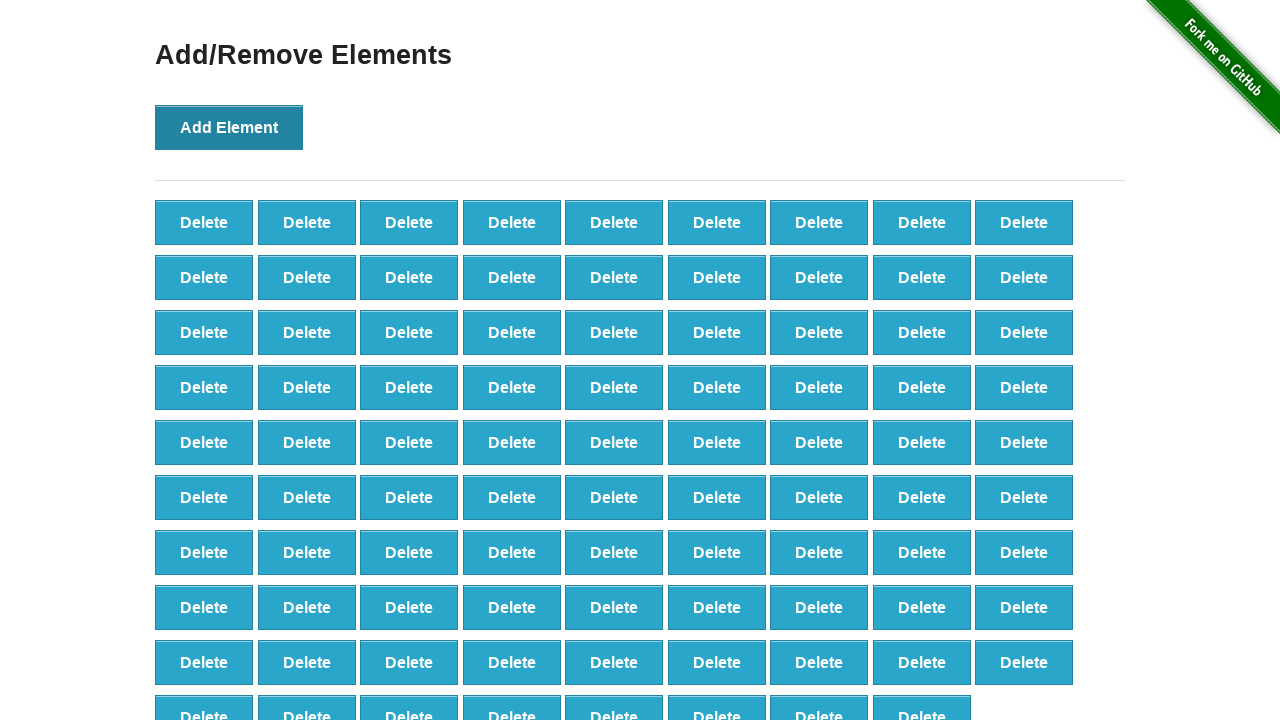

Clicked 'Add Element' button (iteration 90/100) at (229, 127) on button[onclick='addElement()']
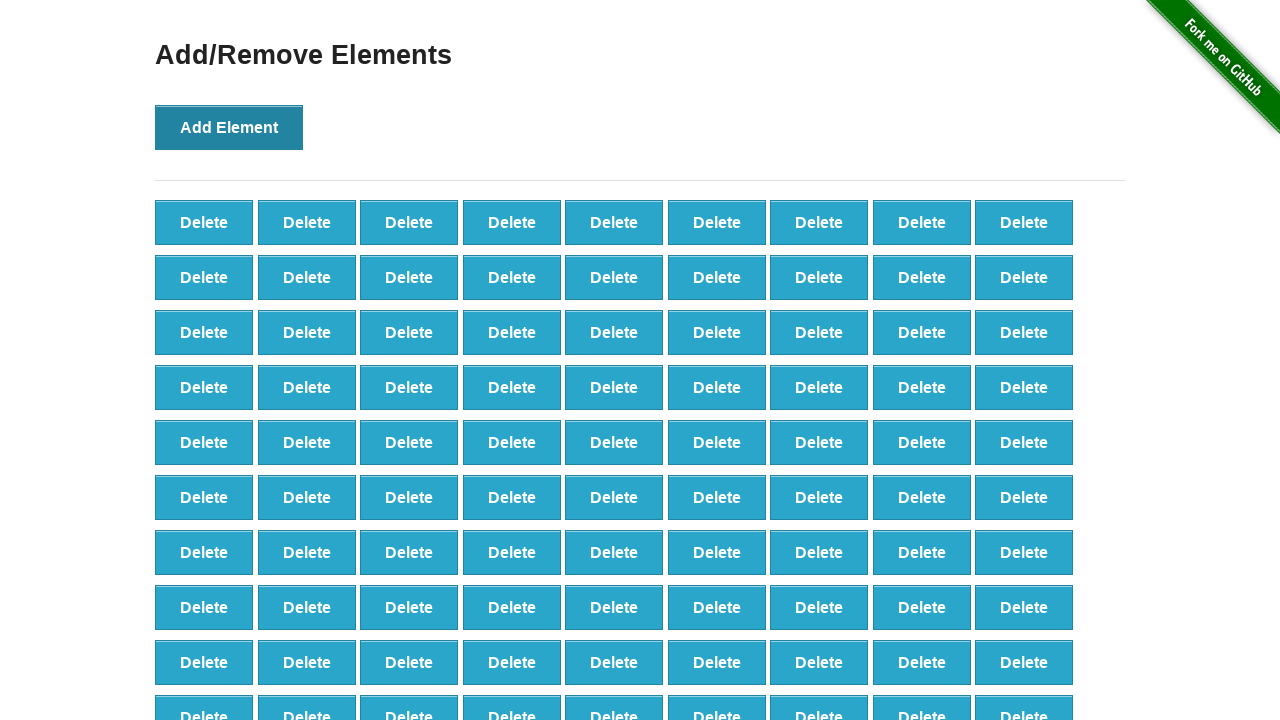

Clicked 'Add Element' button (iteration 91/100) at (229, 127) on button[onclick='addElement()']
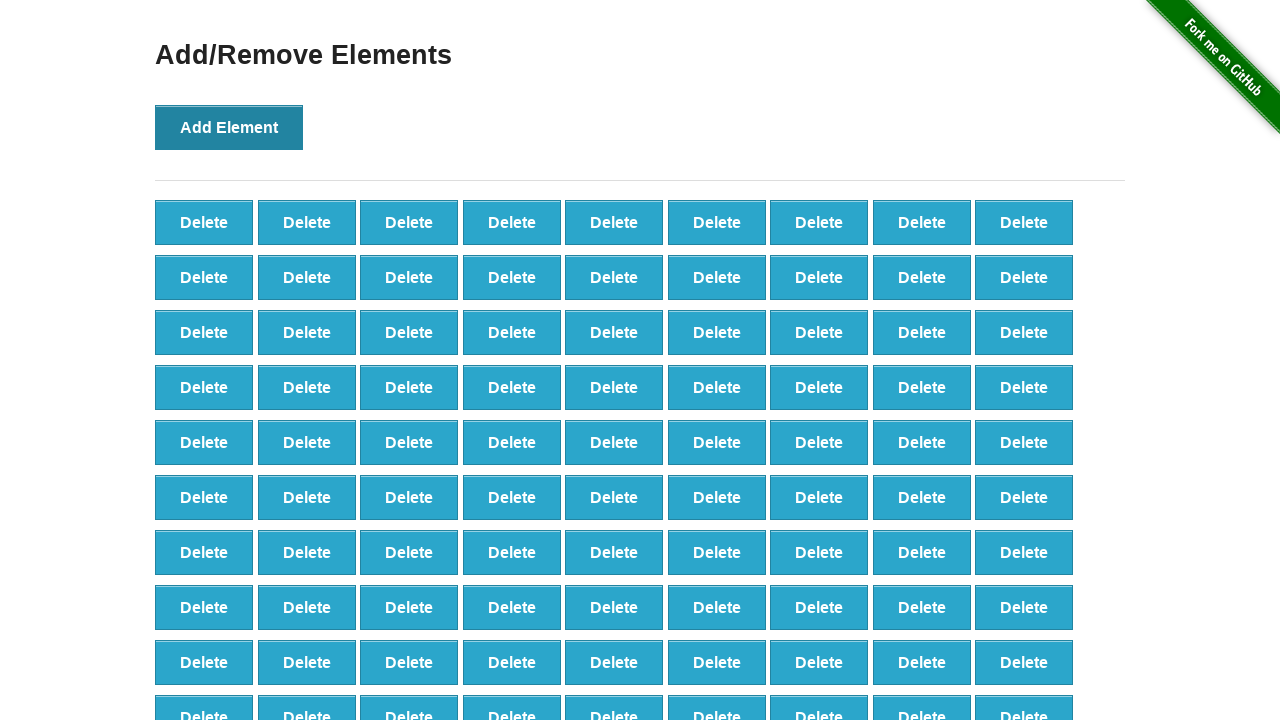

Clicked 'Add Element' button (iteration 92/100) at (229, 127) on button[onclick='addElement()']
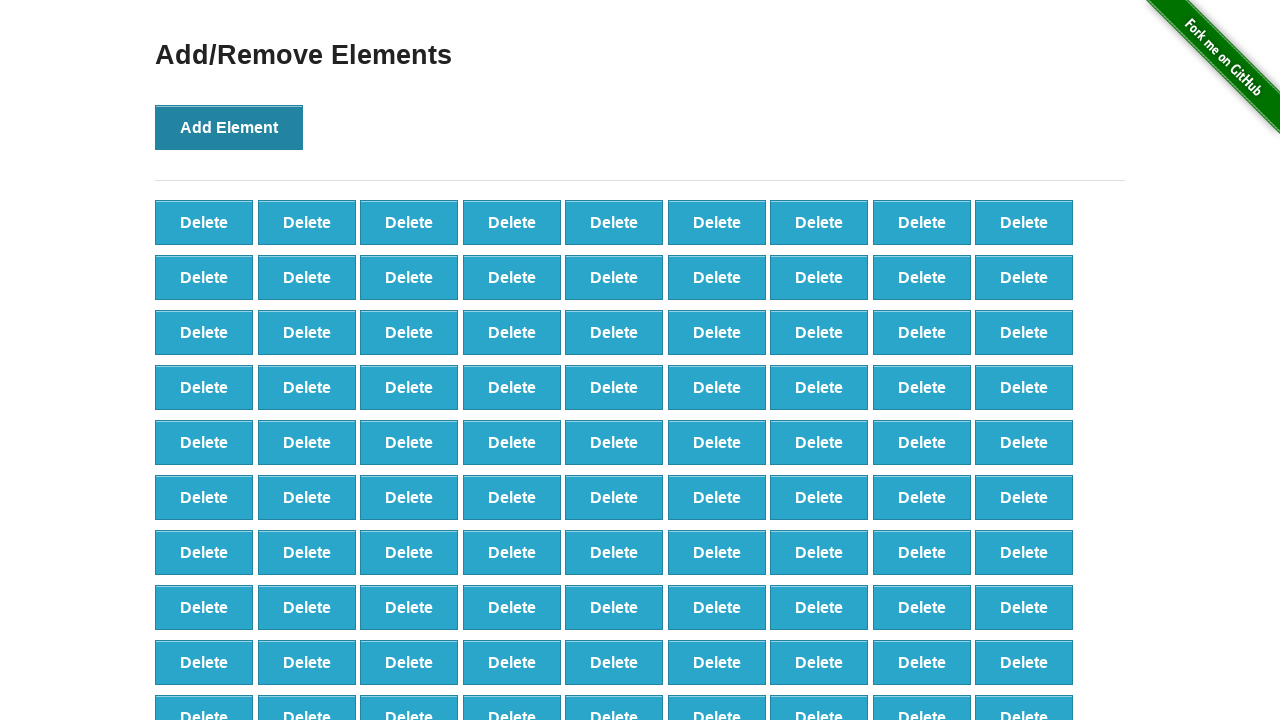

Clicked 'Add Element' button (iteration 93/100) at (229, 127) on button[onclick='addElement()']
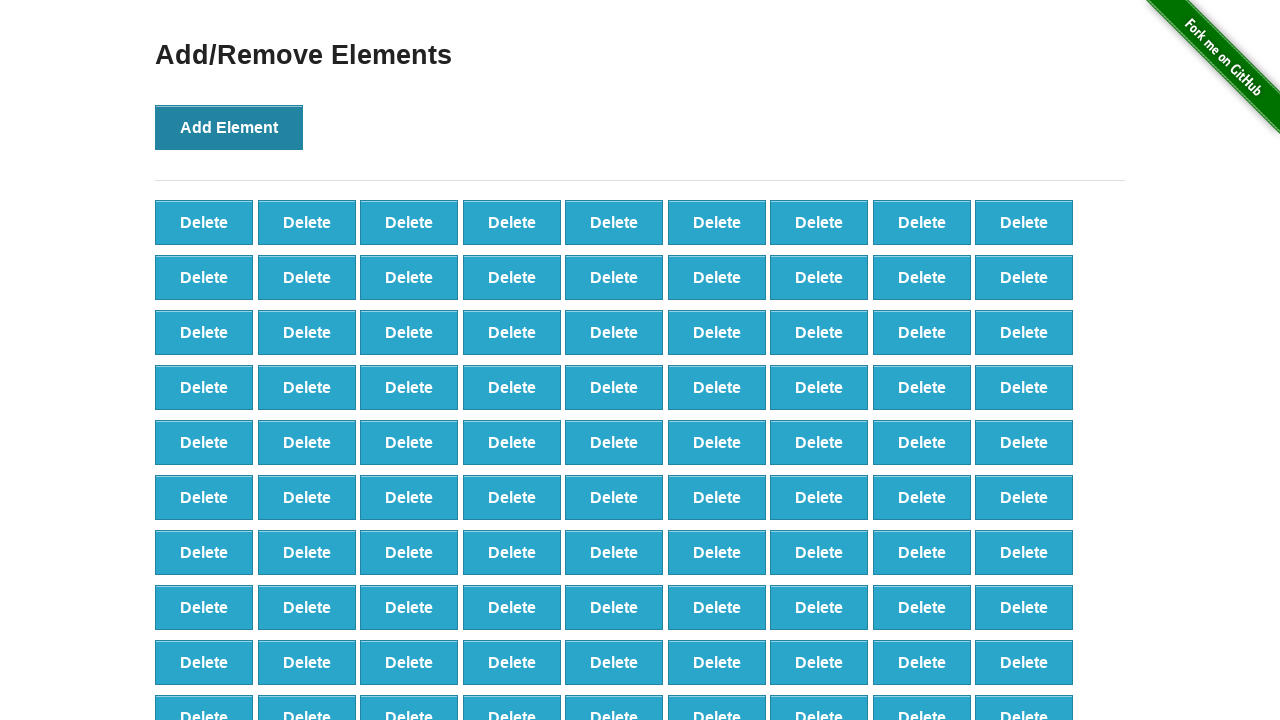

Clicked 'Add Element' button (iteration 94/100) at (229, 127) on button[onclick='addElement()']
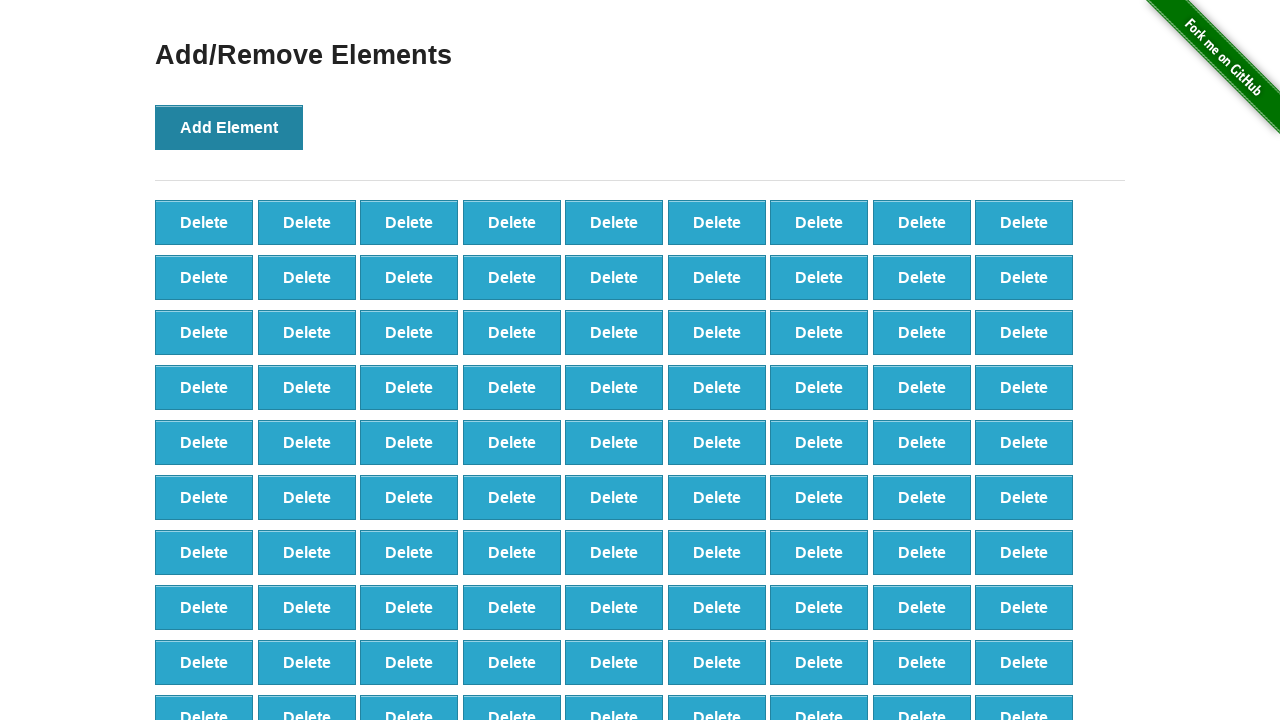

Clicked 'Add Element' button (iteration 95/100) at (229, 127) on button[onclick='addElement()']
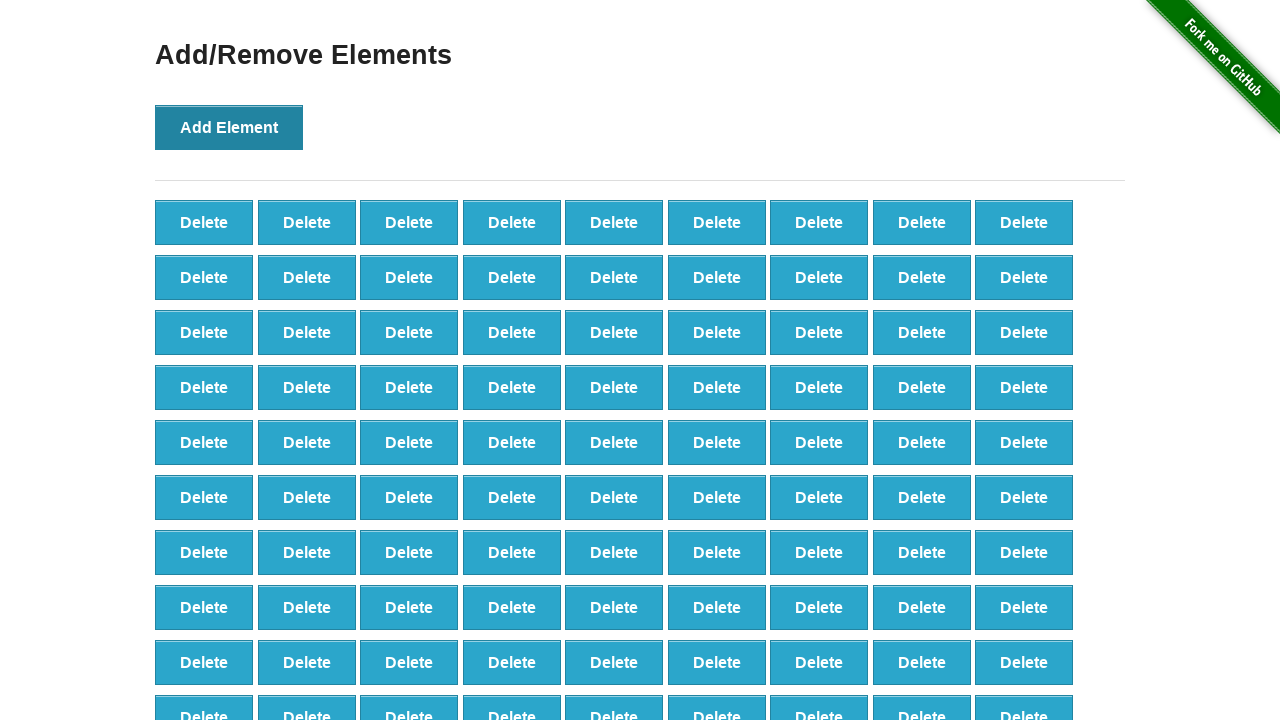

Clicked 'Add Element' button (iteration 96/100) at (229, 127) on button[onclick='addElement()']
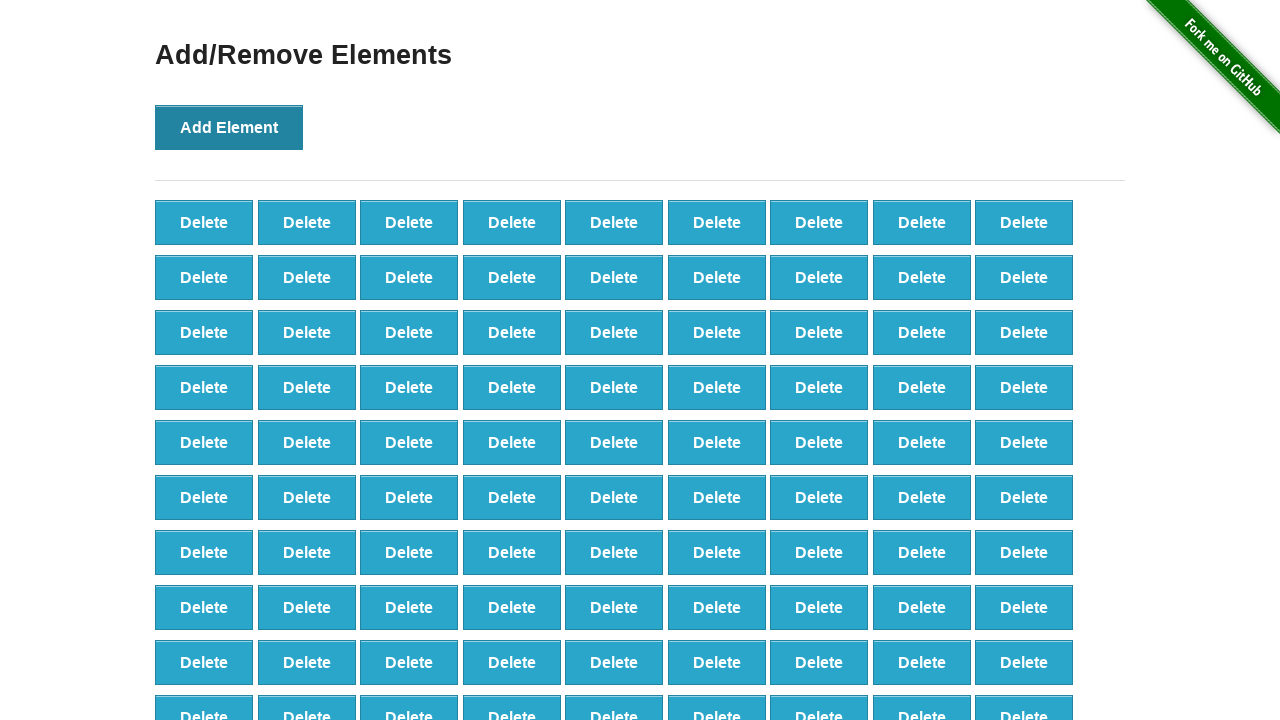

Clicked 'Add Element' button (iteration 97/100) at (229, 127) on button[onclick='addElement()']
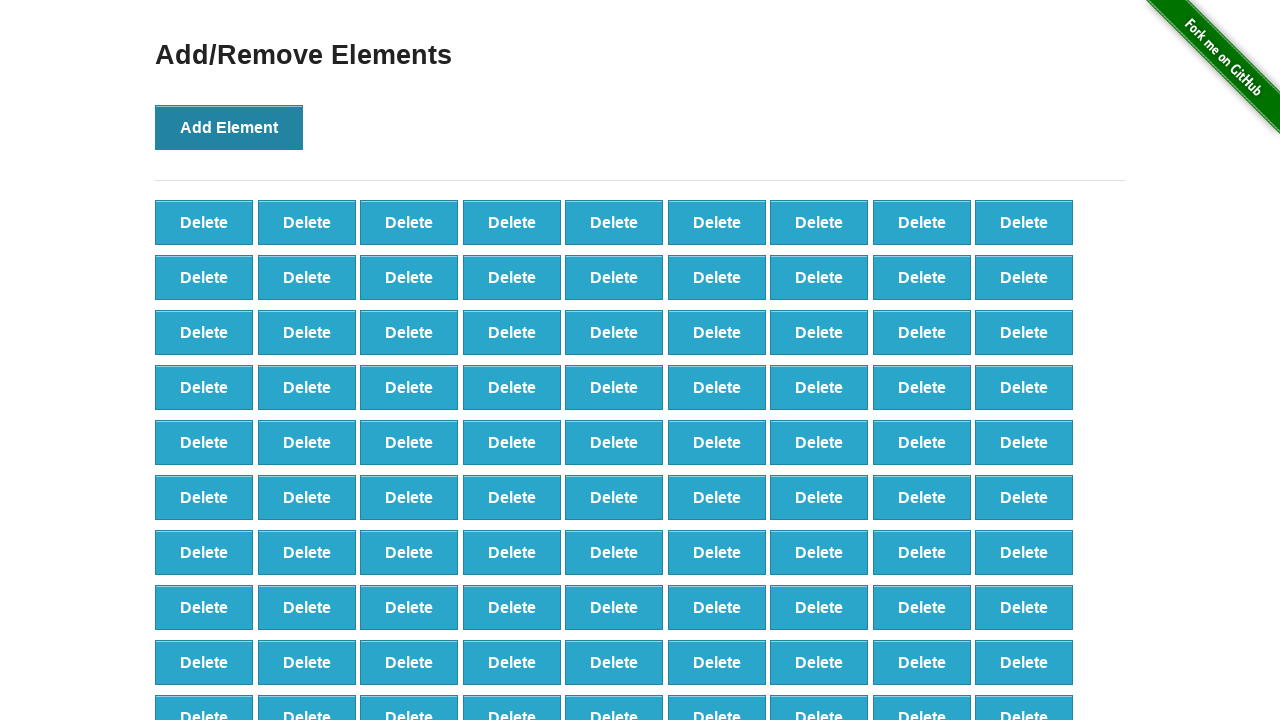

Clicked 'Add Element' button (iteration 98/100) at (229, 127) on button[onclick='addElement()']
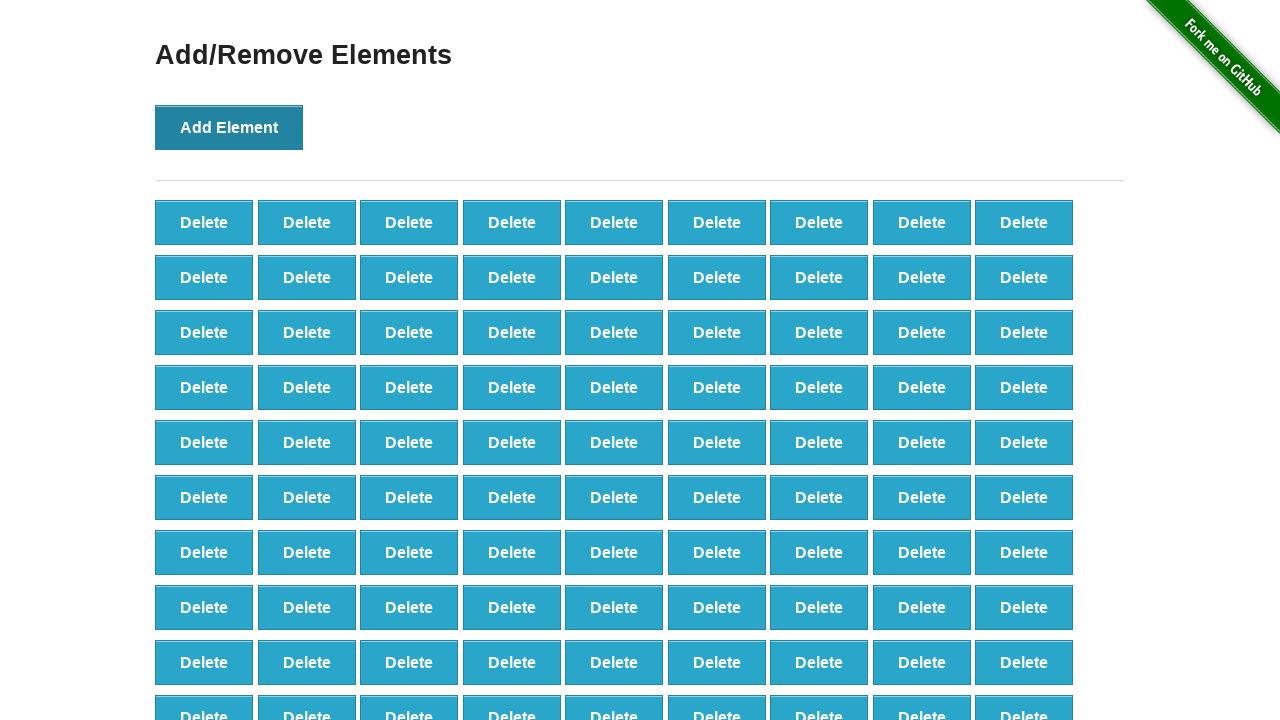

Clicked 'Add Element' button (iteration 99/100) at (229, 127) on button[onclick='addElement()']
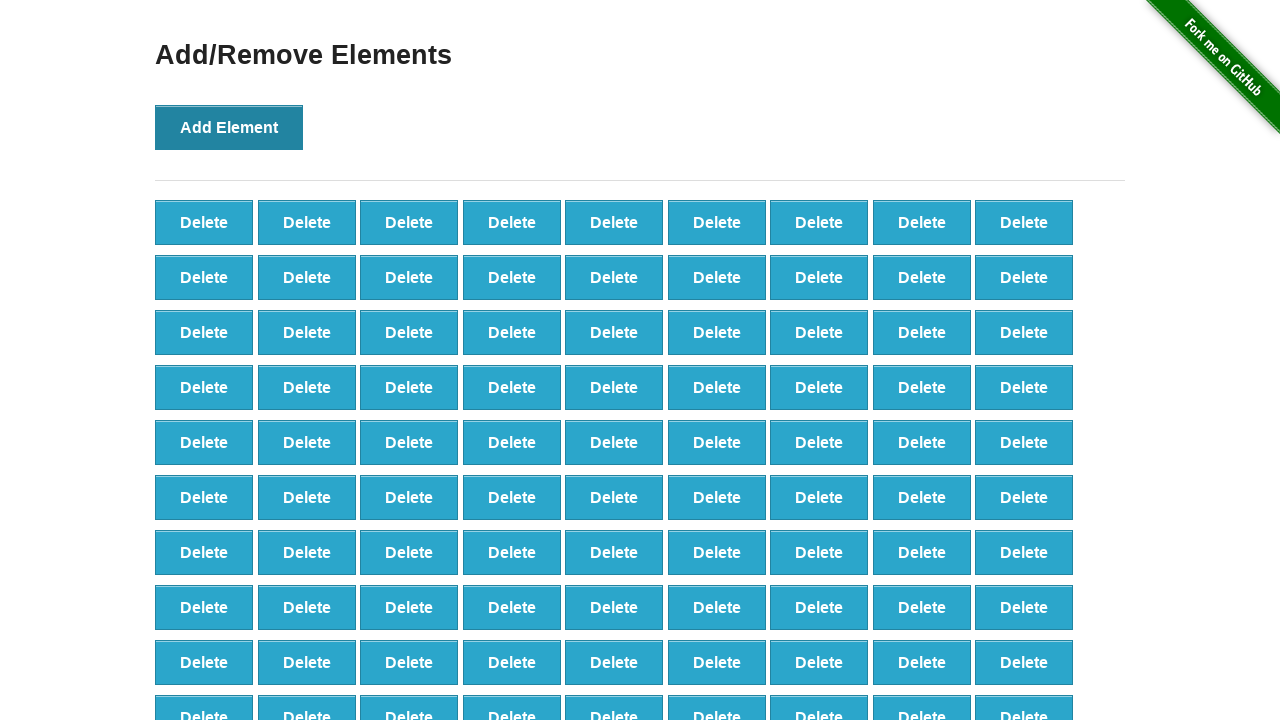

Clicked 'Add Element' button (iteration 100/100) at (229, 127) on button[onclick='addElement()']
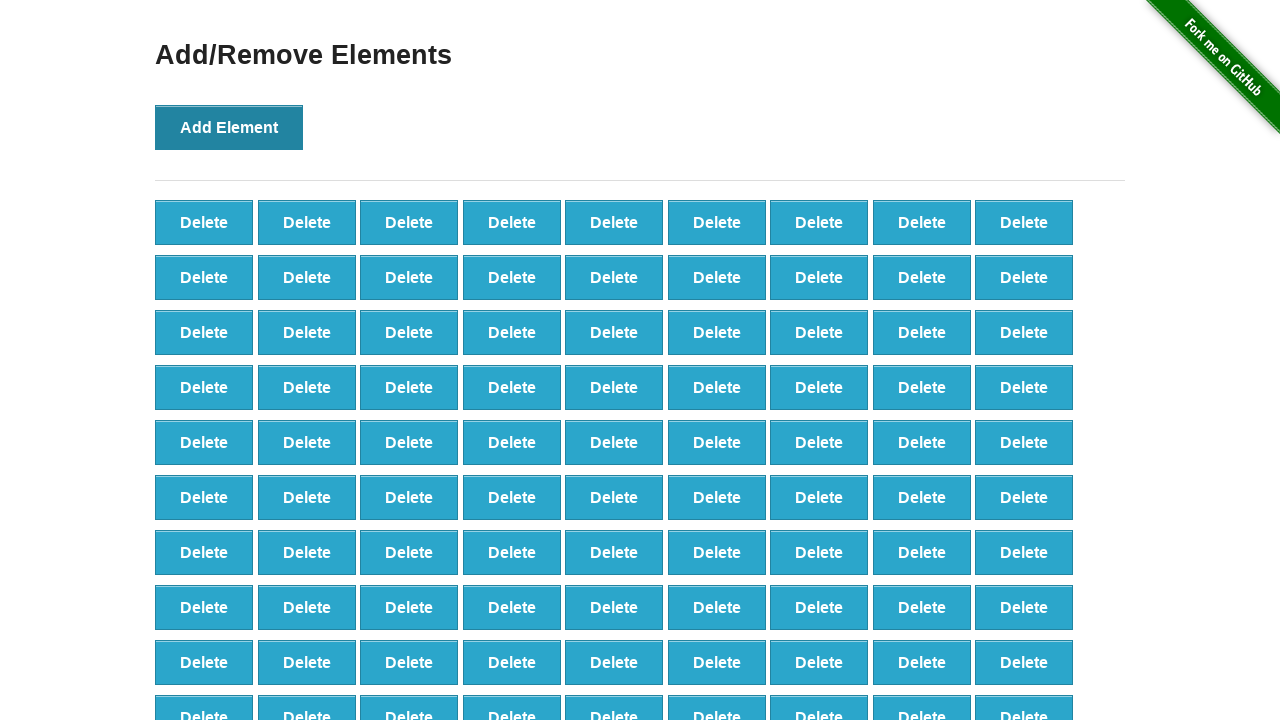

Located all delete buttons
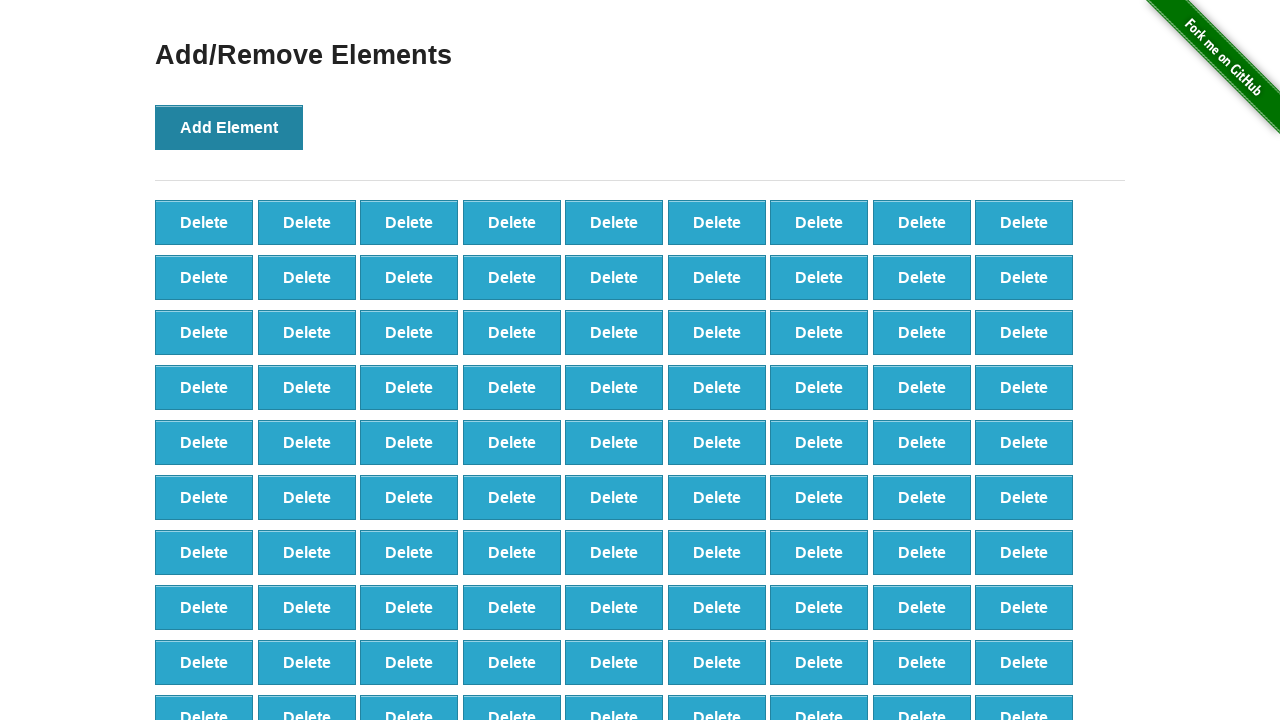

Verified that 100 delete buttons are displayed
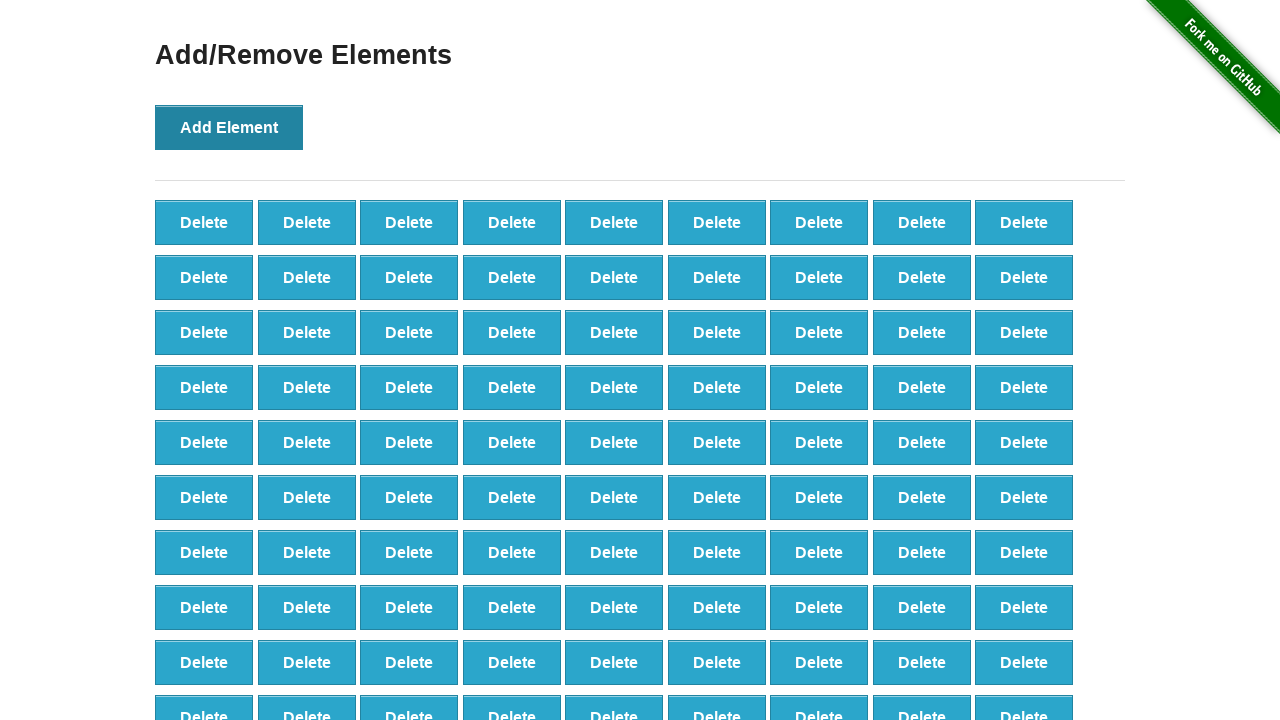

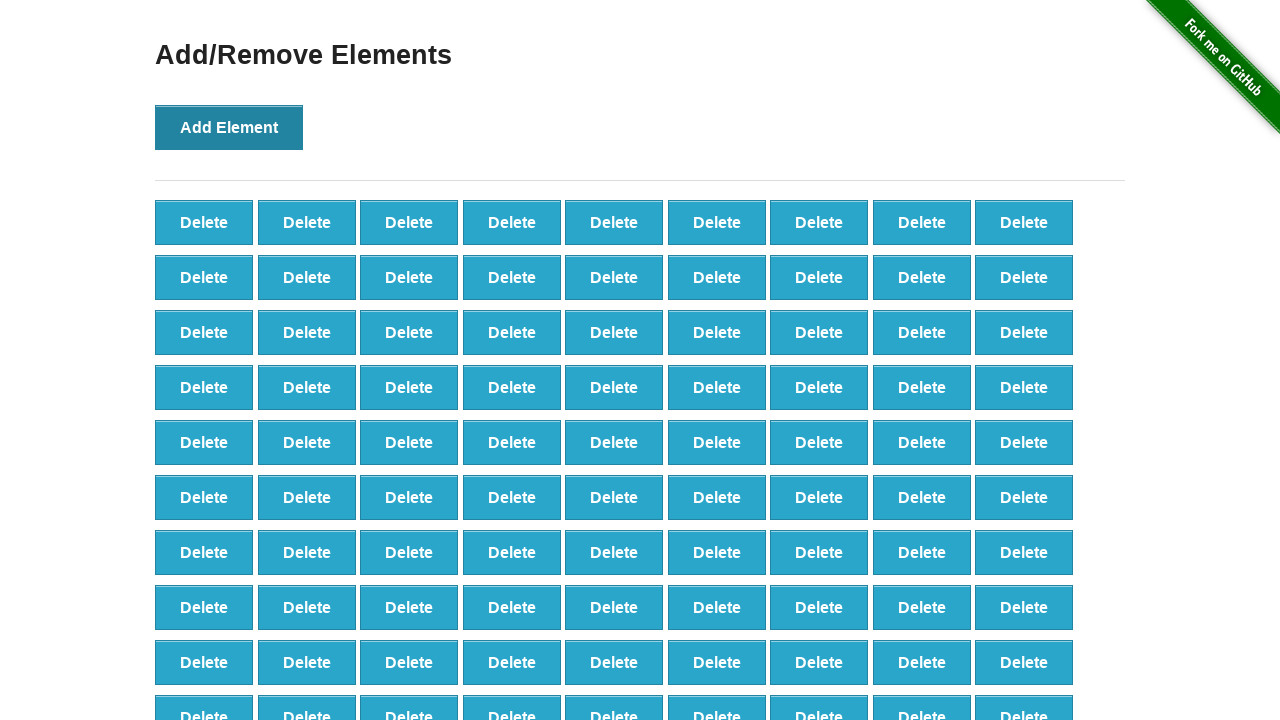